Tests filling out a large form with multiple input fields by iterating through all inputs

Starting URL: http://suninjuly.github.io/huge_form.html

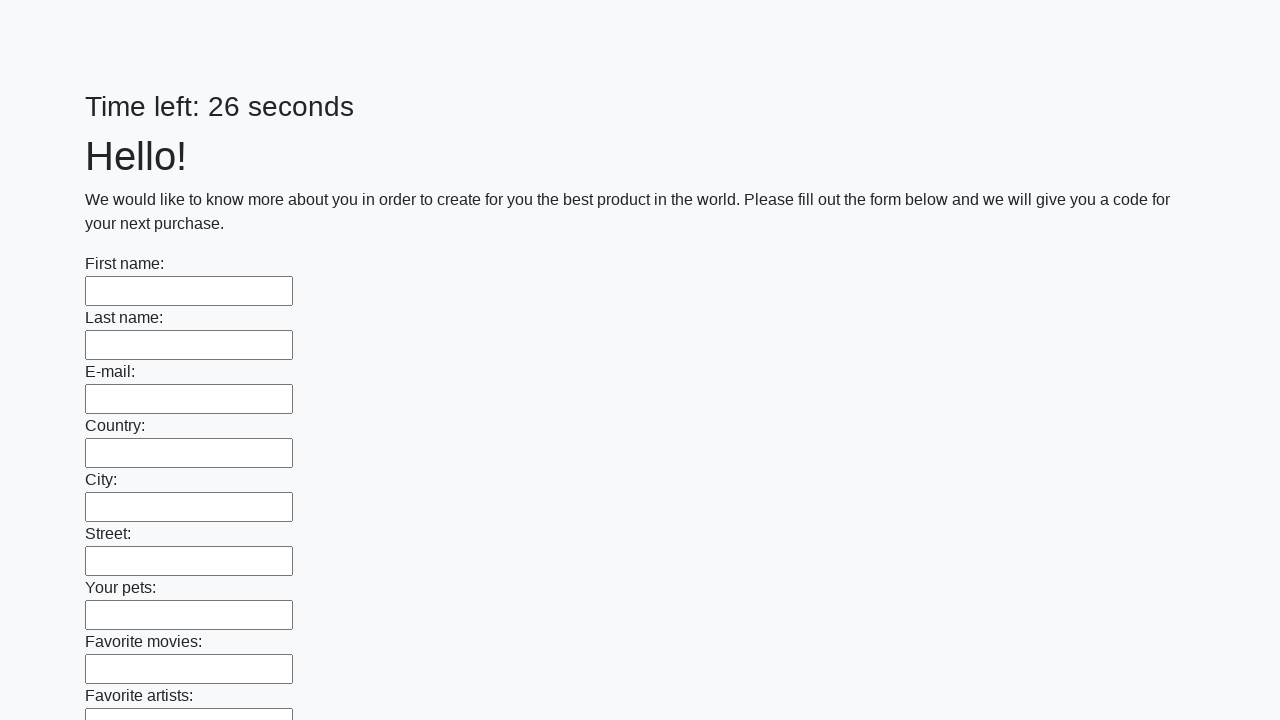

Navigated to huge form page
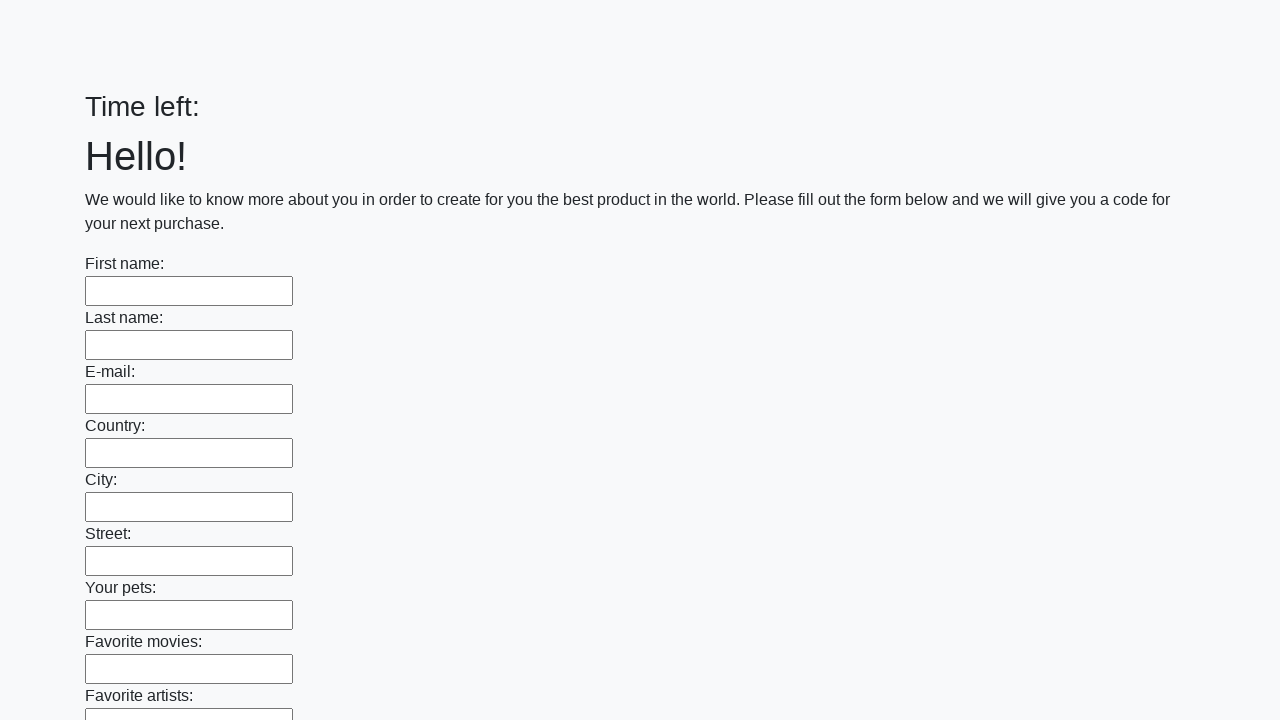

Filled input field with 'My answer' on input >> nth=0
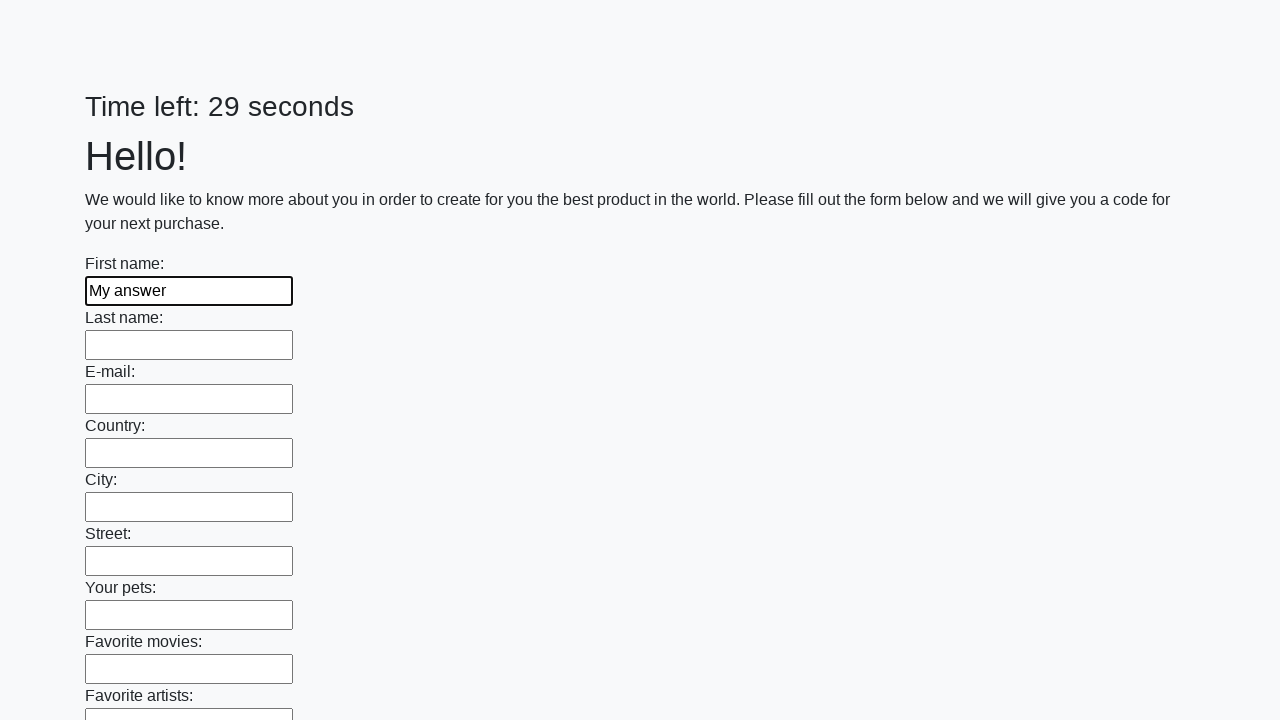

Filled input field with 'My answer' on input >> nth=1
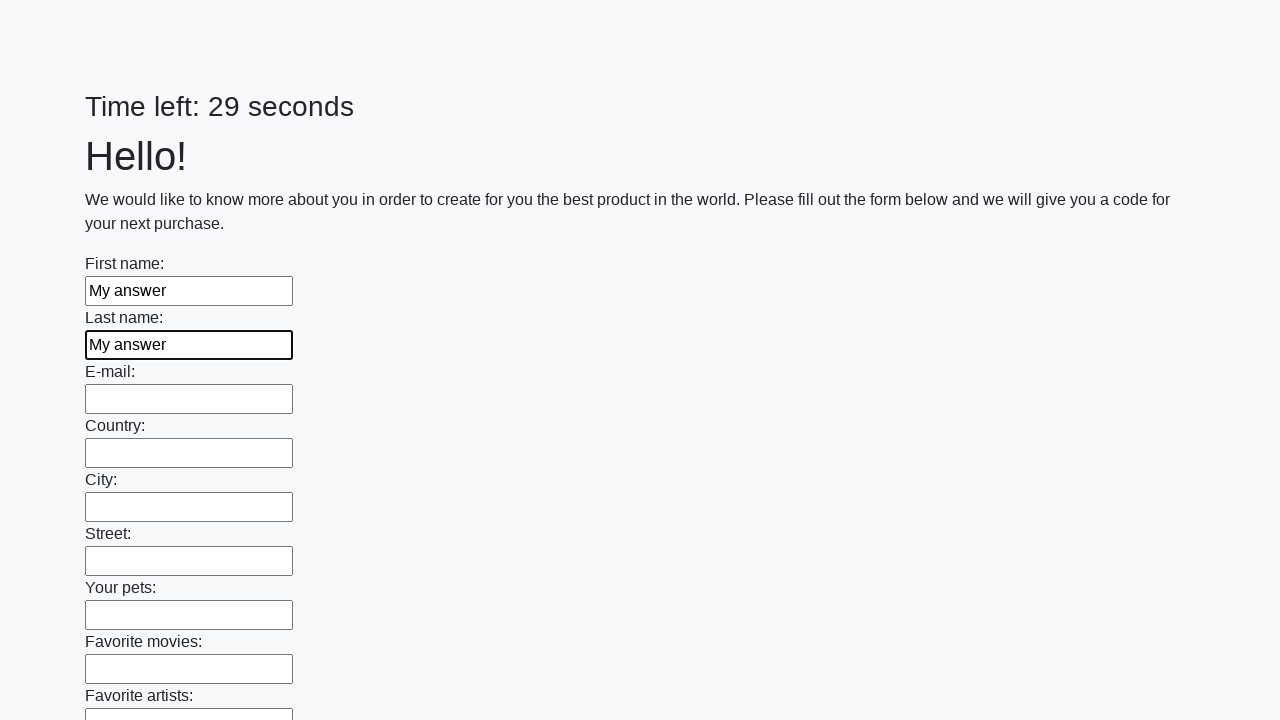

Filled input field with 'My answer' on input >> nth=2
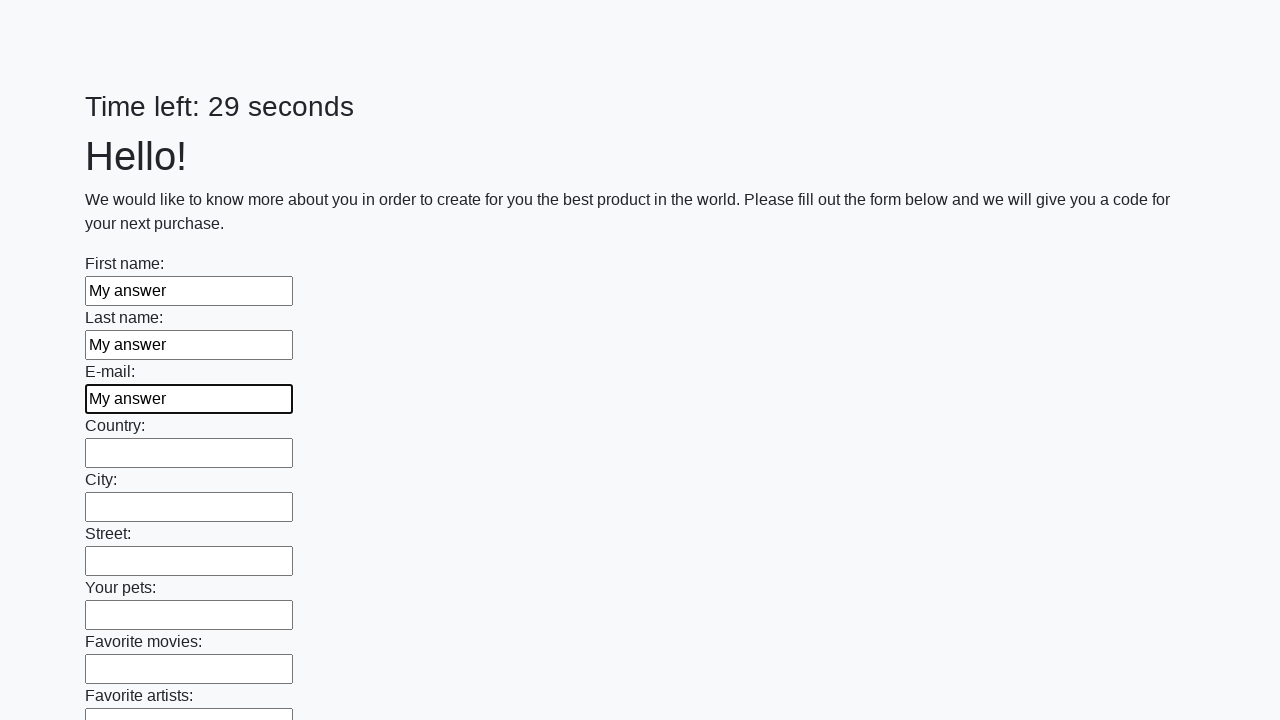

Filled input field with 'My answer' on input >> nth=3
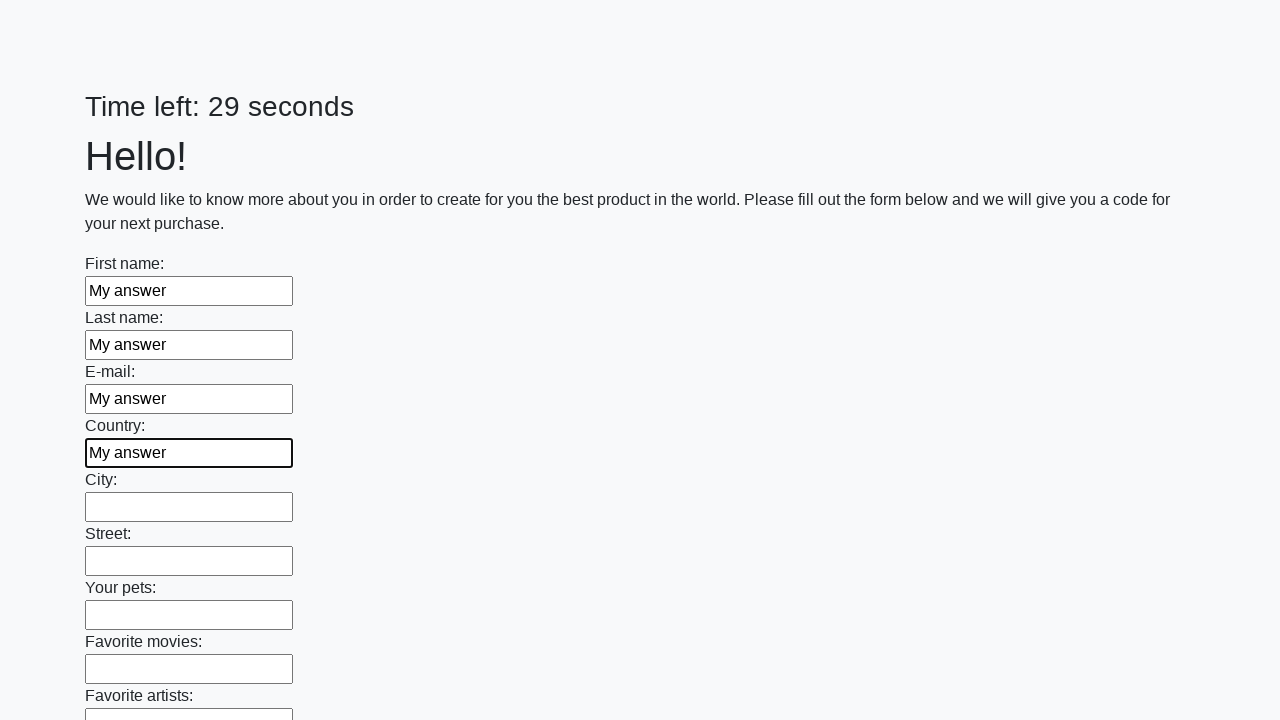

Filled input field with 'My answer' on input >> nth=4
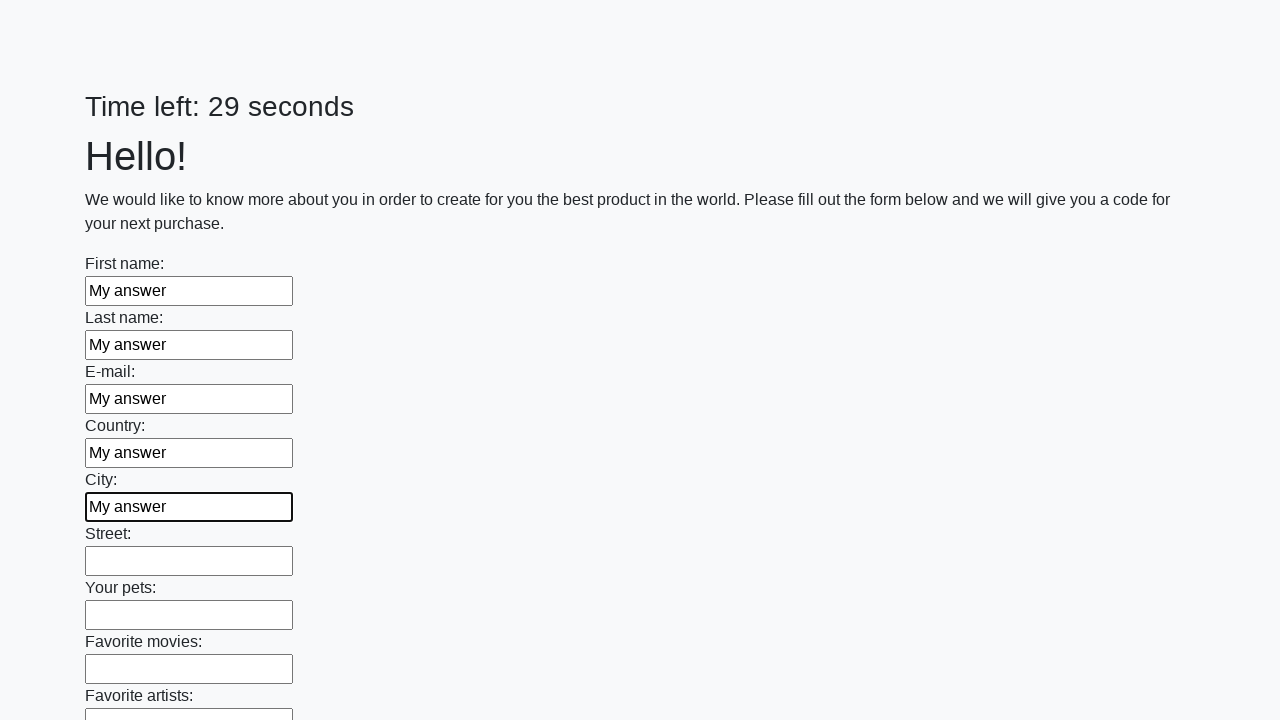

Filled input field with 'My answer' on input >> nth=5
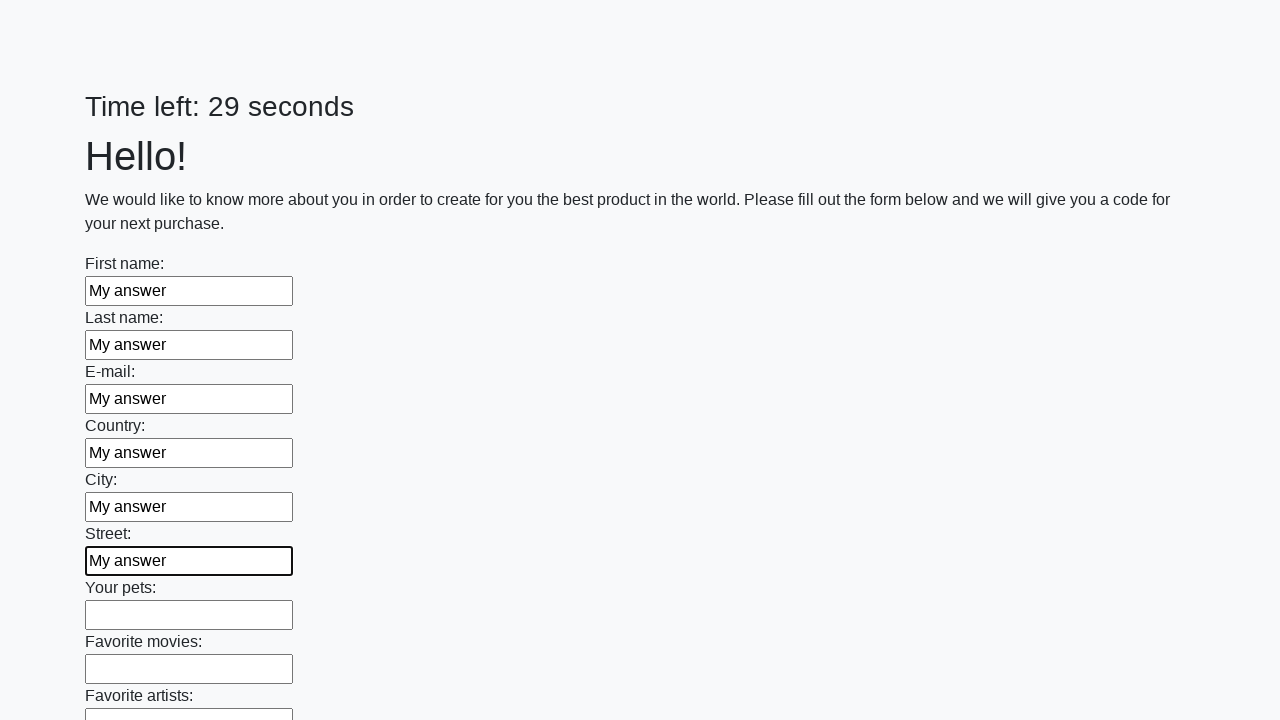

Filled input field with 'My answer' on input >> nth=6
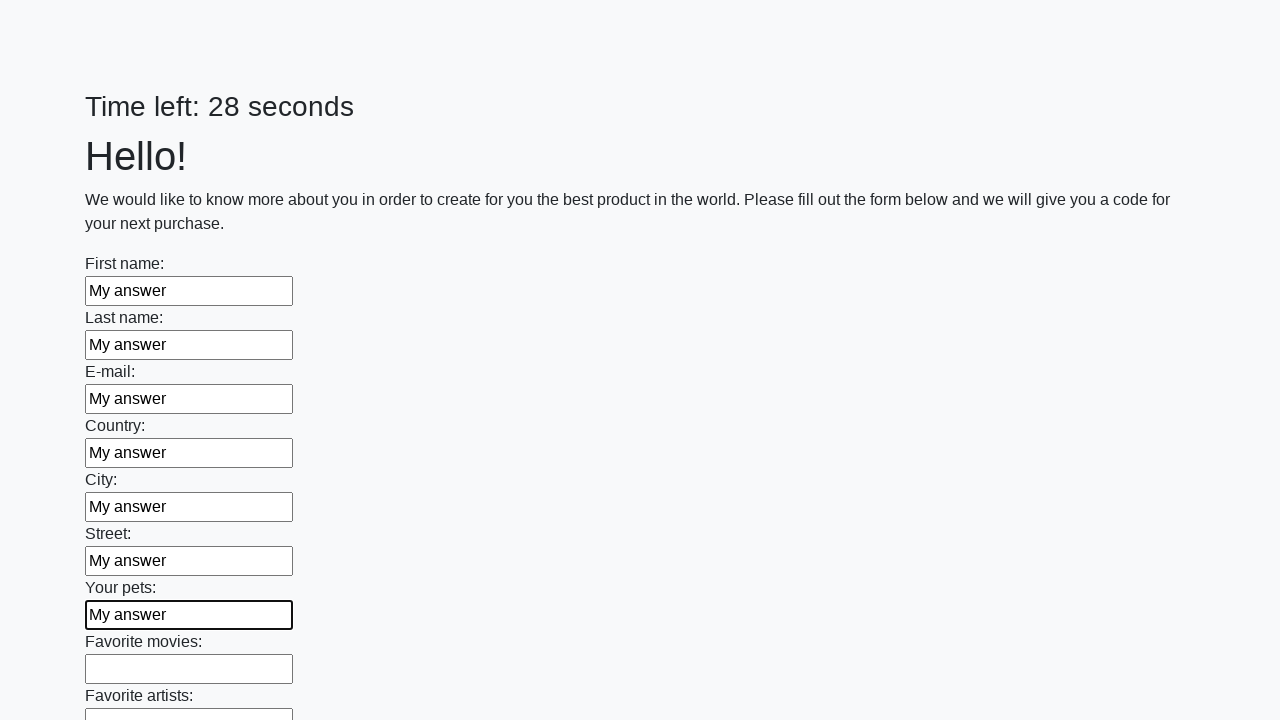

Filled input field with 'My answer' on input >> nth=7
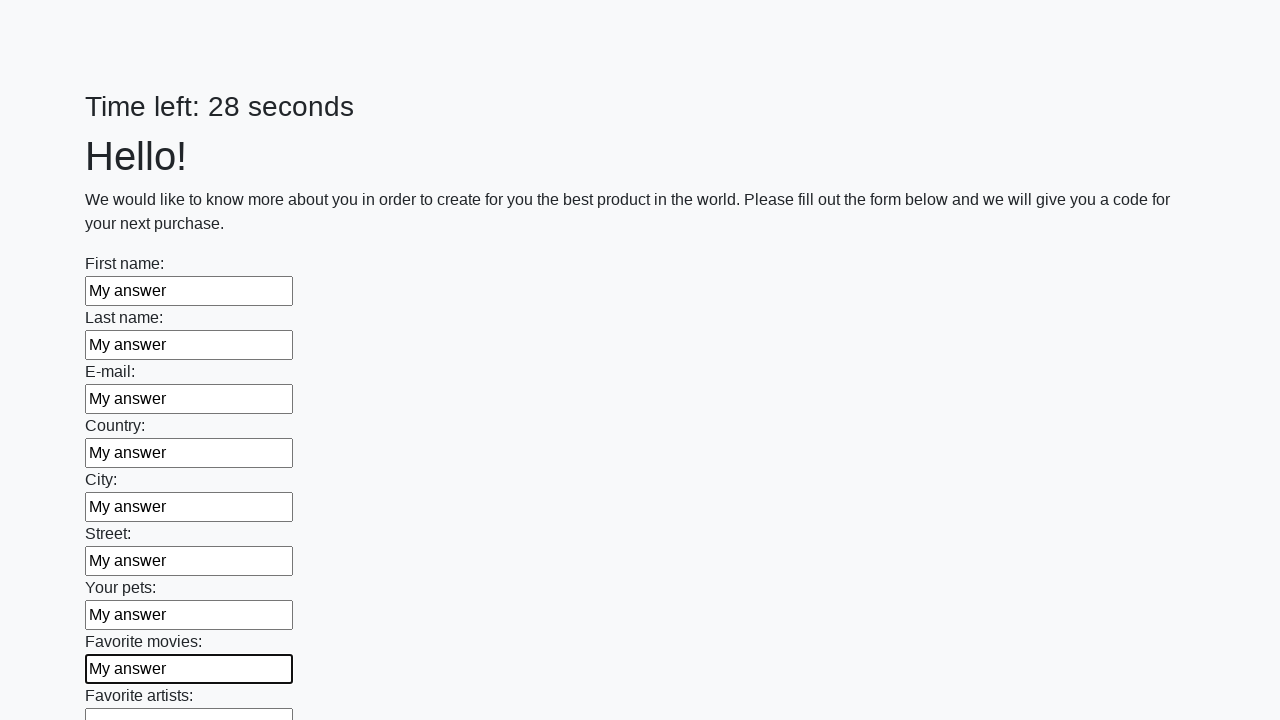

Filled input field with 'My answer' on input >> nth=8
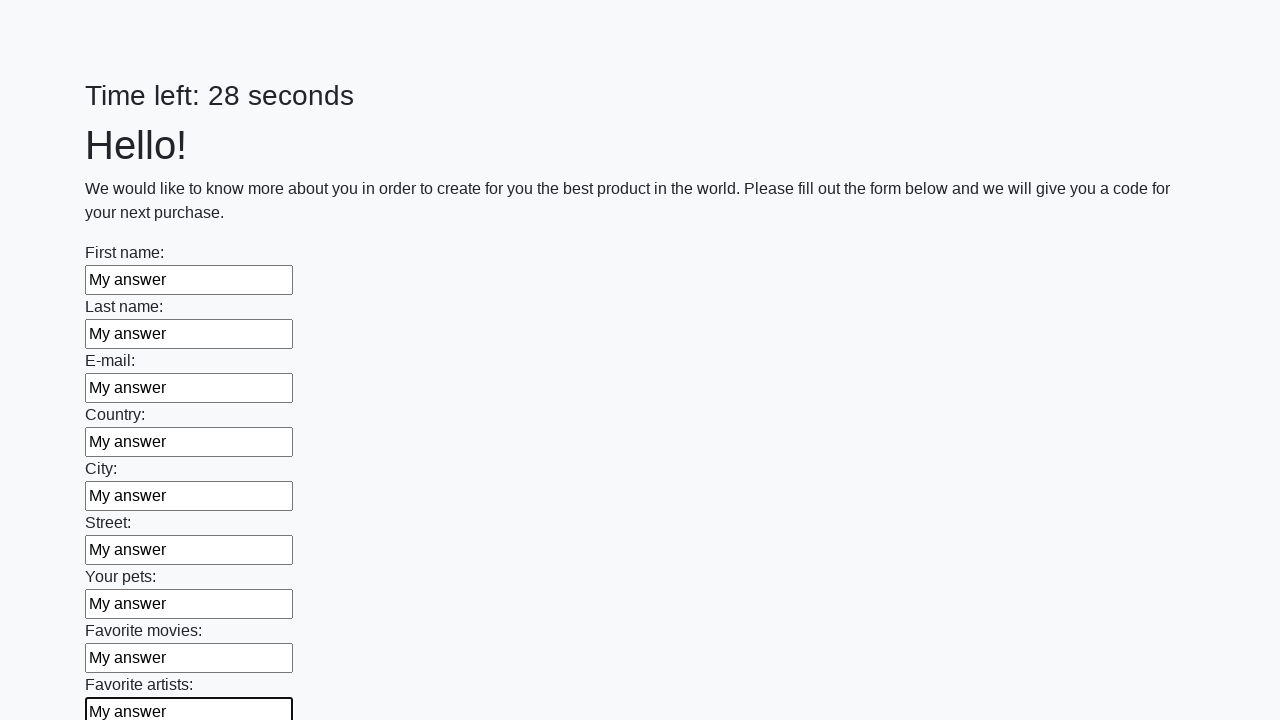

Filled input field with 'My answer' on input >> nth=9
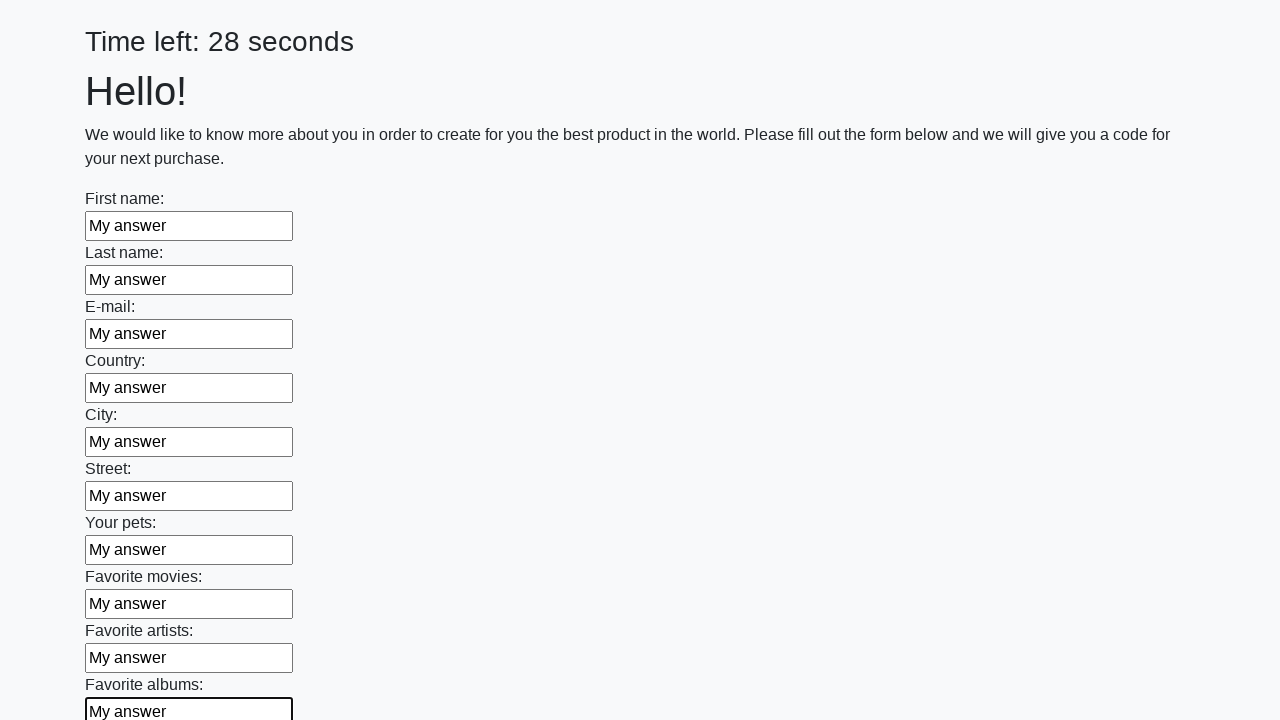

Filled input field with 'My answer' on input >> nth=10
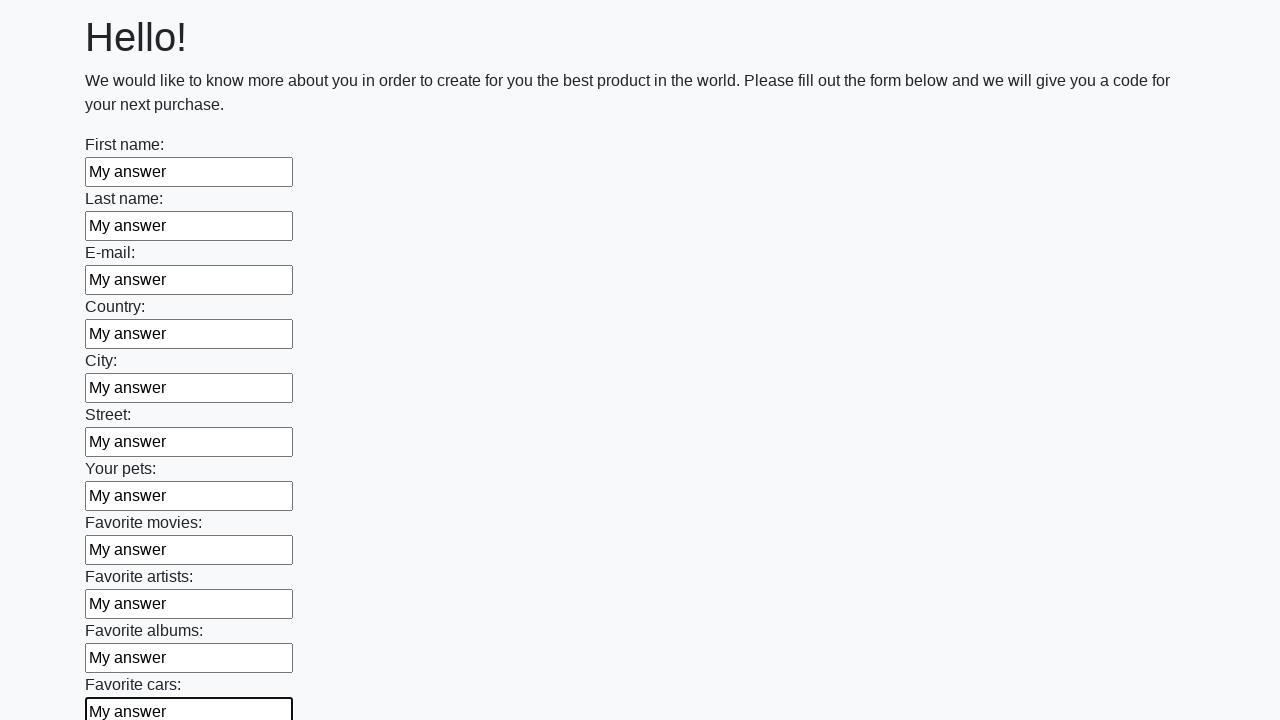

Filled input field with 'My answer' on input >> nth=11
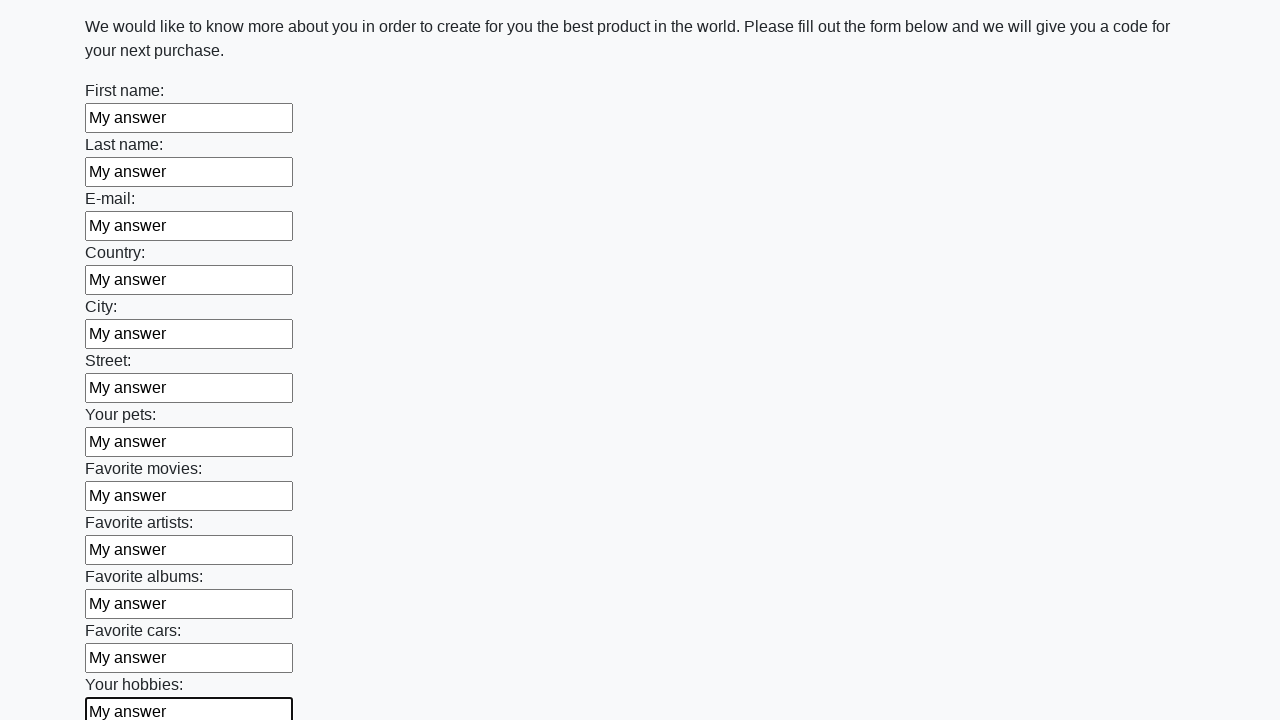

Filled input field with 'My answer' on input >> nth=12
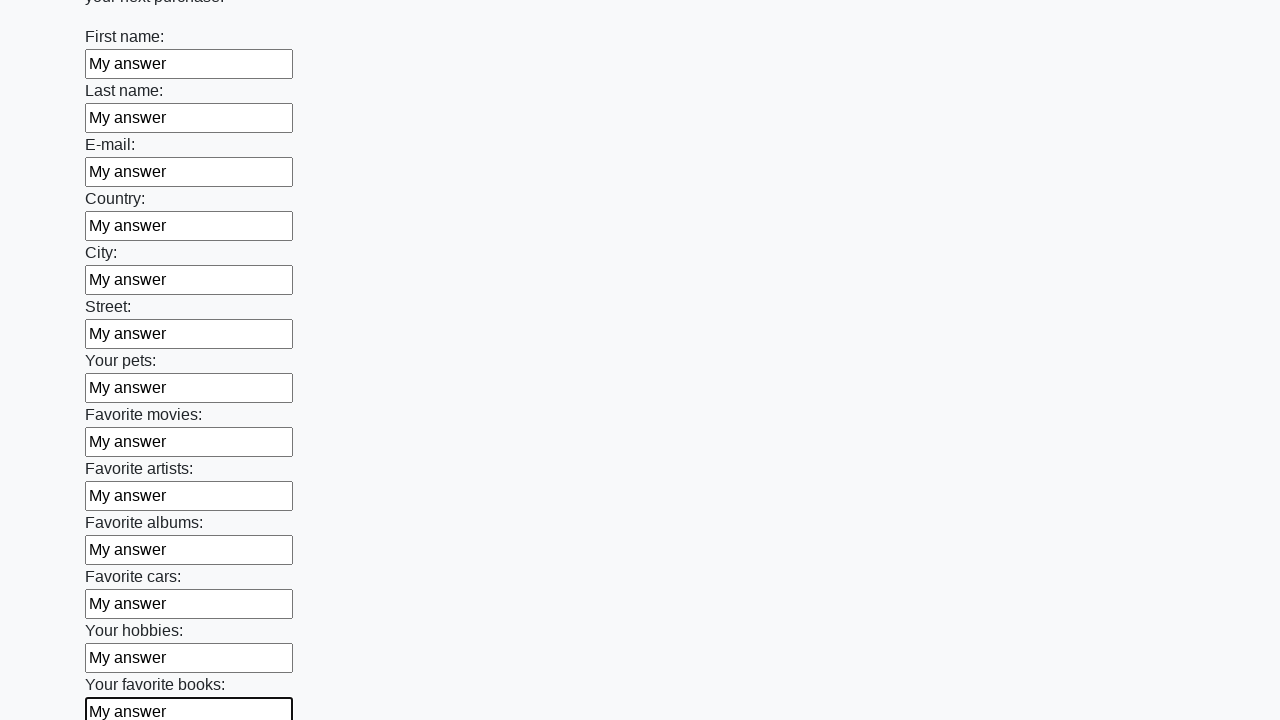

Filled input field with 'My answer' on input >> nth=13
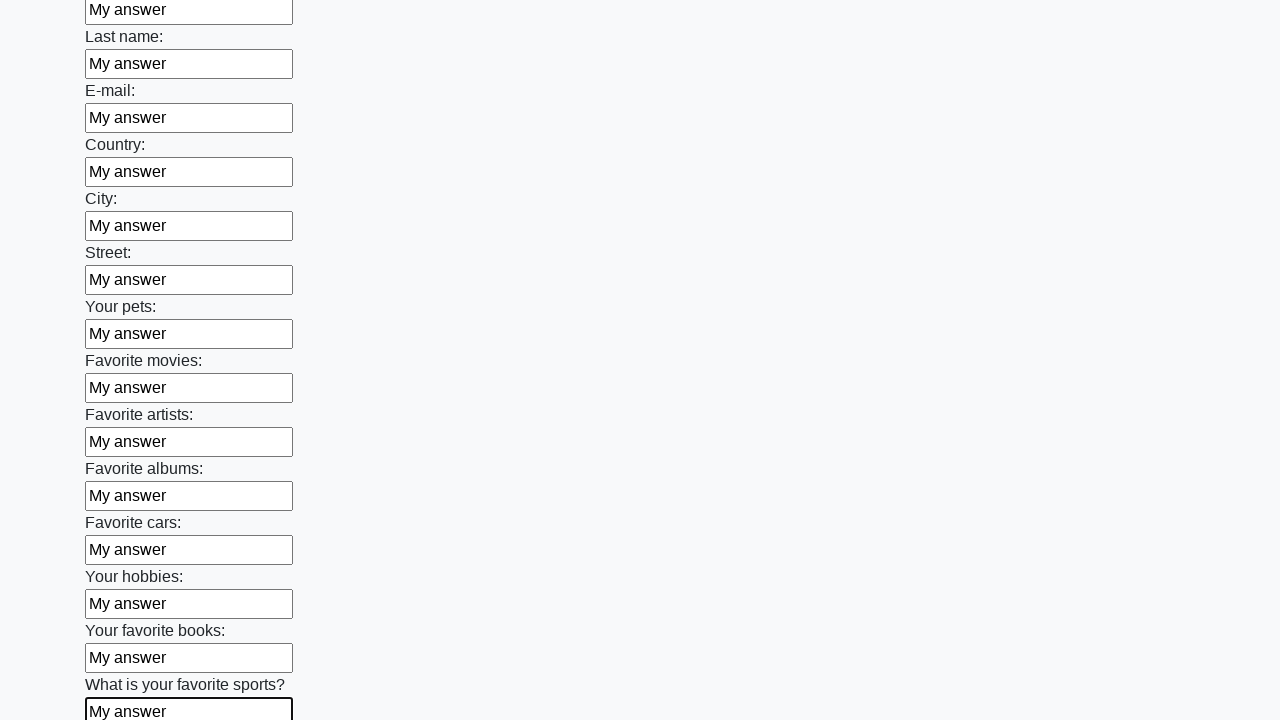

Filled input field with 'My answer' on input >> nth=14
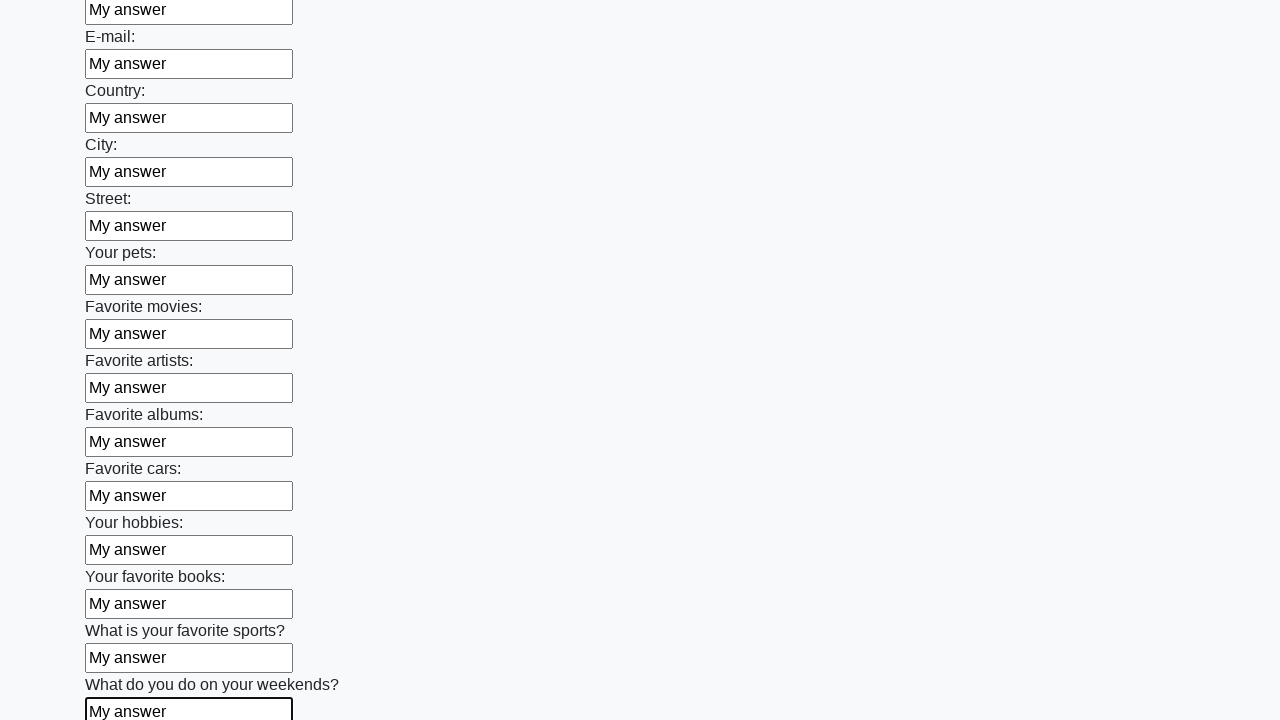

Filled input field with 'My answer' on input >> nth=15
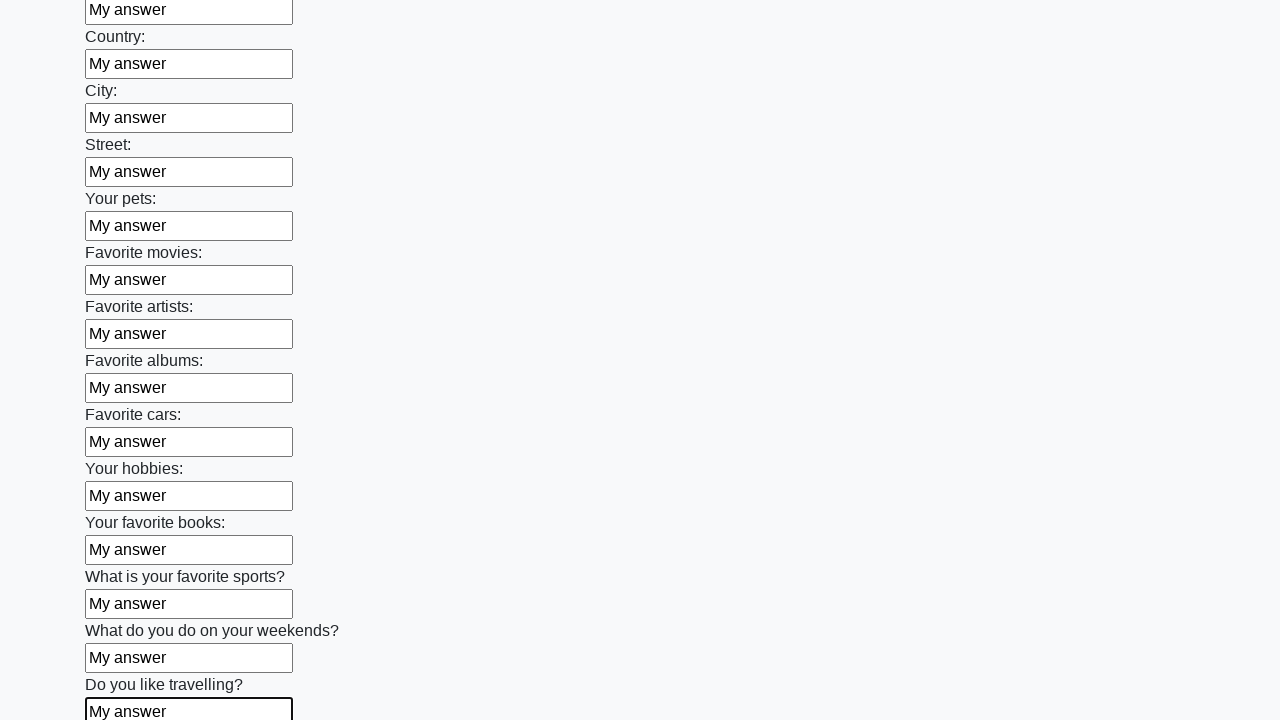

Filled input field with 'My answer' on input >> nth=16
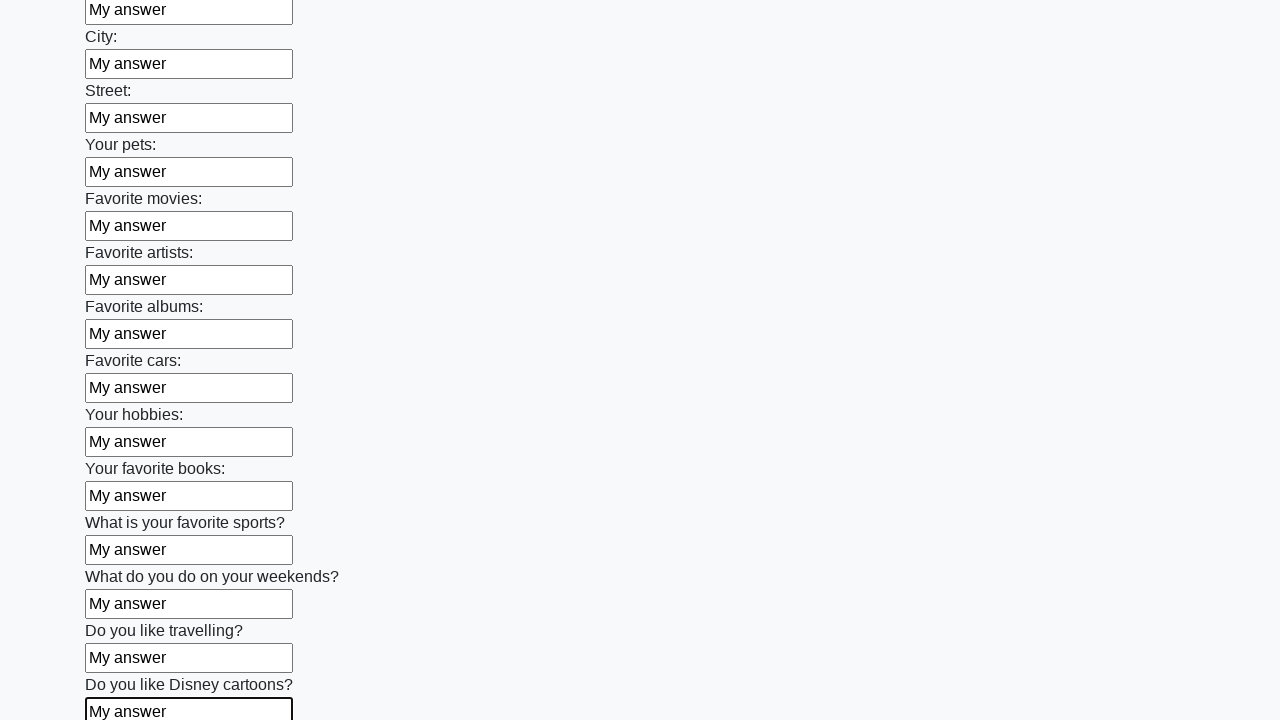

Filled input field with 'My answer' on input >> nth=17
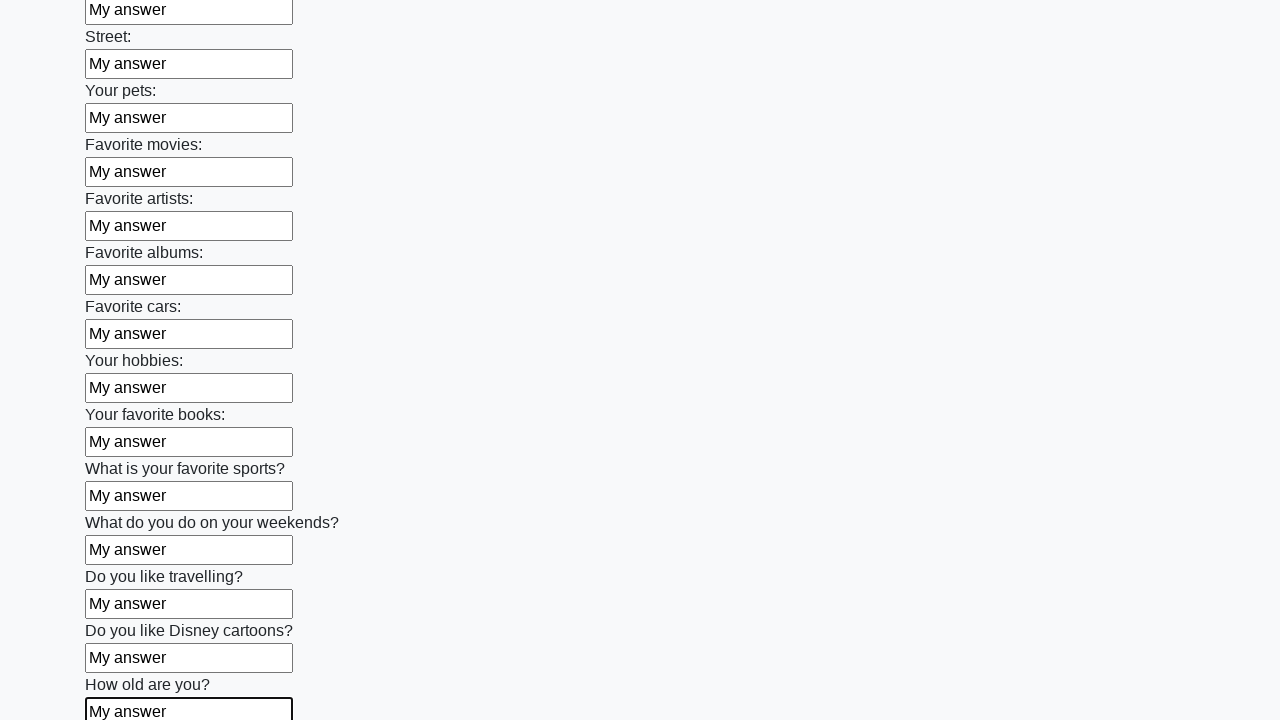

Filled input field with 'My answer' on input >> nth=18
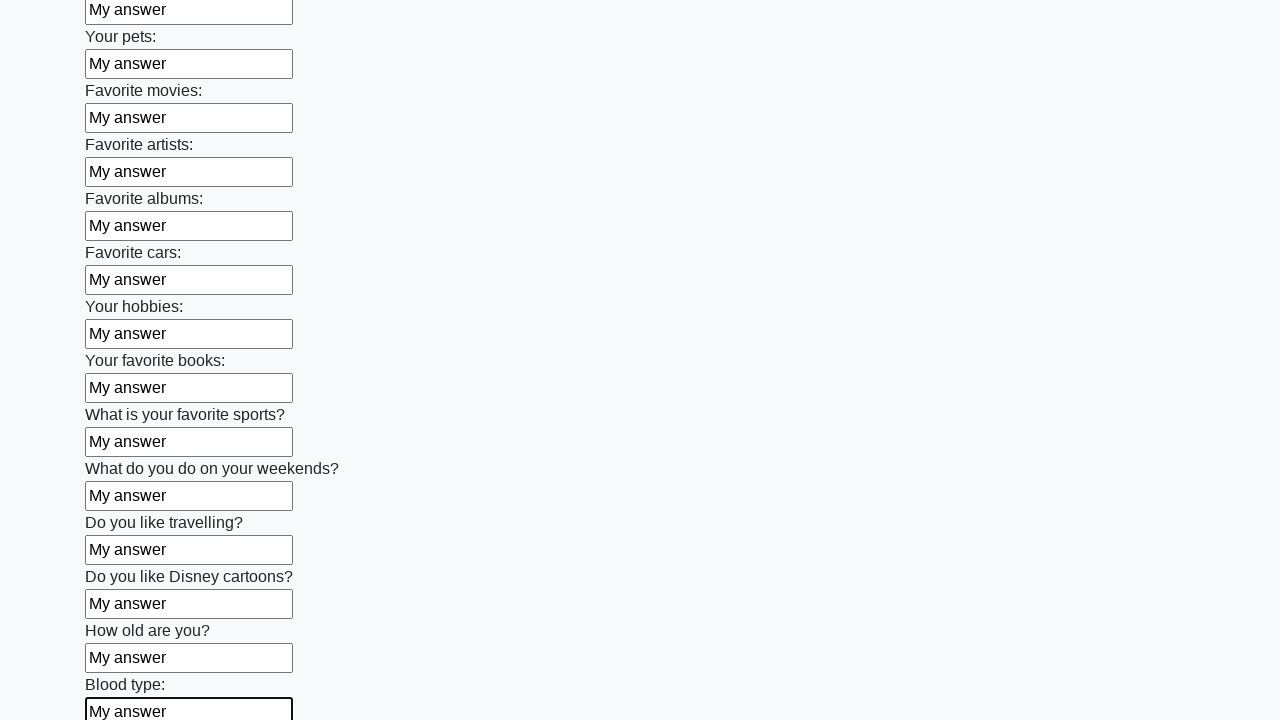

Filled input field with 'My answer' on input >> nth=19
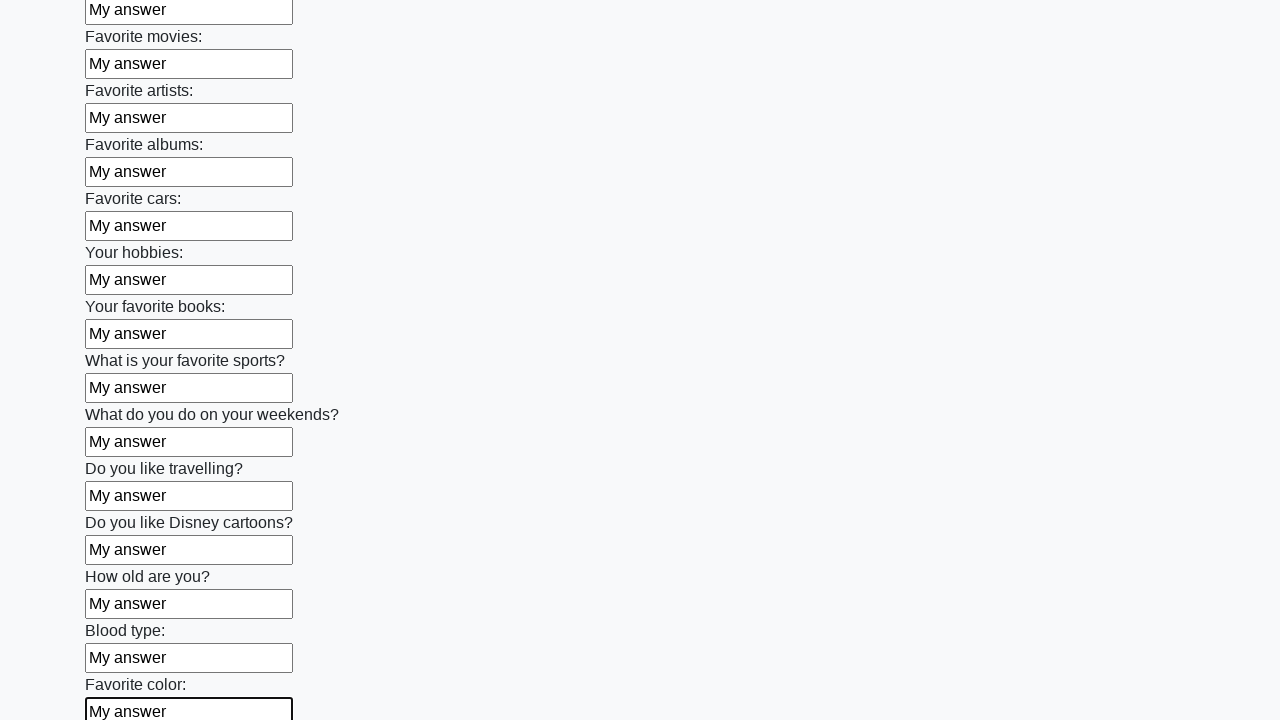

Filled input field with 'My answer' on input >> nth=20
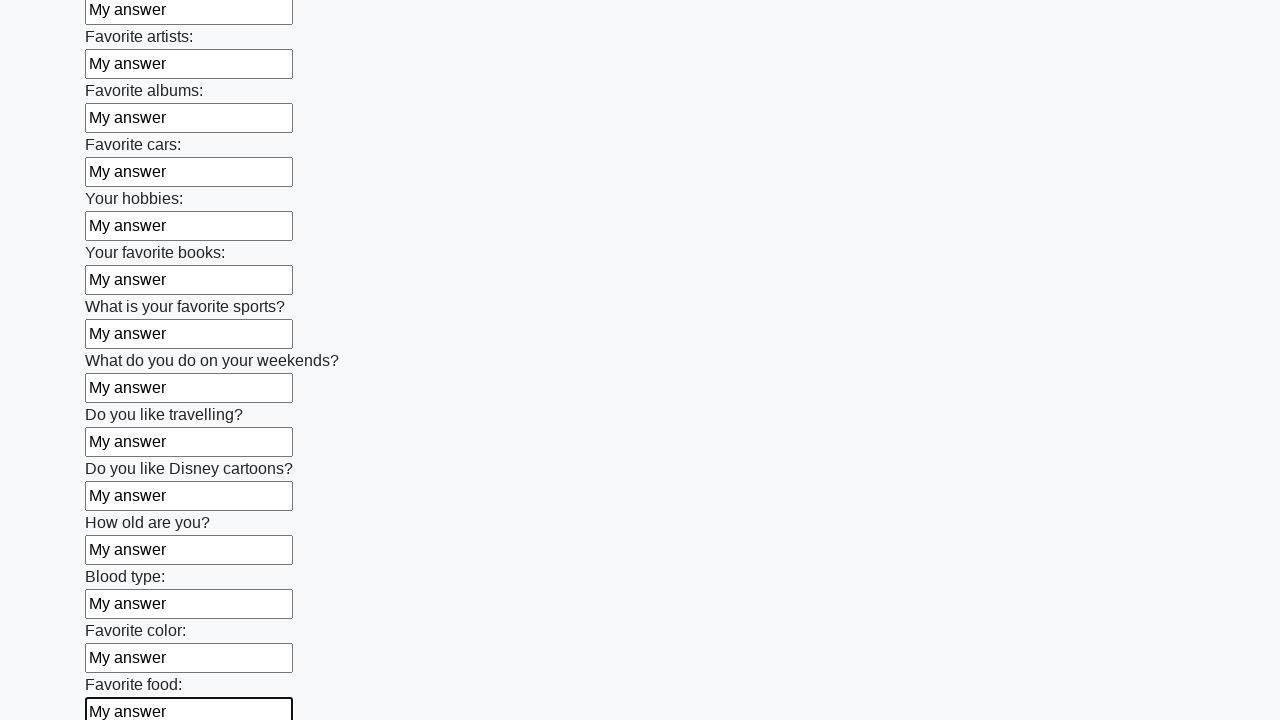

Filled input field with 'My answer' on input >> nth=21
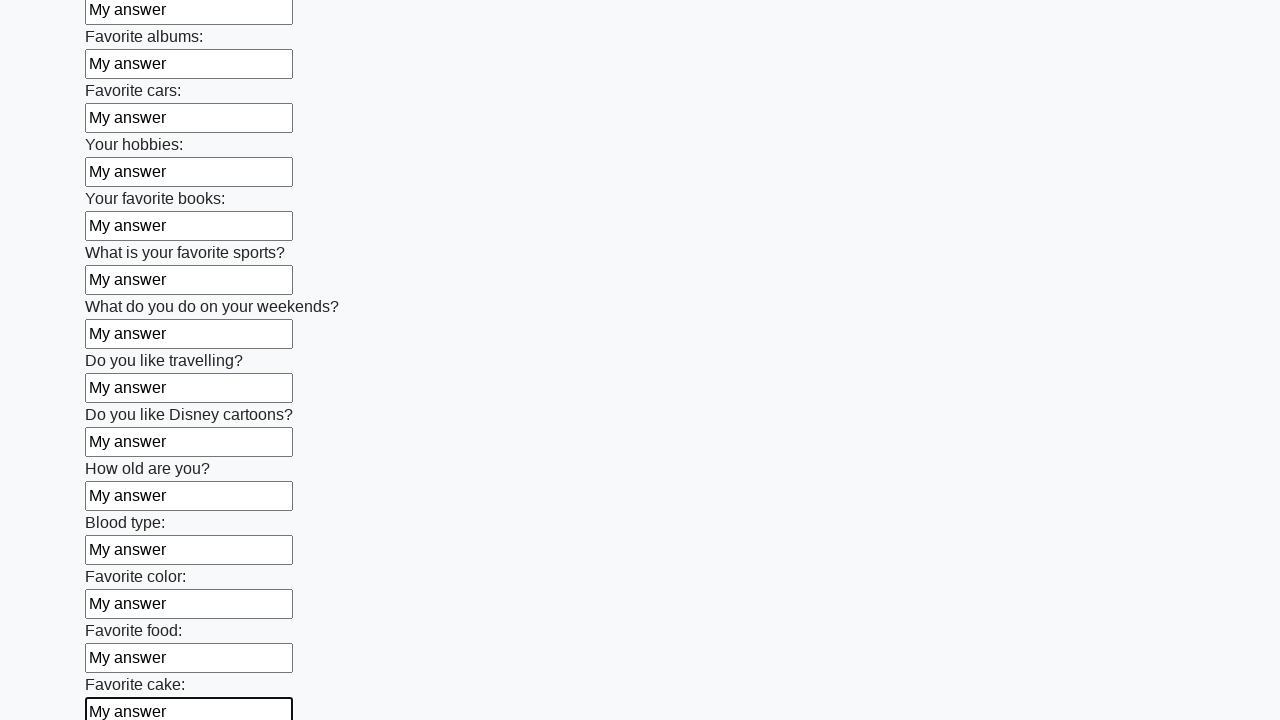

Filled input field with 'My answer' on input >> nth=22
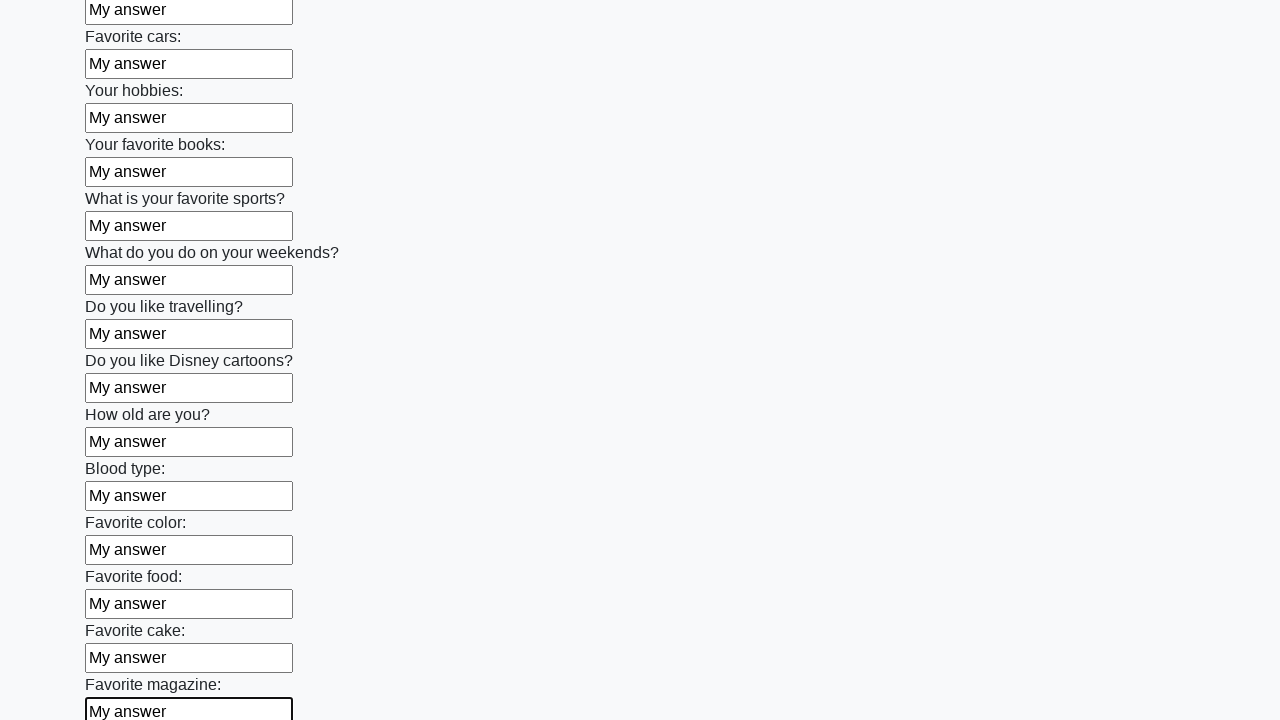

Filled input field with 'My answer' on input >> nth=23
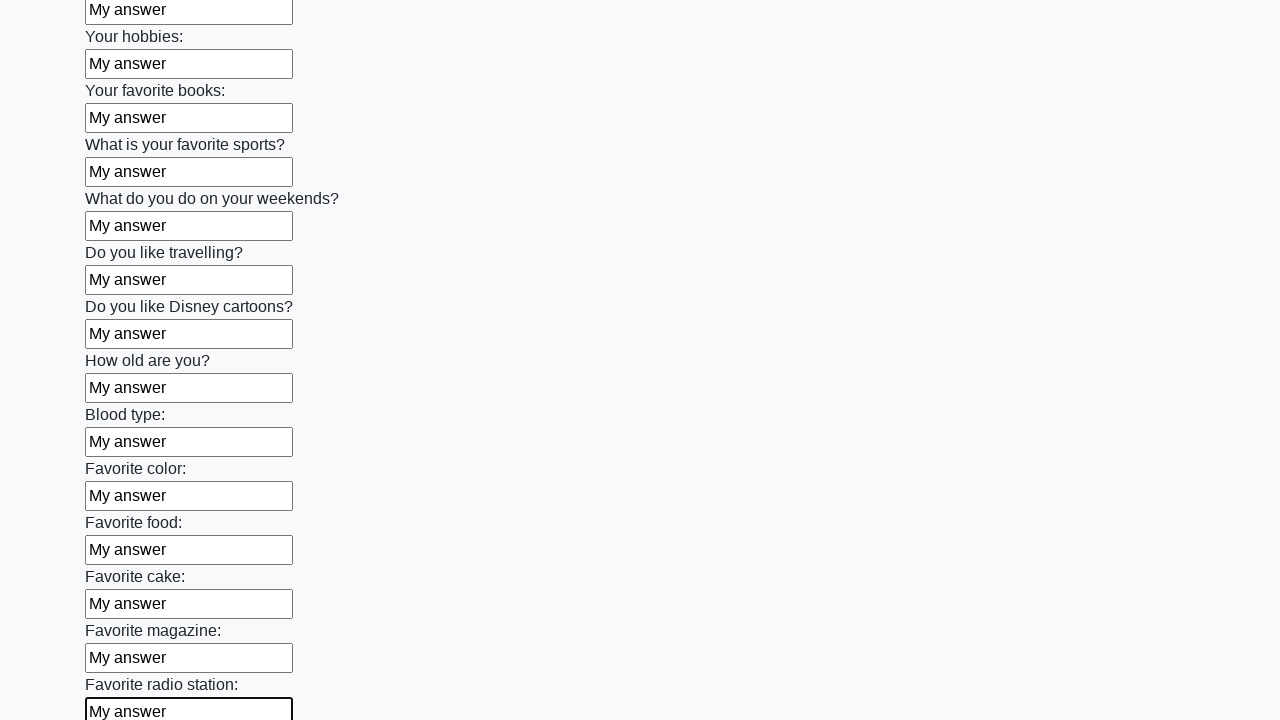

Filled input field with 'My answer' on input >> nth=24
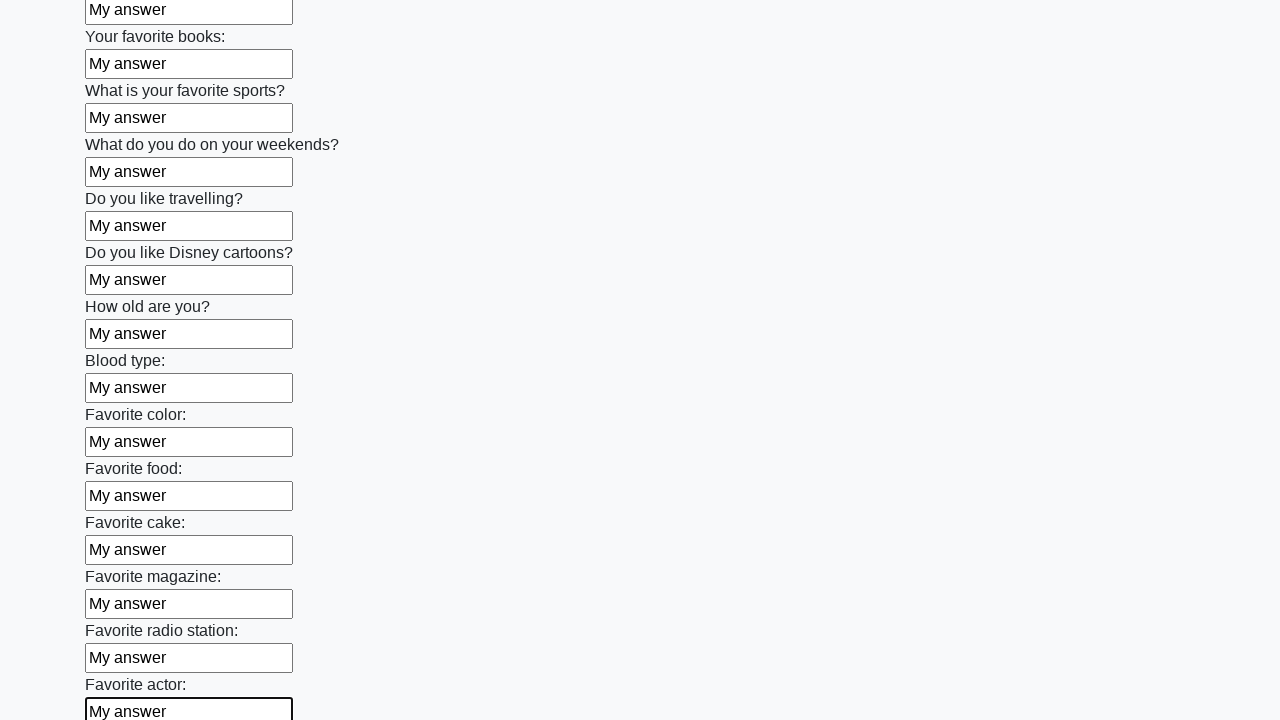

Filled input field with 'My answer' on input >> nth=25
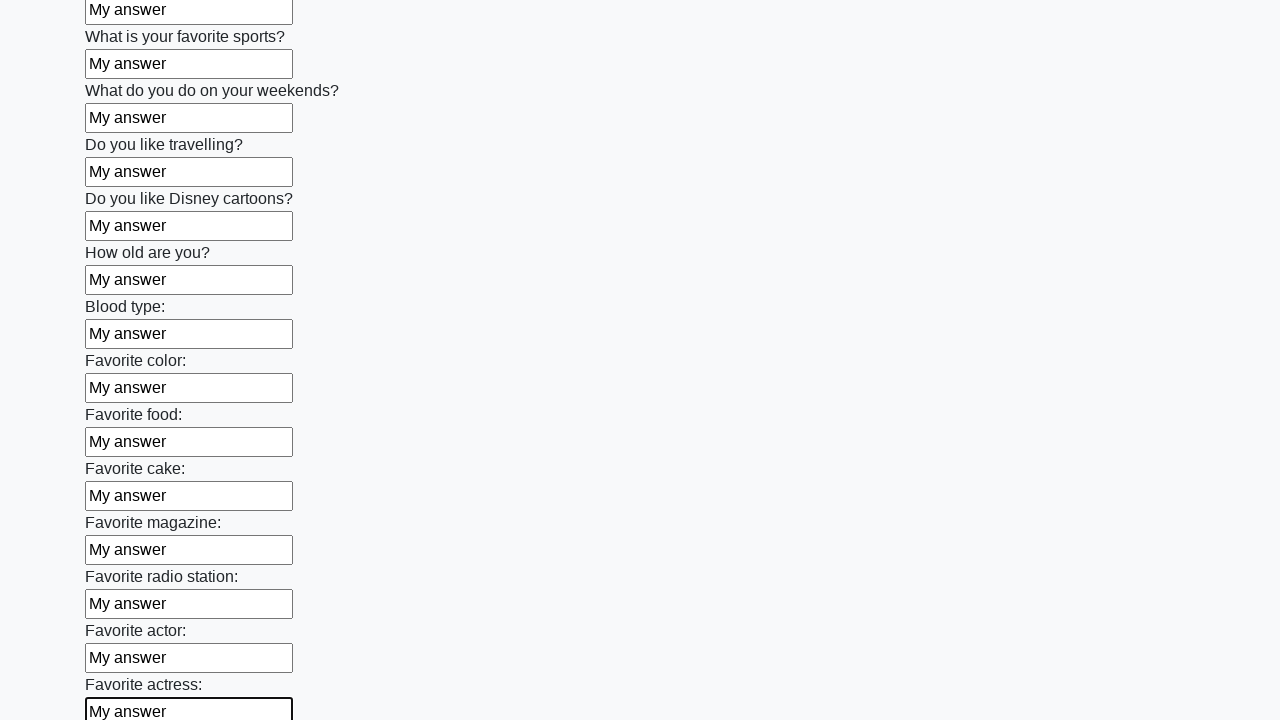

Filled input field with 'My answer' on input >> nth=26
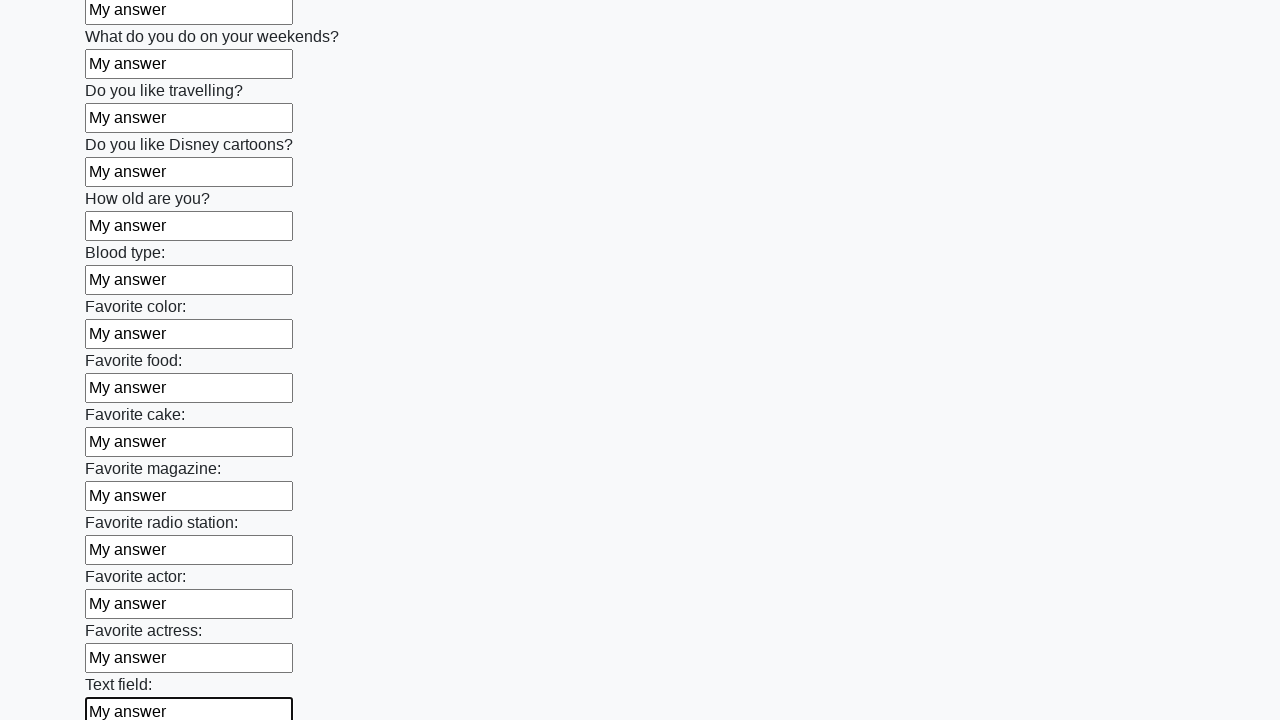

Filled input field with 'My answer' on input >> nth=27
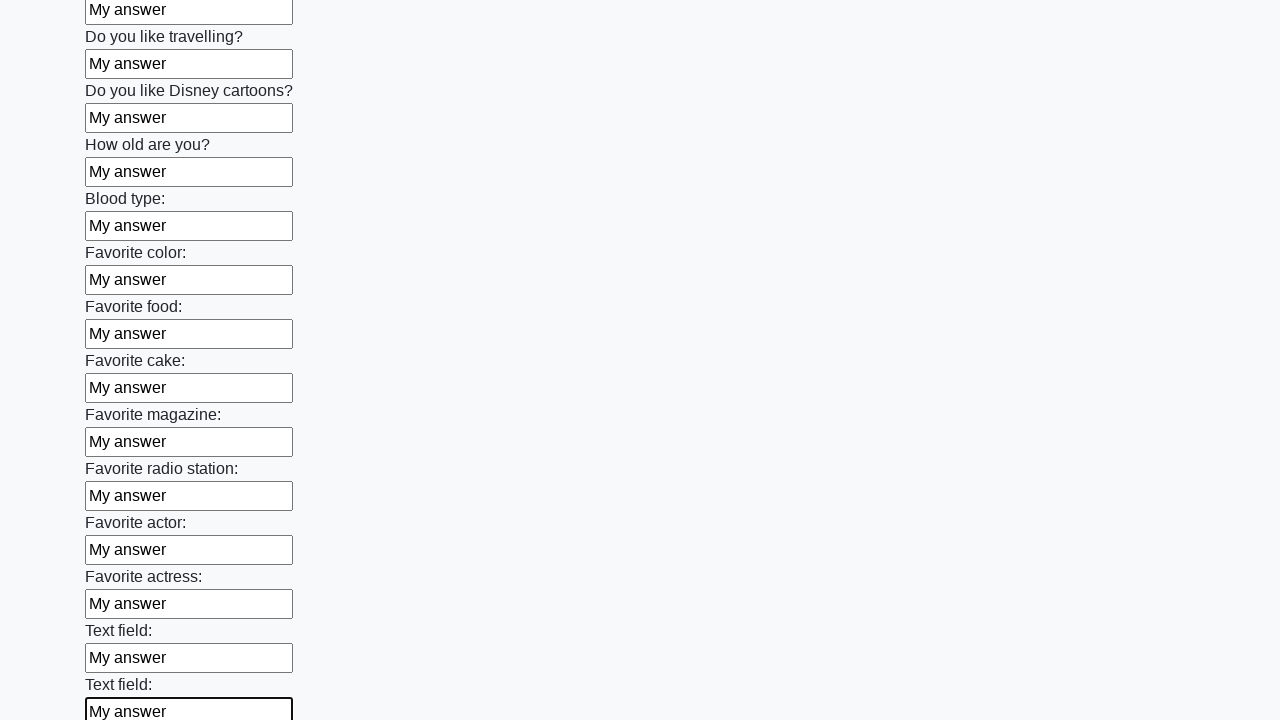

Filled input field with 'My answer' on input >> nth=28
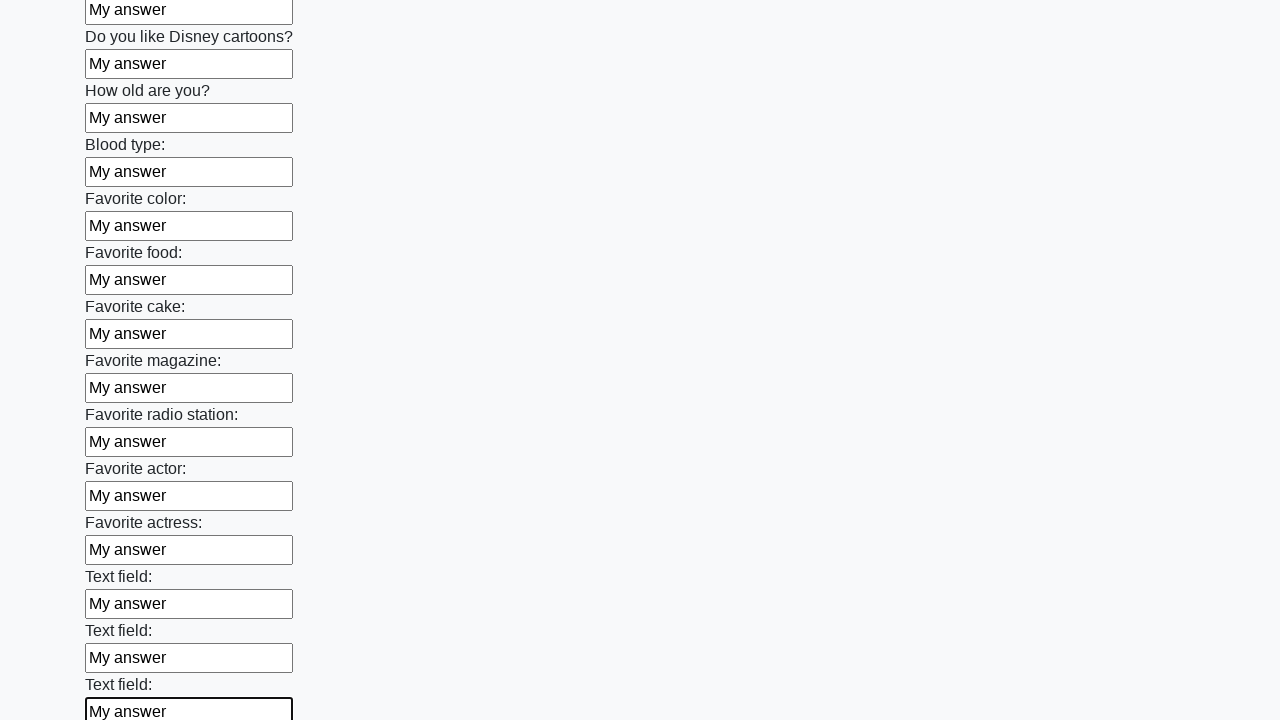

Filled input field with 'My answer' on input >> nth=29
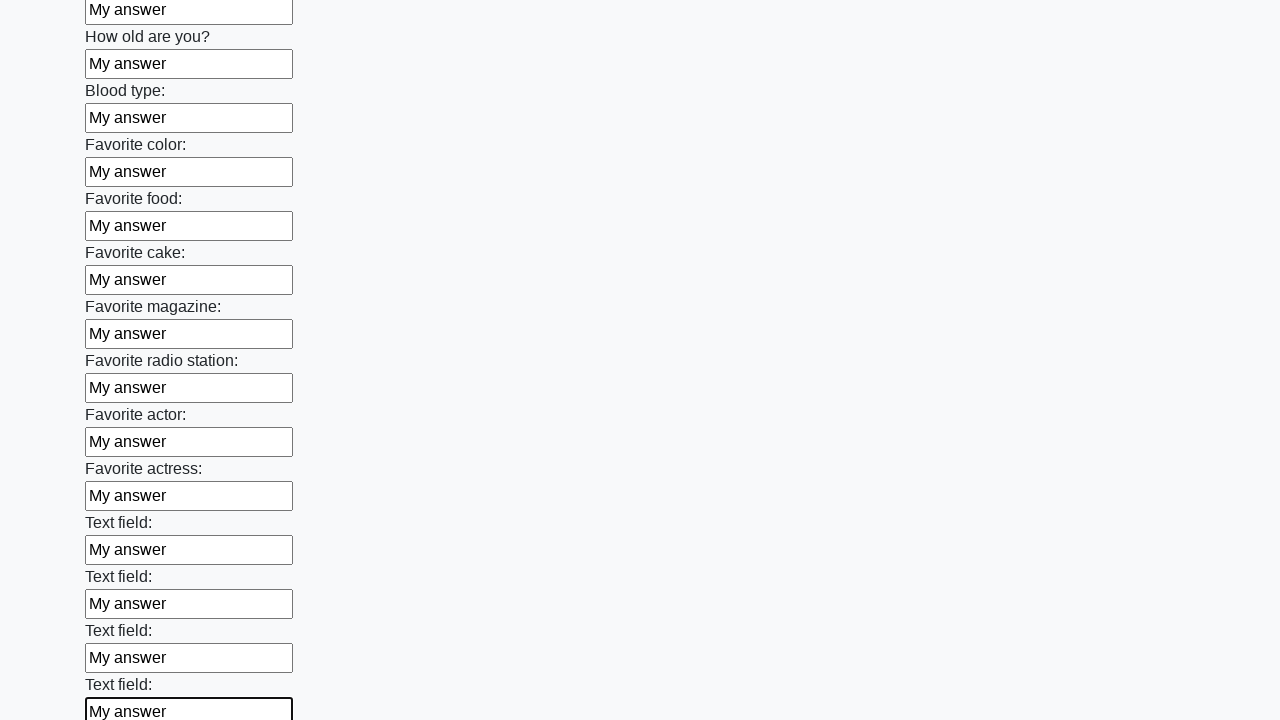

Filled input field with 'My answer' on input >> nth=30
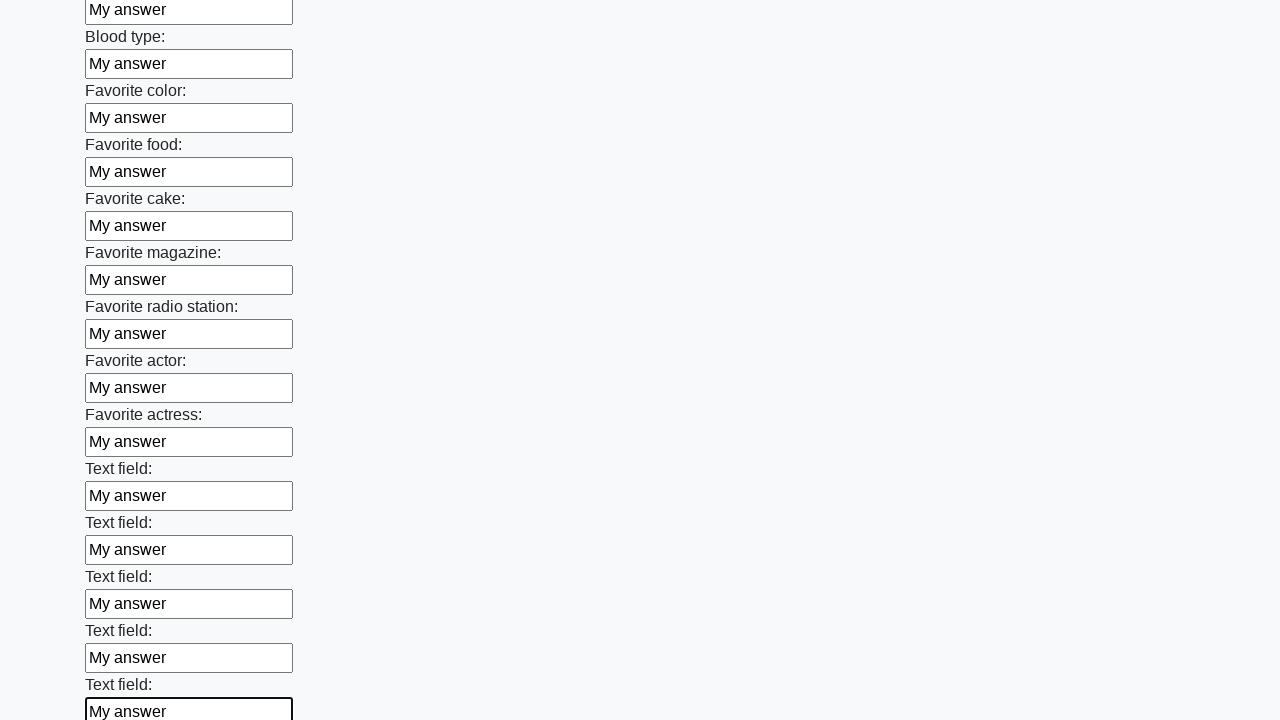

Filled input field with 'My answer' on input >> nth=31
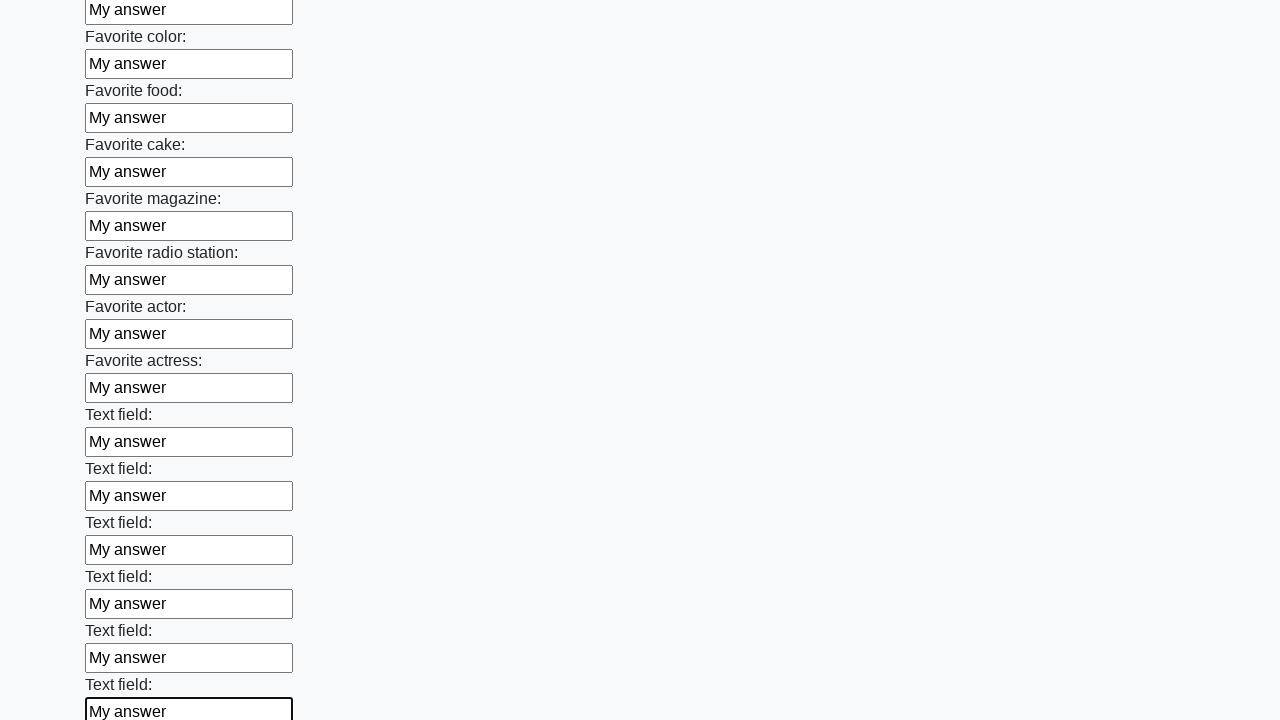

Filled input field with 'My answer' on input >> nth=32
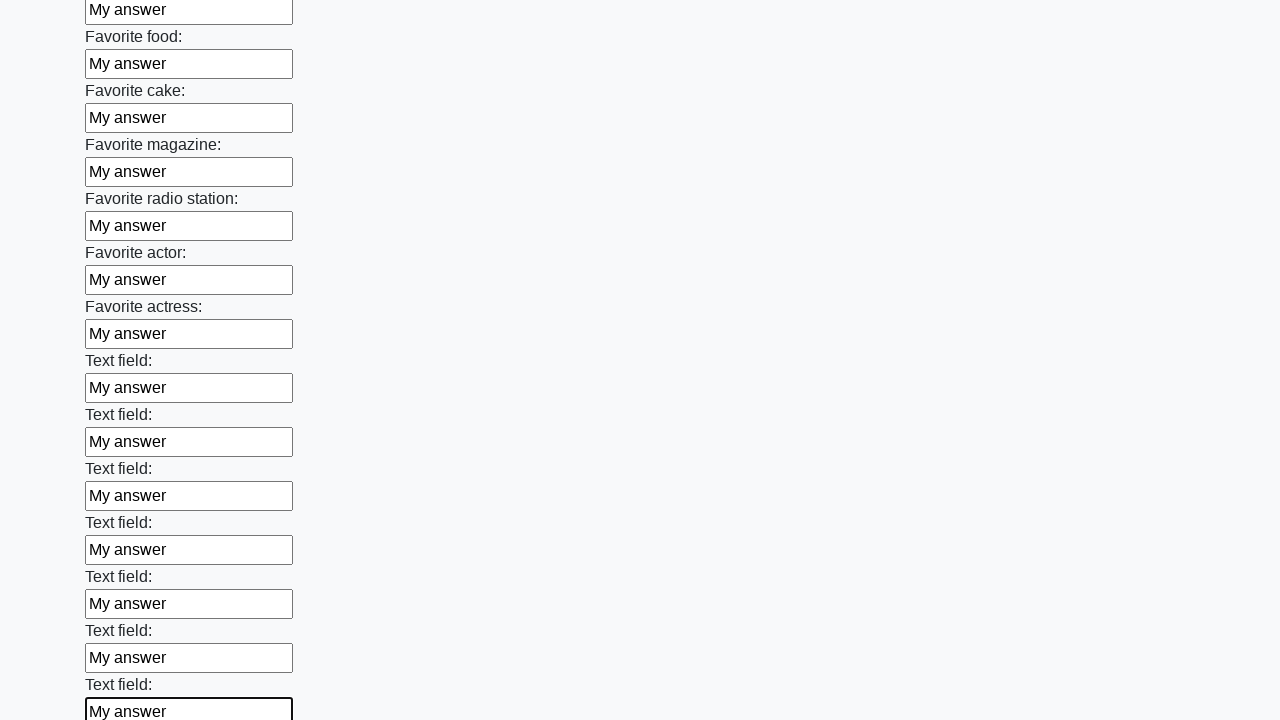

Filled input field with 'My answer' on input >> nth=33
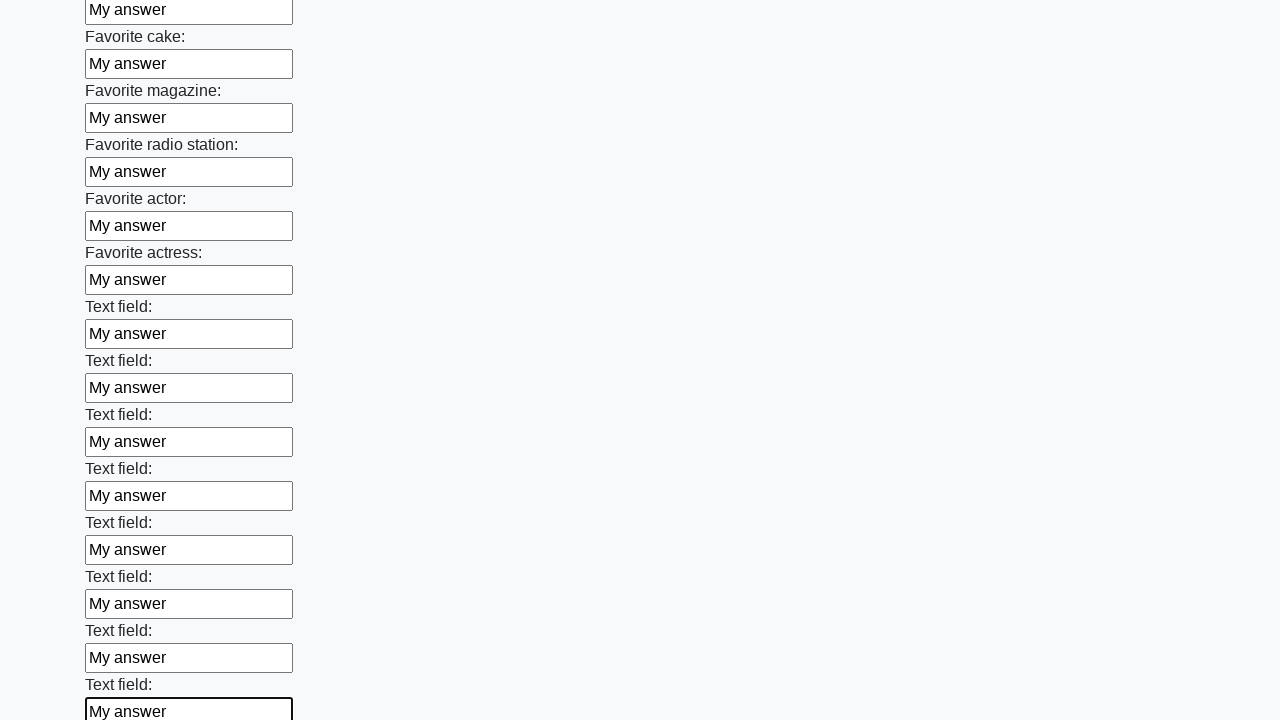

Filled input field with 'My answer' on input >> nth=34
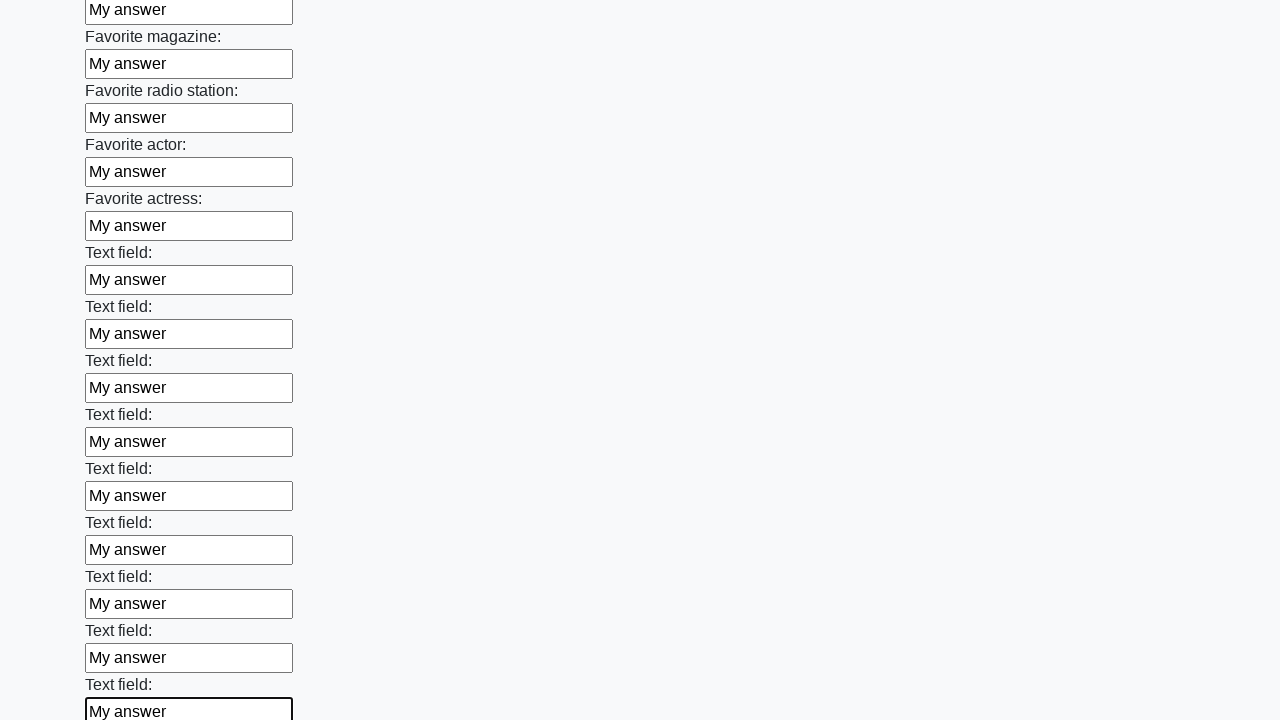

Filled input field with 'My answer' on input >> nth=35
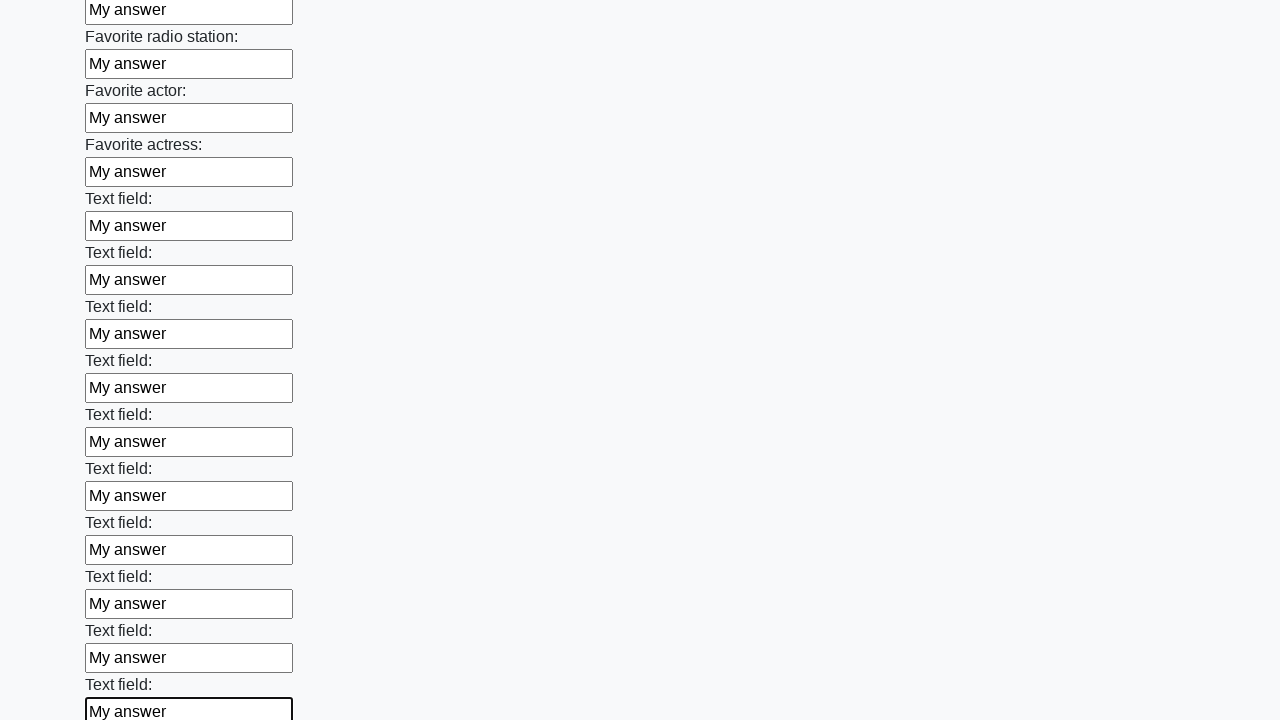

Filled input field with 'My answer' on input >> nth=36
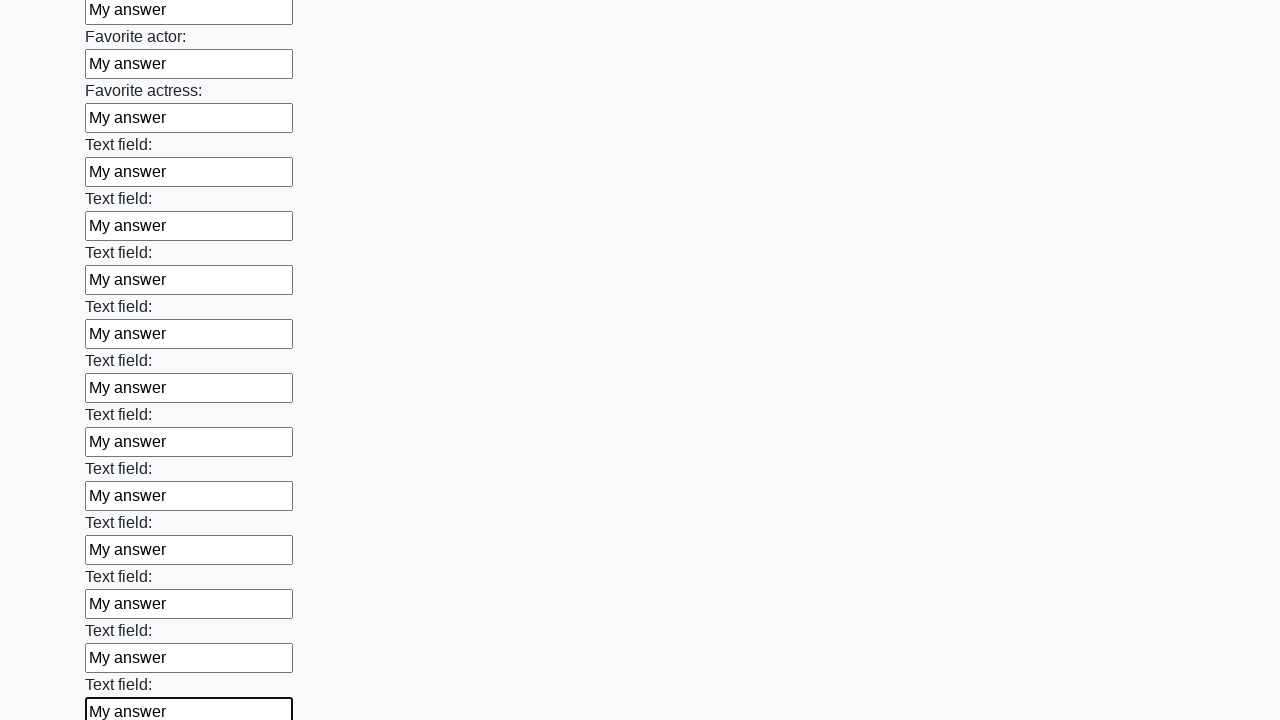

Filled input field with 'My answer' on input >> nth=37
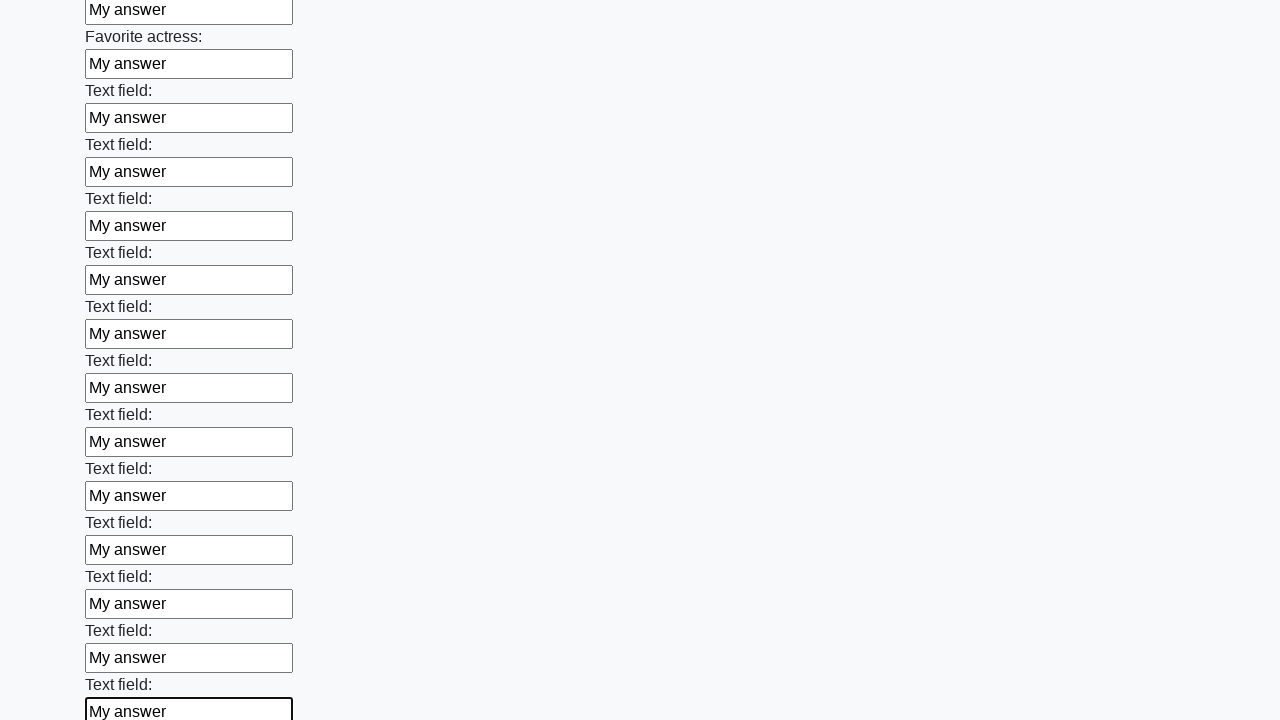

Filled input field with 'My answer' on input >> nth=38
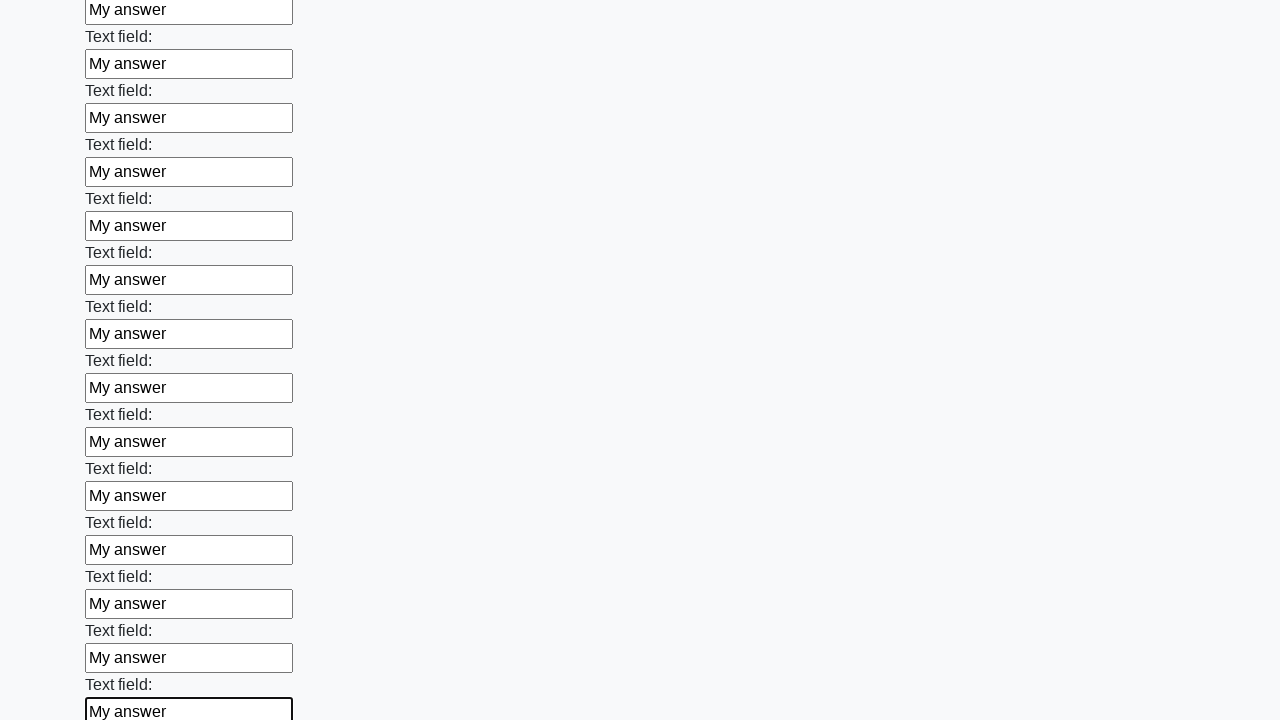

Filled input field with 'My answer' on input >> nth=39
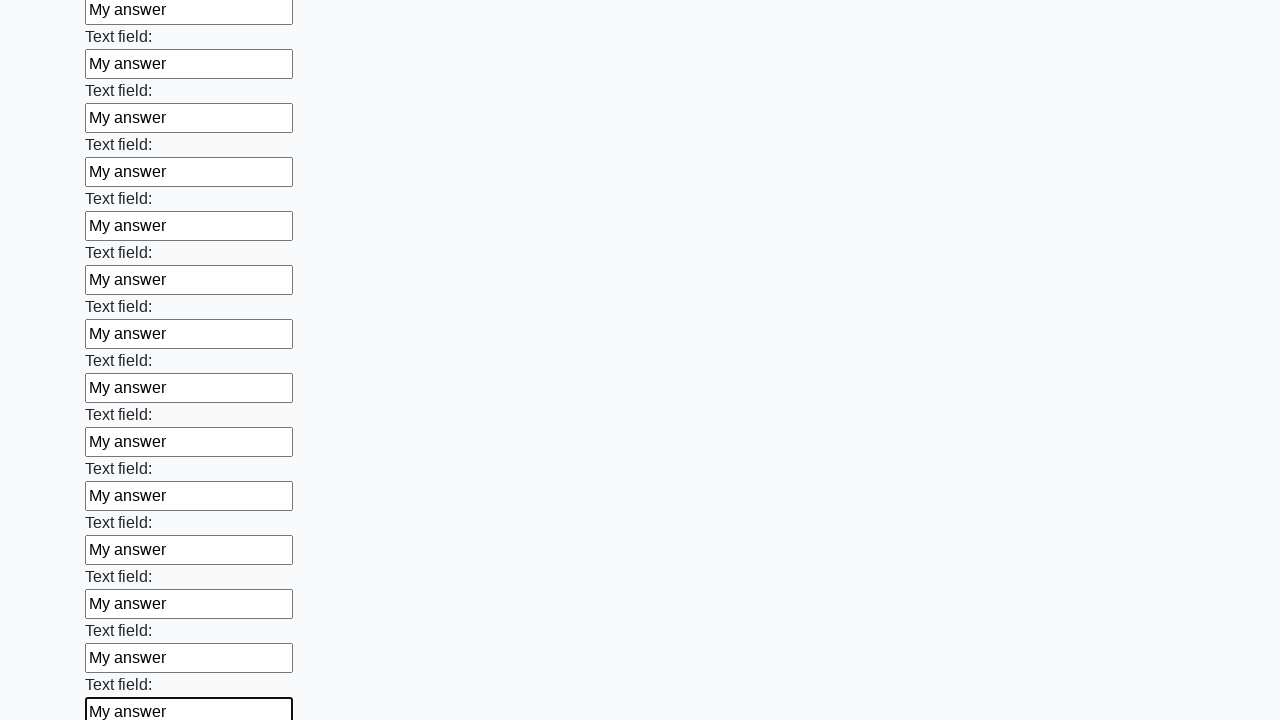

Filled input field with 'My answer' on input >> nth=40
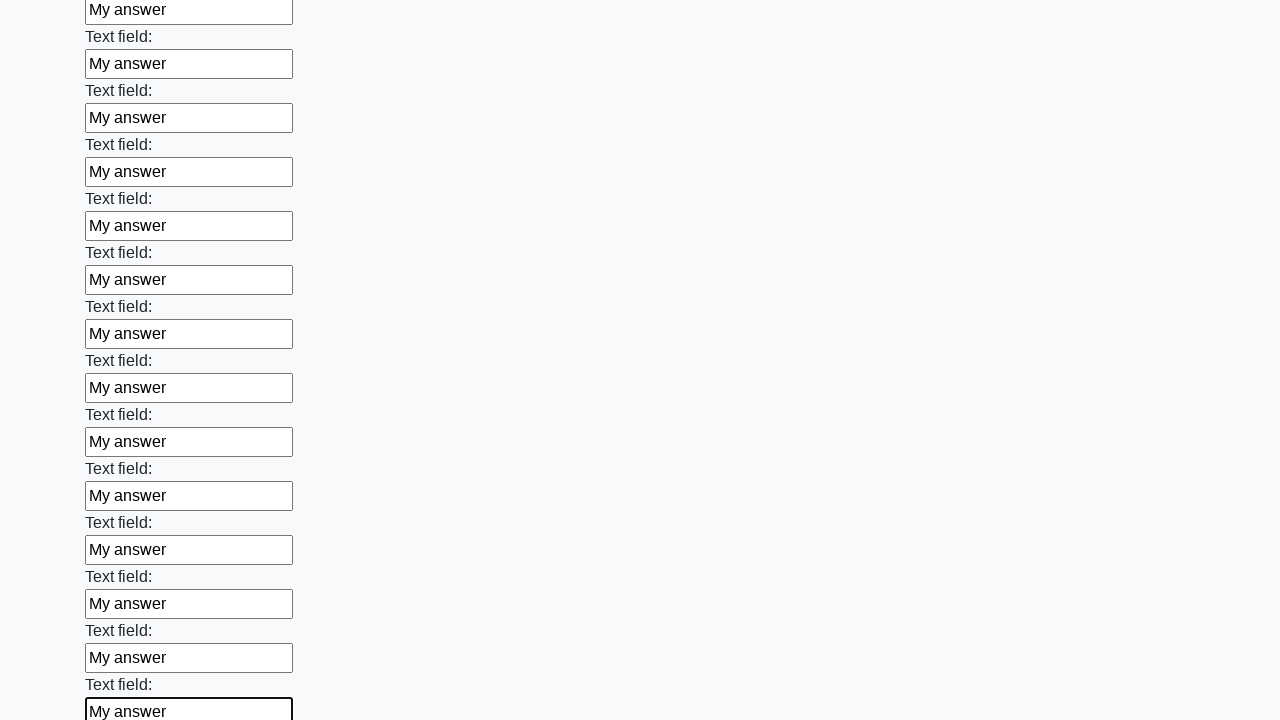

Filled input field with 'My answer' on input >> nth=41
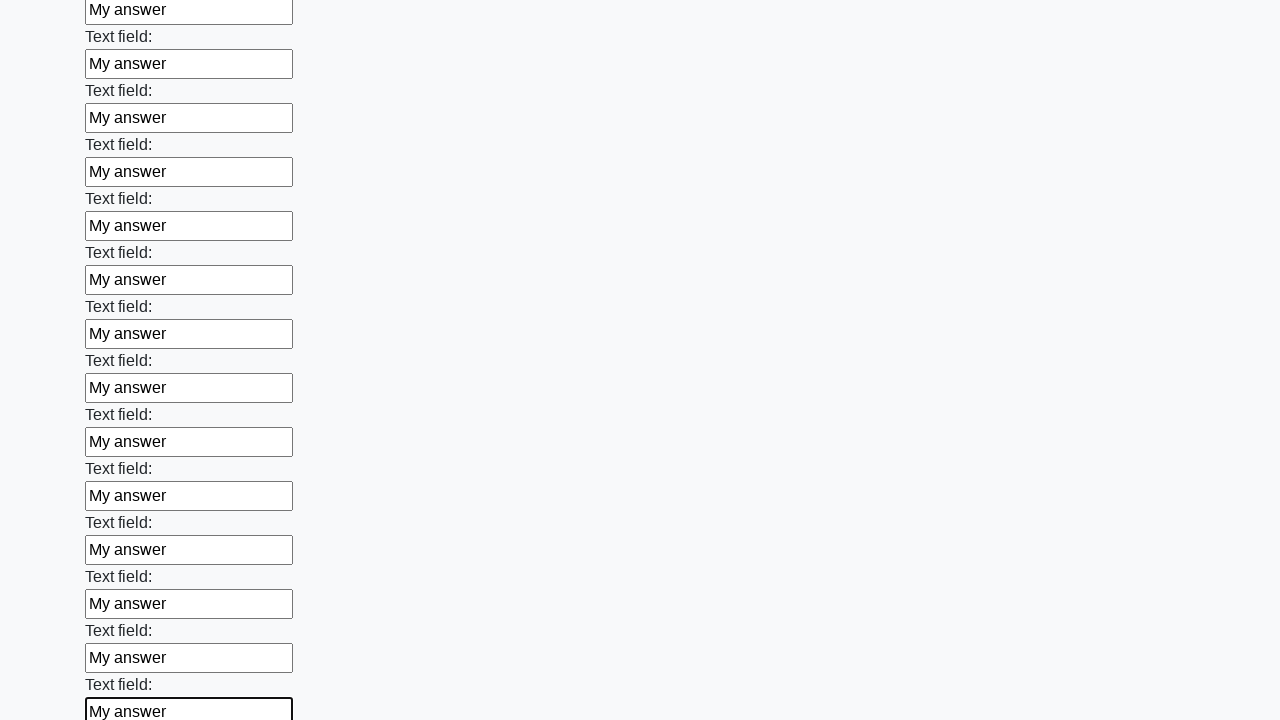

Filled input field with 'My answer' on input >> nth=42
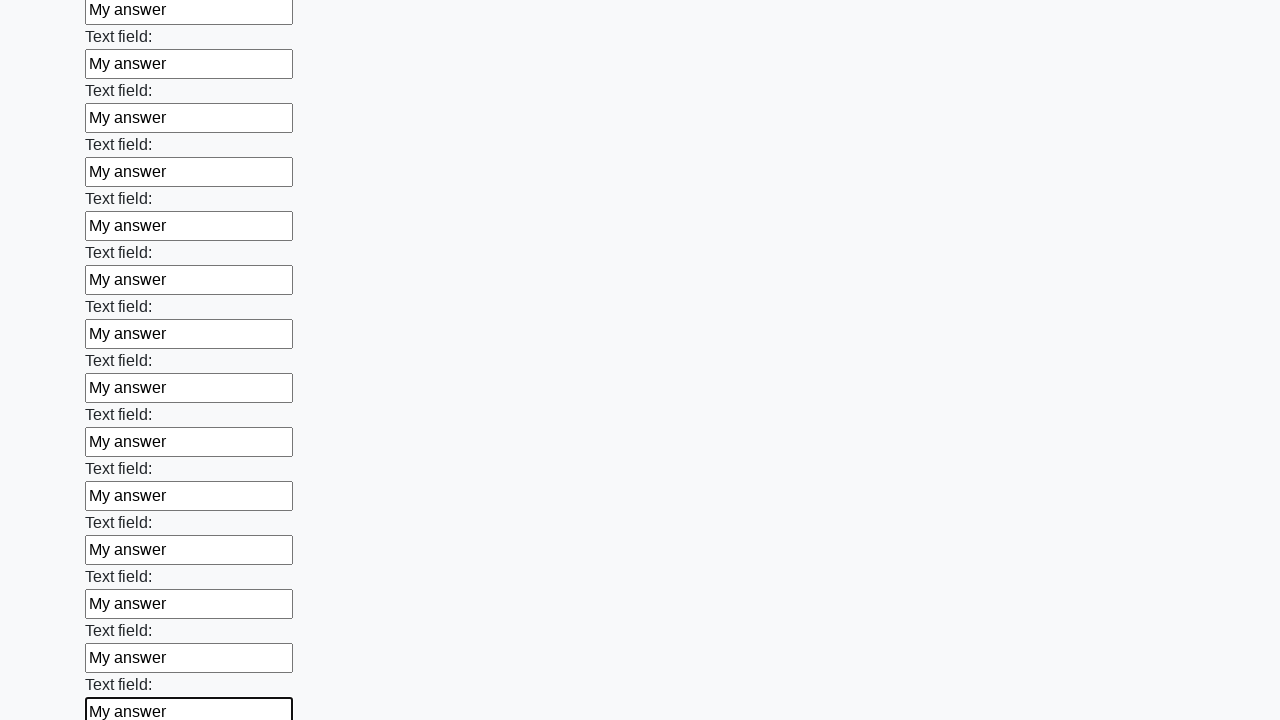

Filled input field with 'My answer' on input >> nth=43
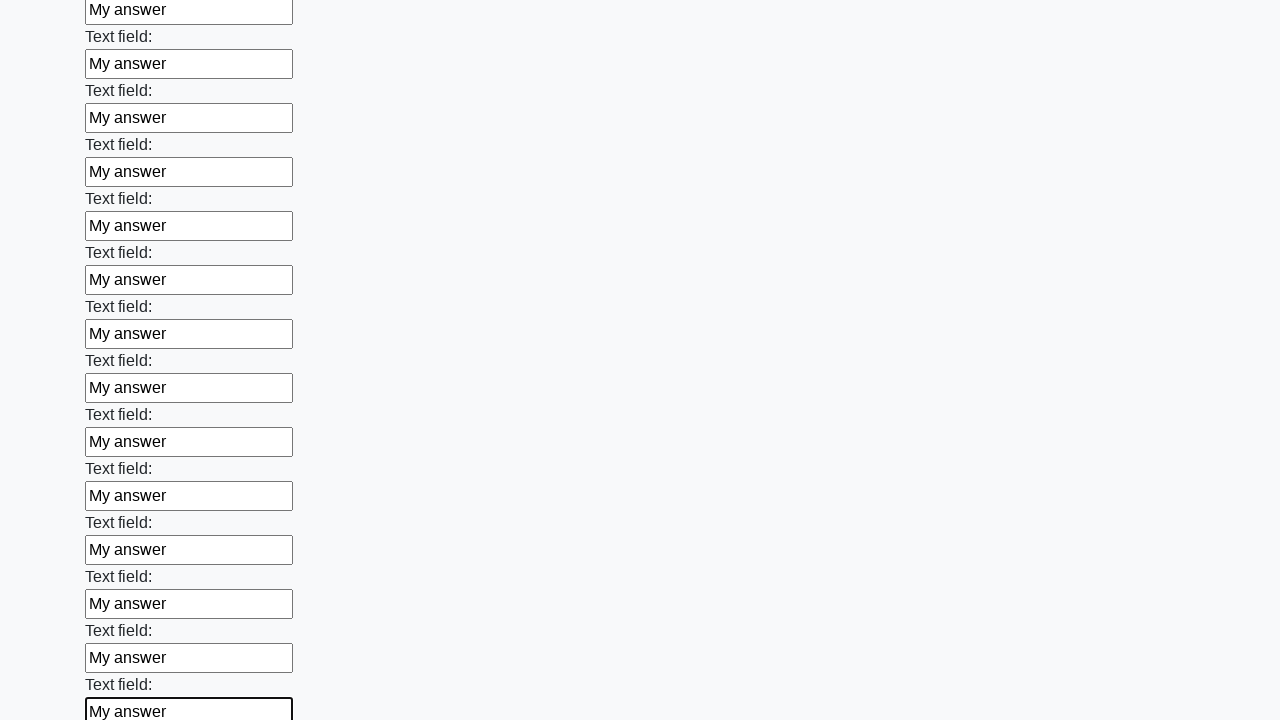

Filled input field with 'My answer' on input >> nth=44
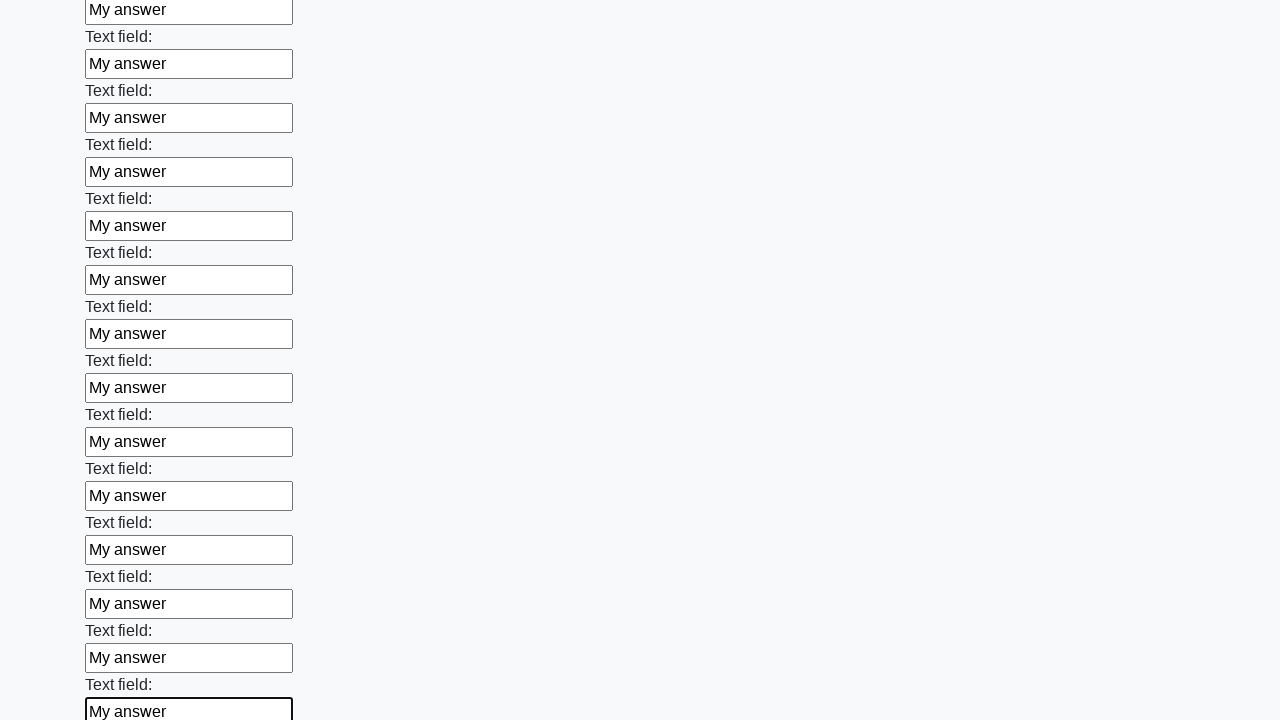

Filled input field with 'My answer' on input >> nth=45
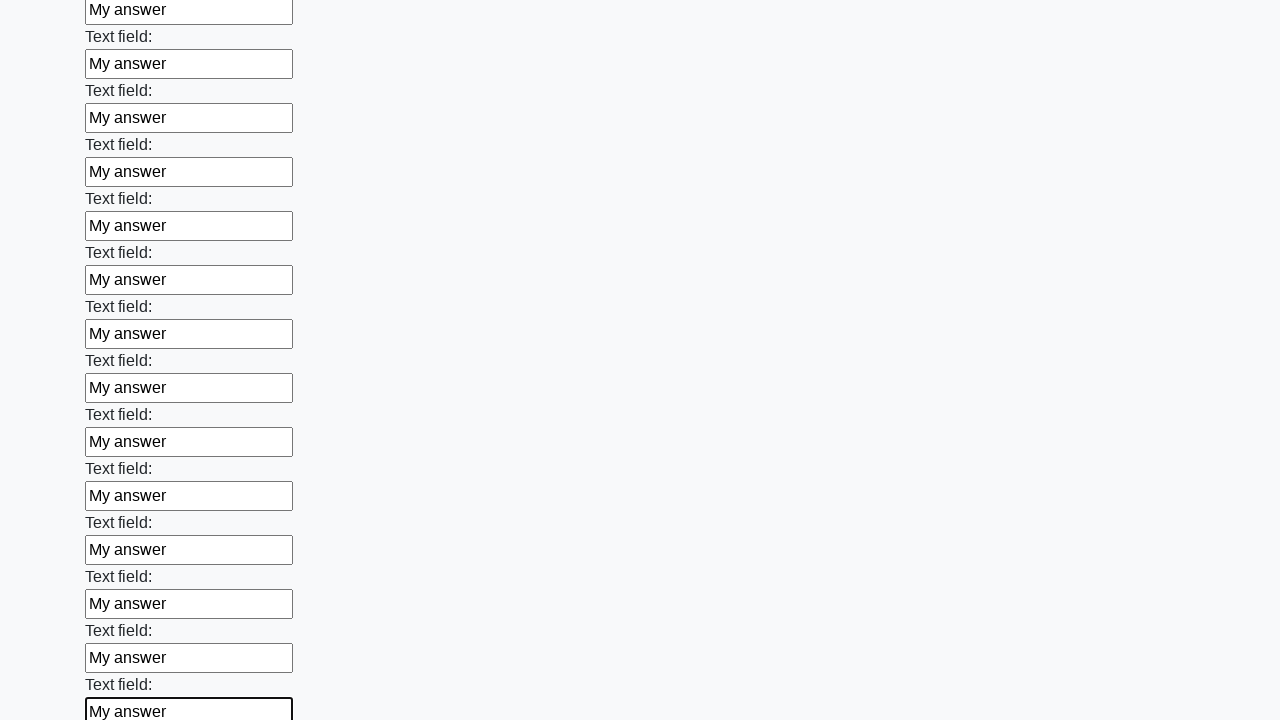

Filled input field with 'My answer' on input >> nth=46
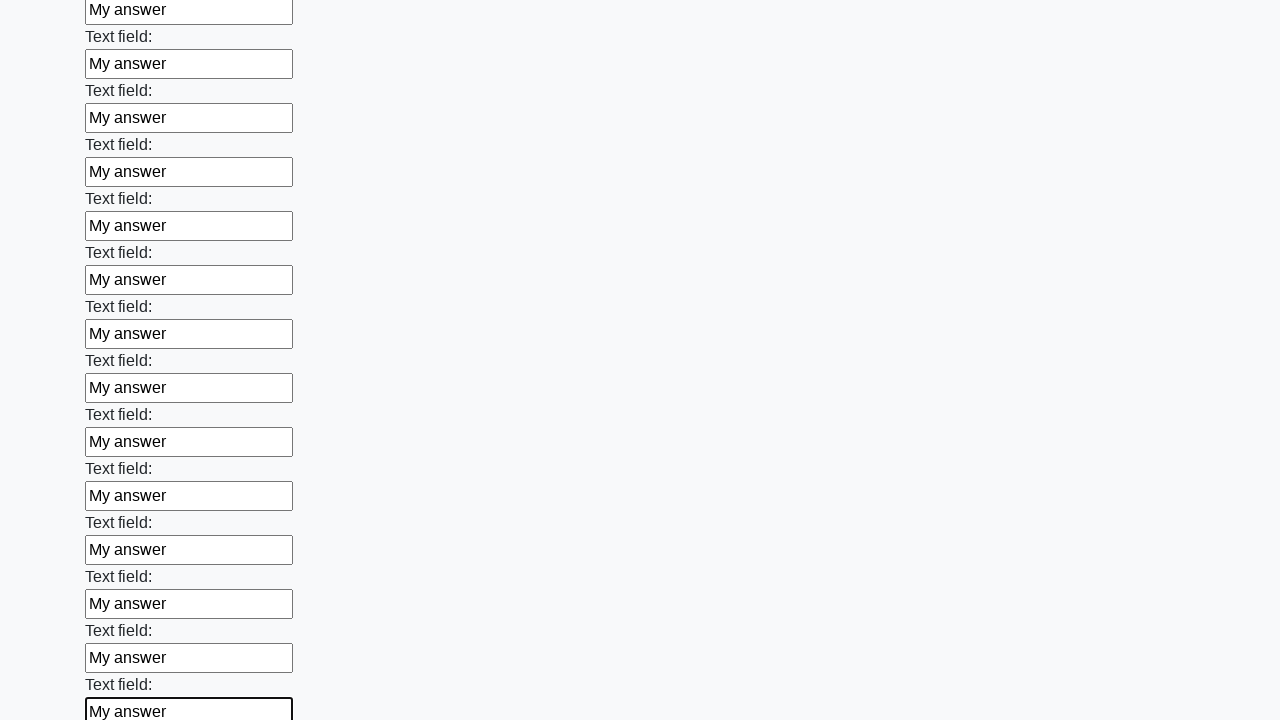

Filled input field with 'My answer' on input >> nth=47
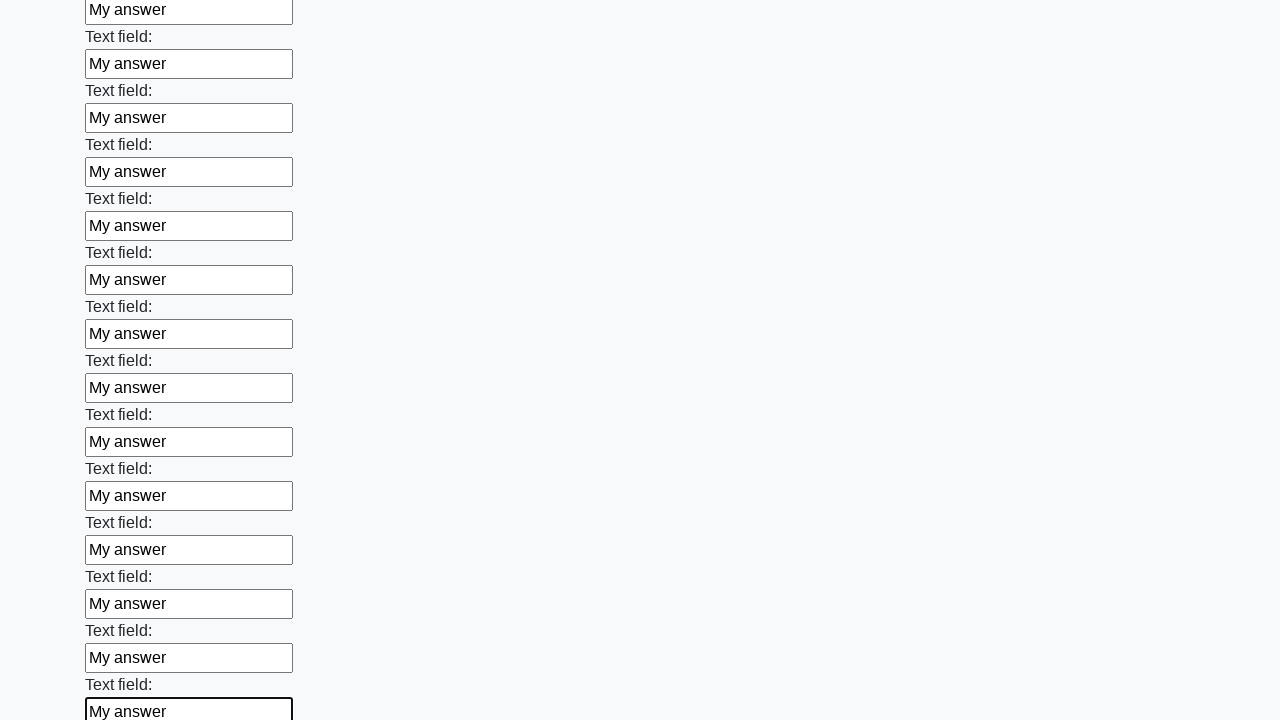

Filled input field with 'My answer' on input >> nth=48
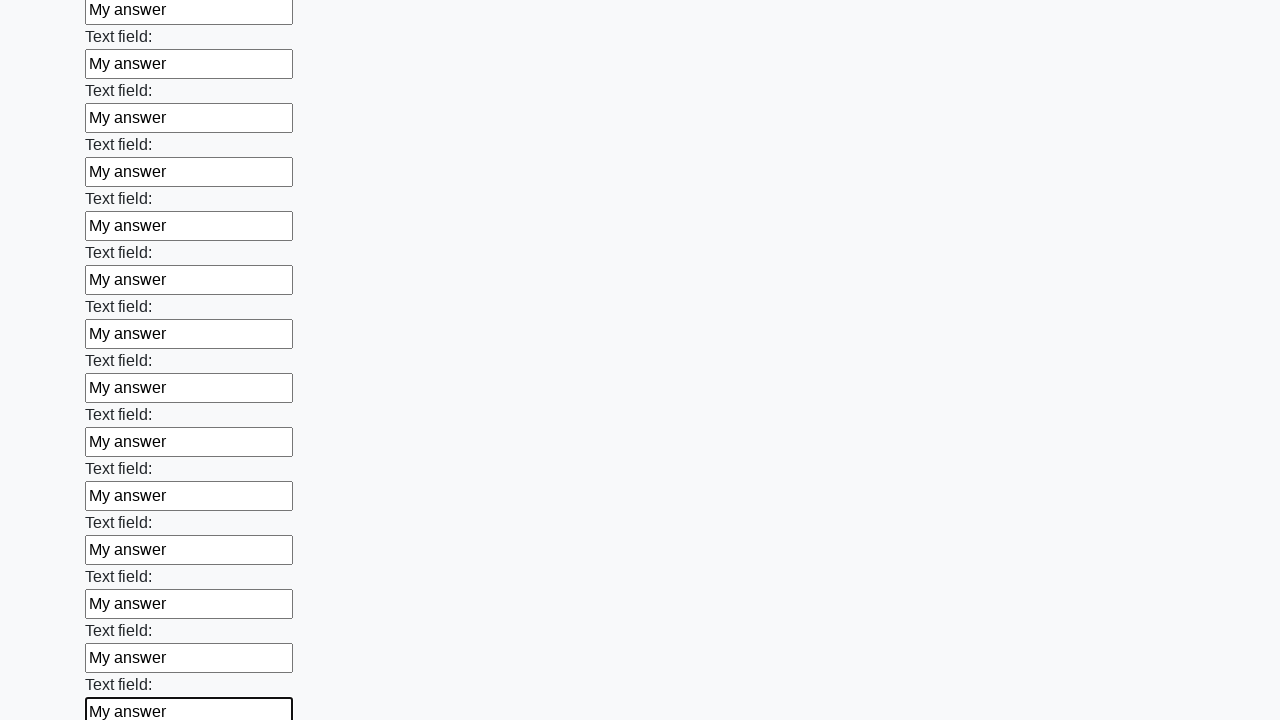

Filled input field with 'My answer' on input >> nth=49
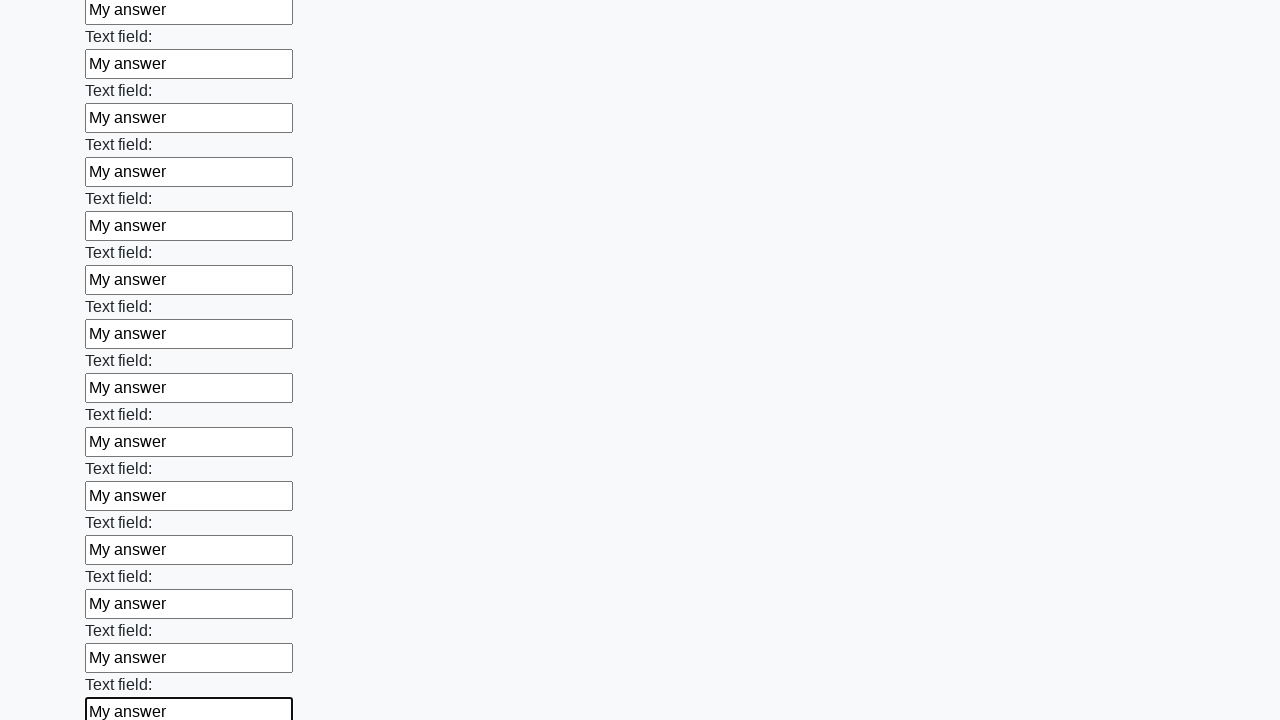

Filled input field with 'My answer' on input >> nth=50
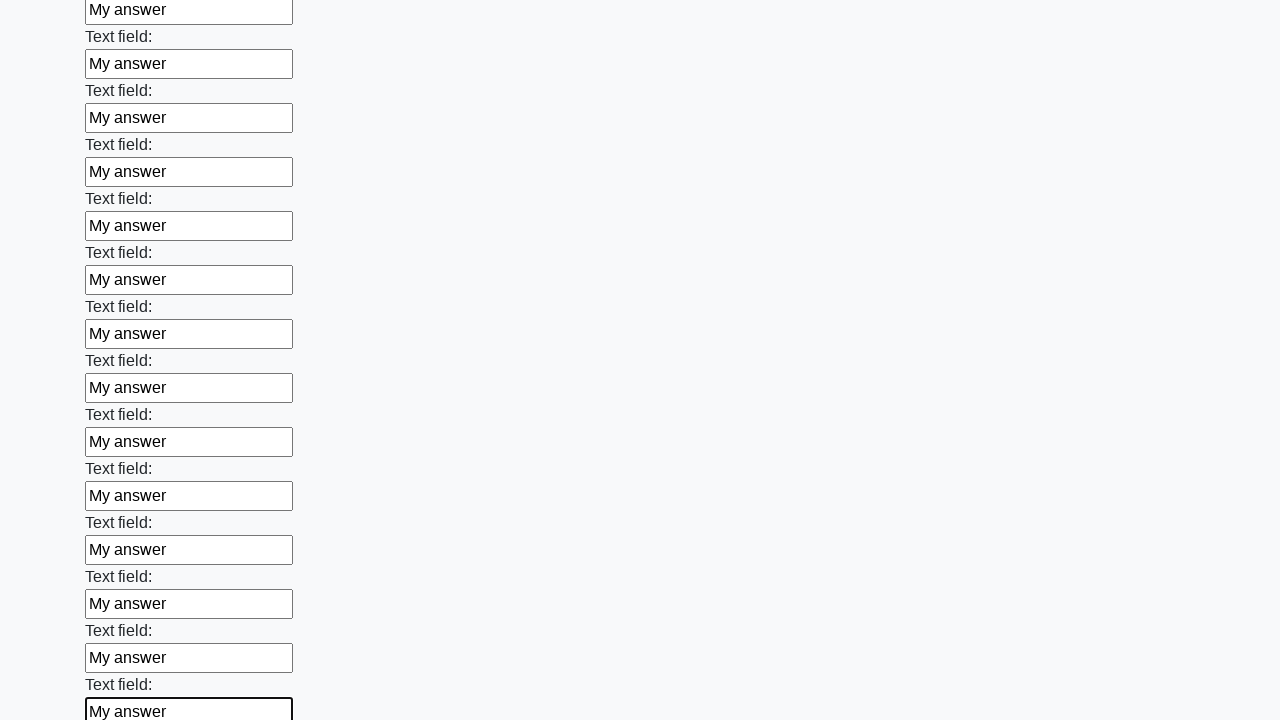

Filled input field with 'My answer' on input >> nth=51
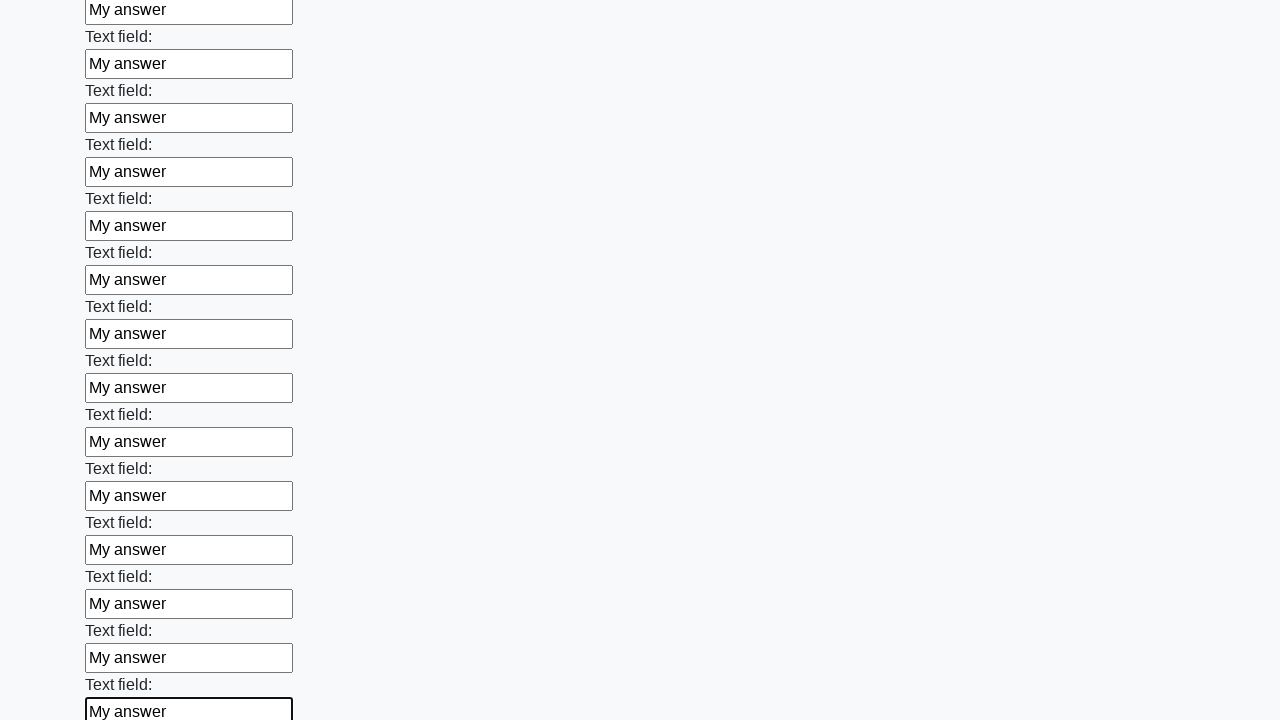

Filled input field with 'My answer' on input >> nth=52
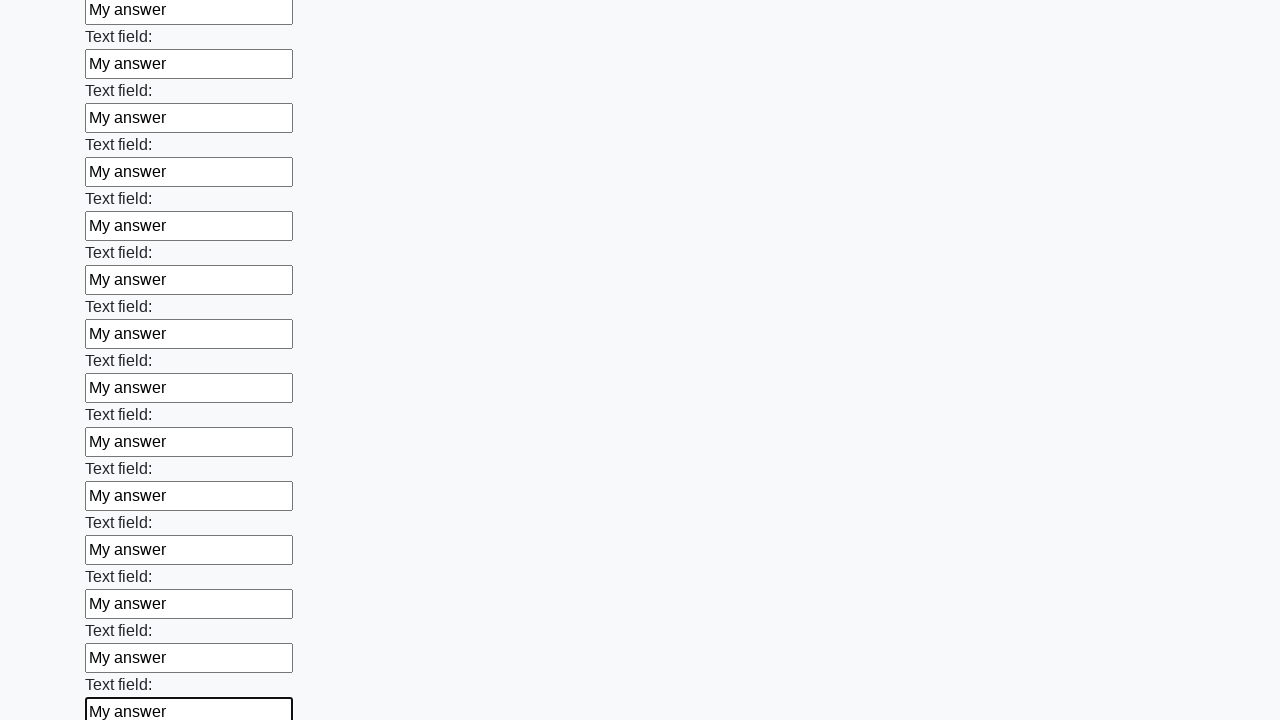

Filled input field with 'My answer' on input >> nth=53
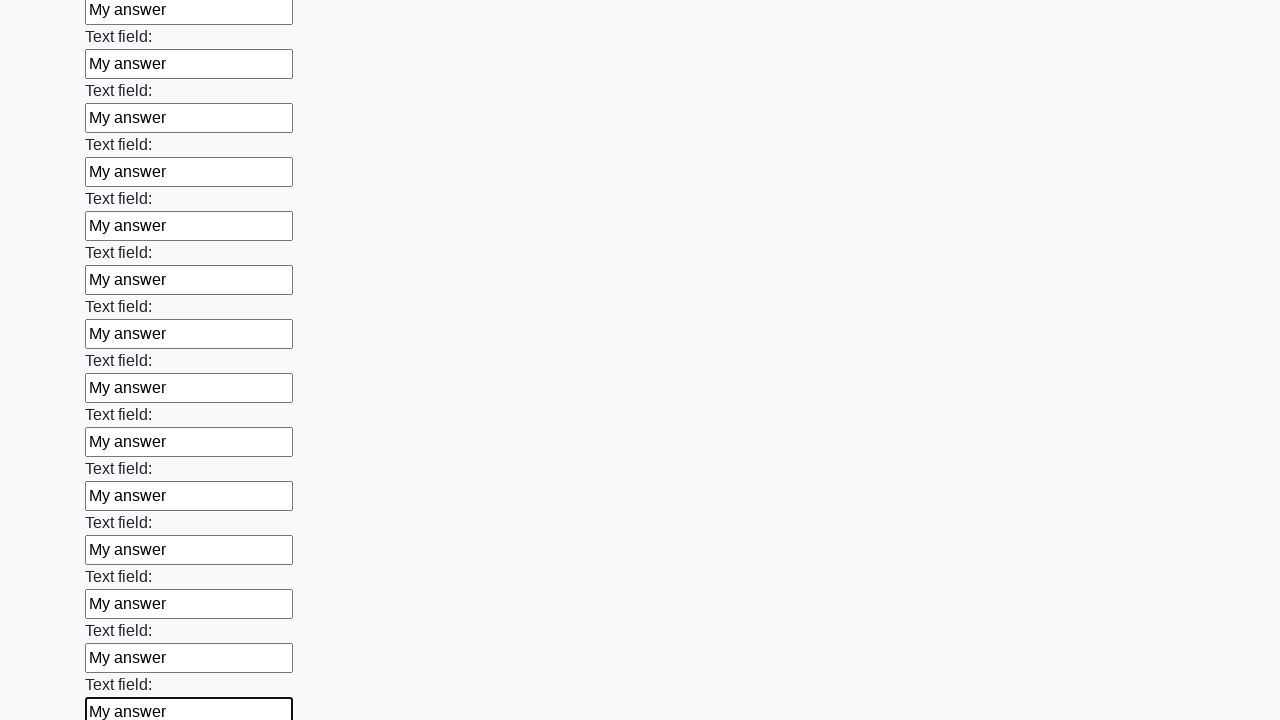

Filled input field with 'My answer' on input >> nth=54
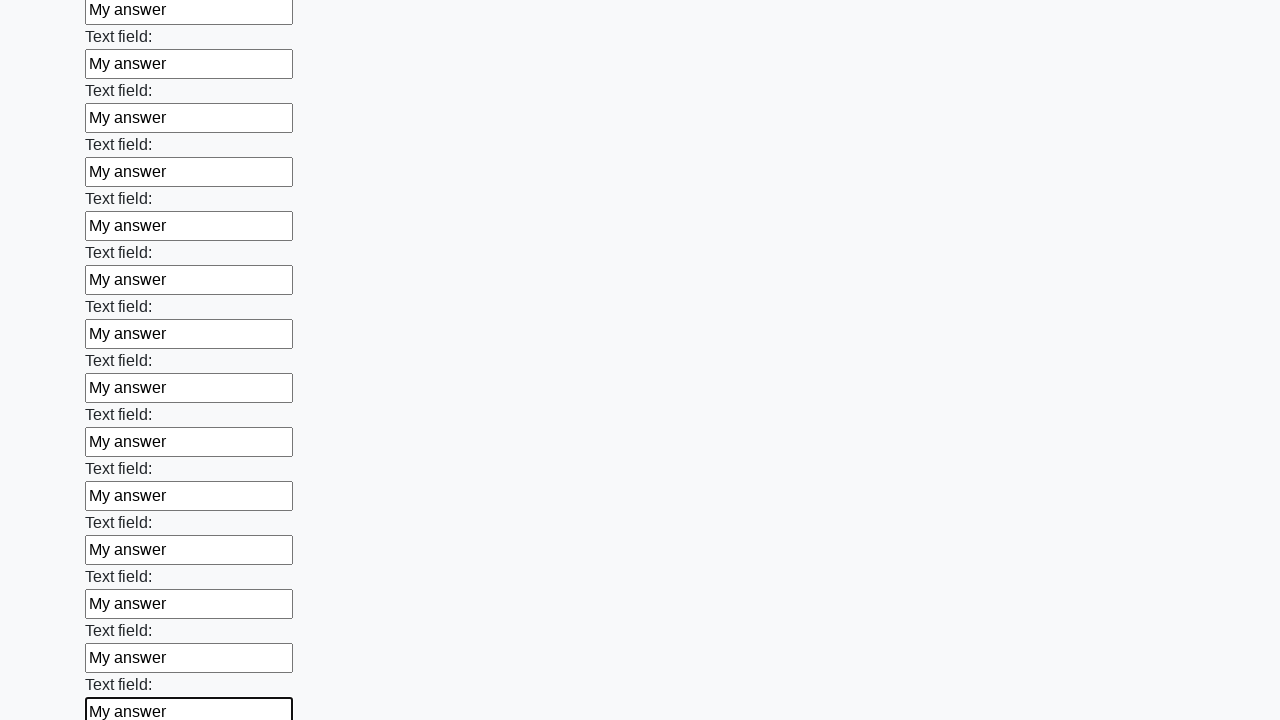

Filled input field with 'My answer' on input >> nth=55
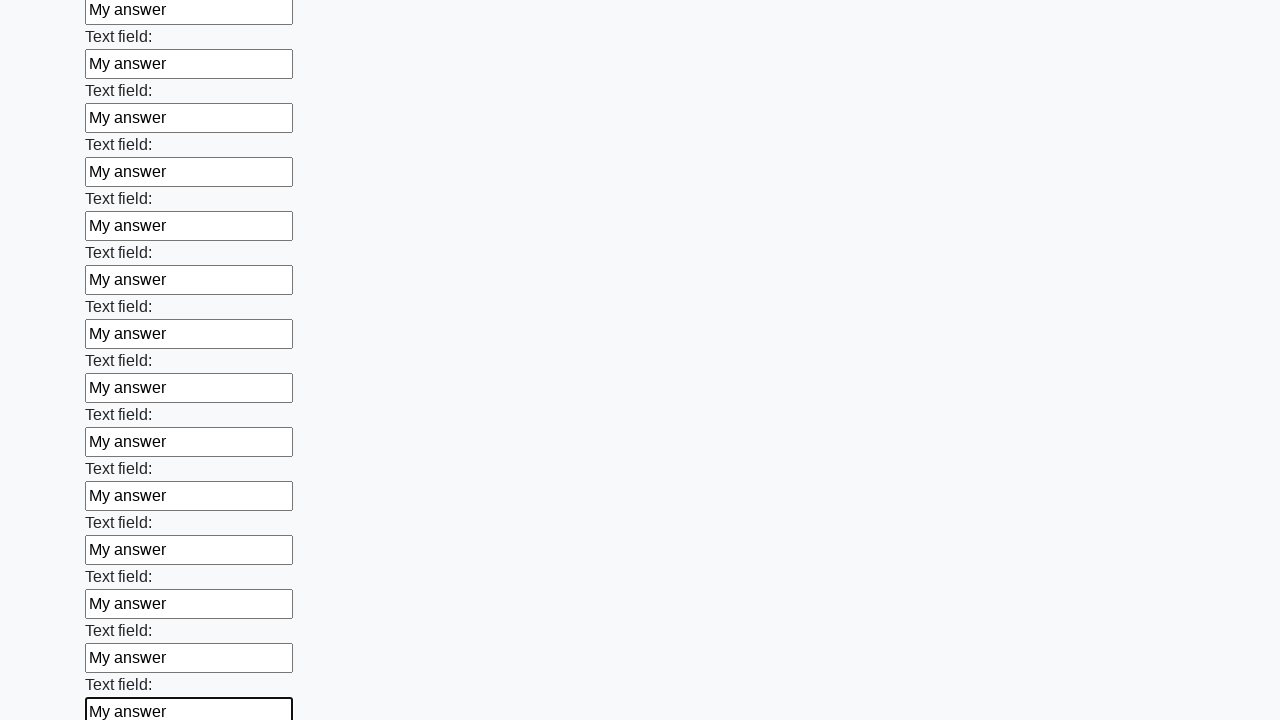

Filled input field with 'My answer' on input >> nth=56
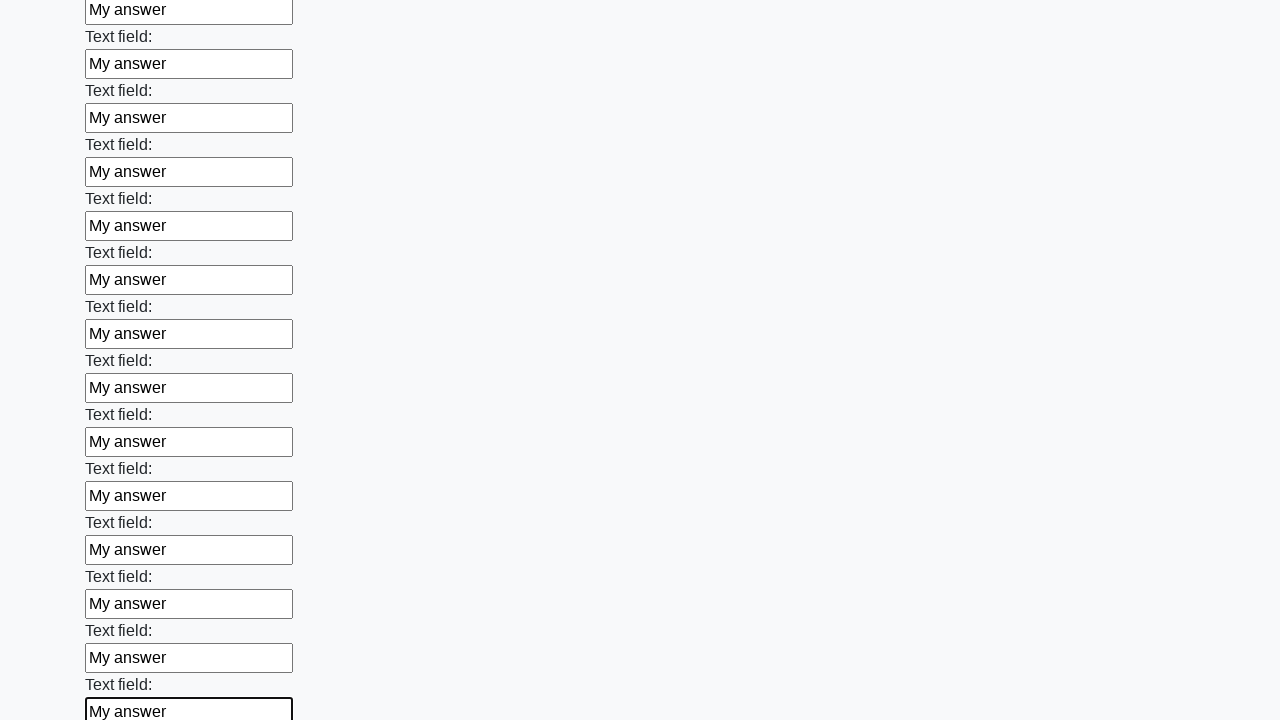

Filled input field with 'My answer' on input >> nth=57
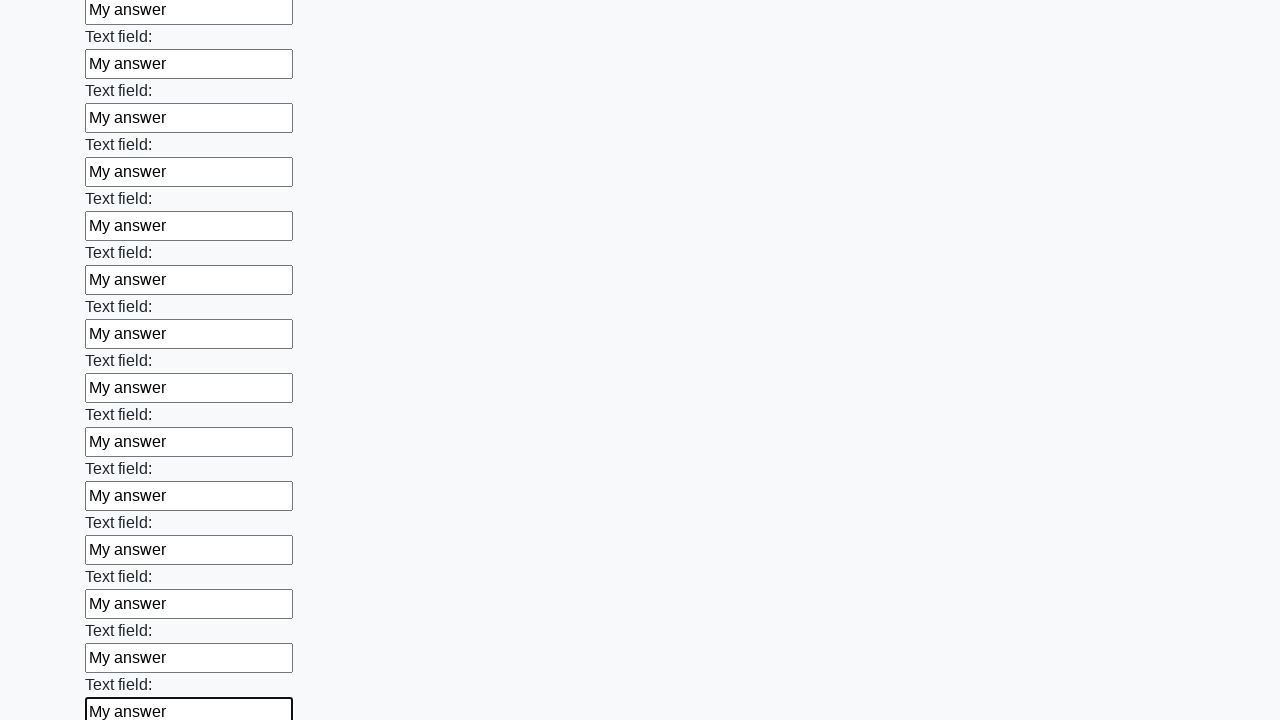

Filled input field with 'My answer' on input >> nth=58
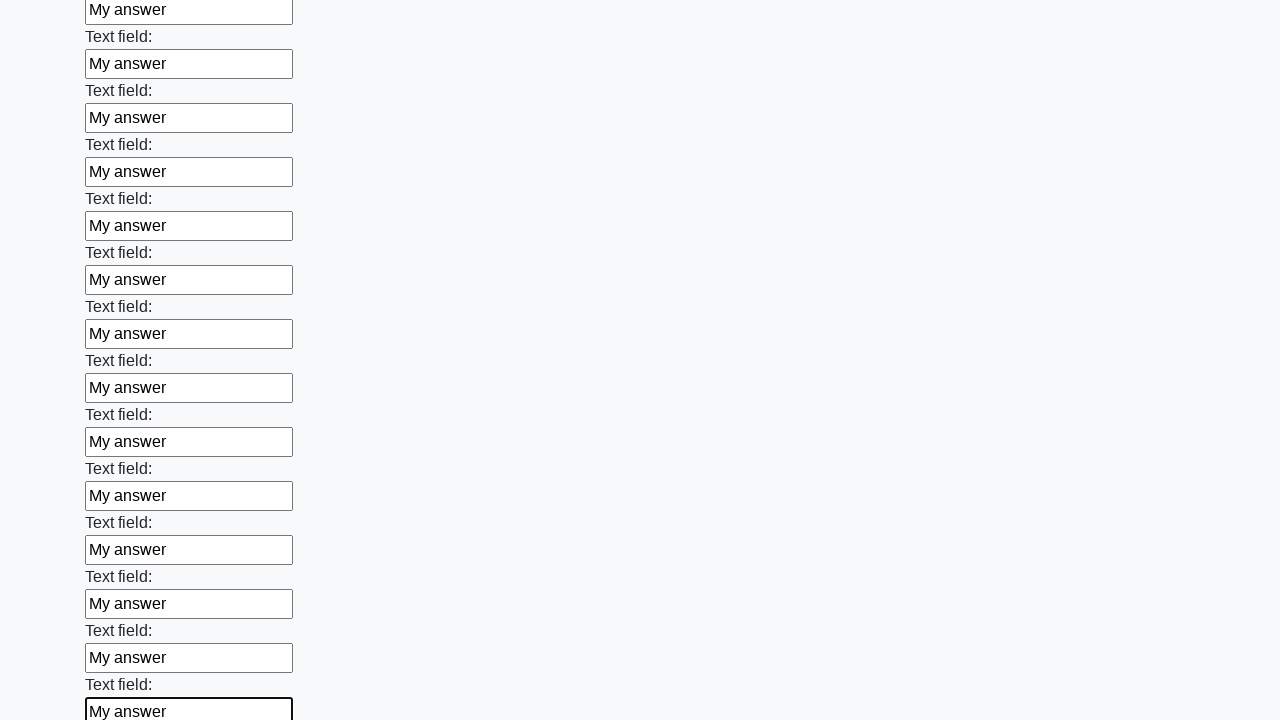

Filled input field with 'My answer' on input >> nth=59
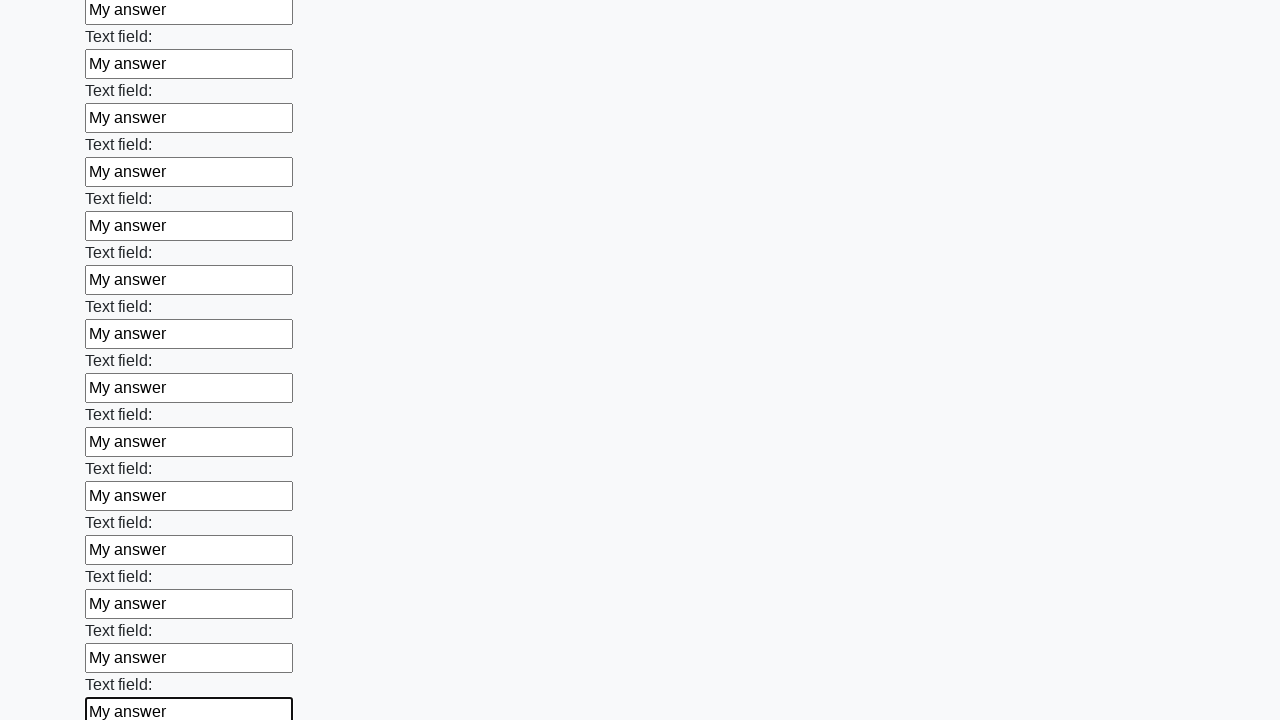

Filled input field with 'My answer' on input >> nth=60
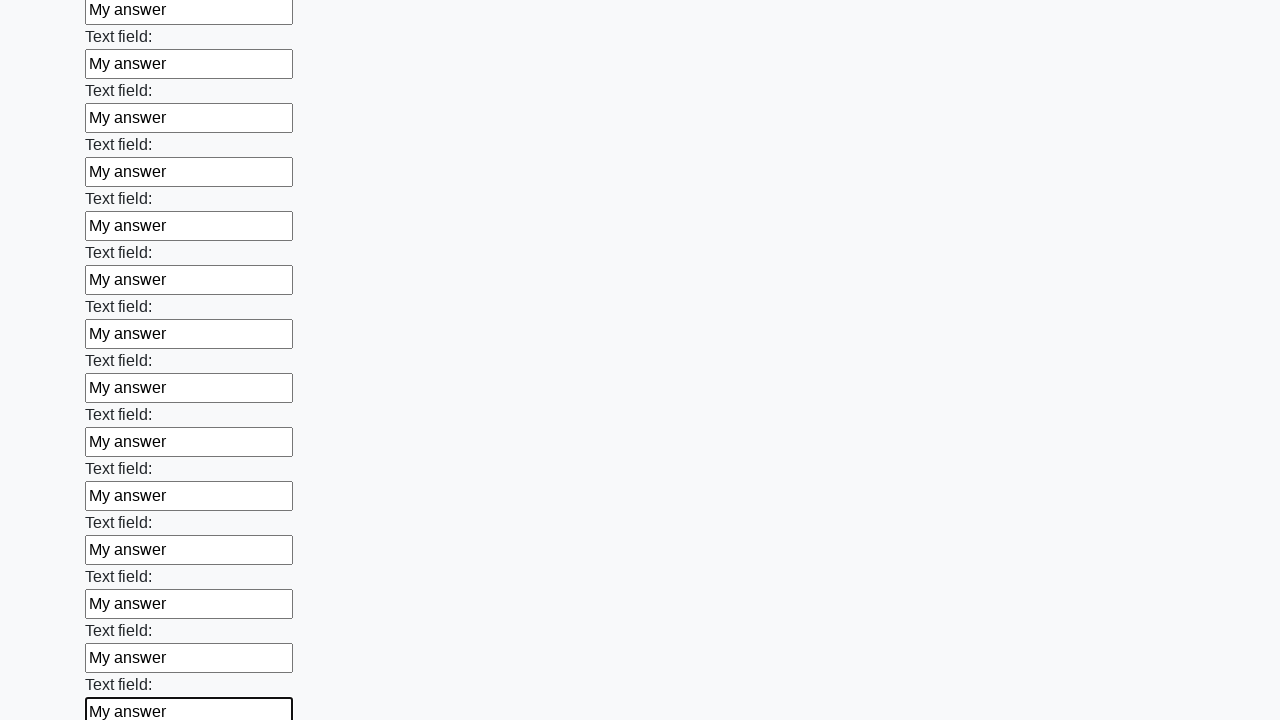

Filled input field with 'My answer' on input >> nth=61
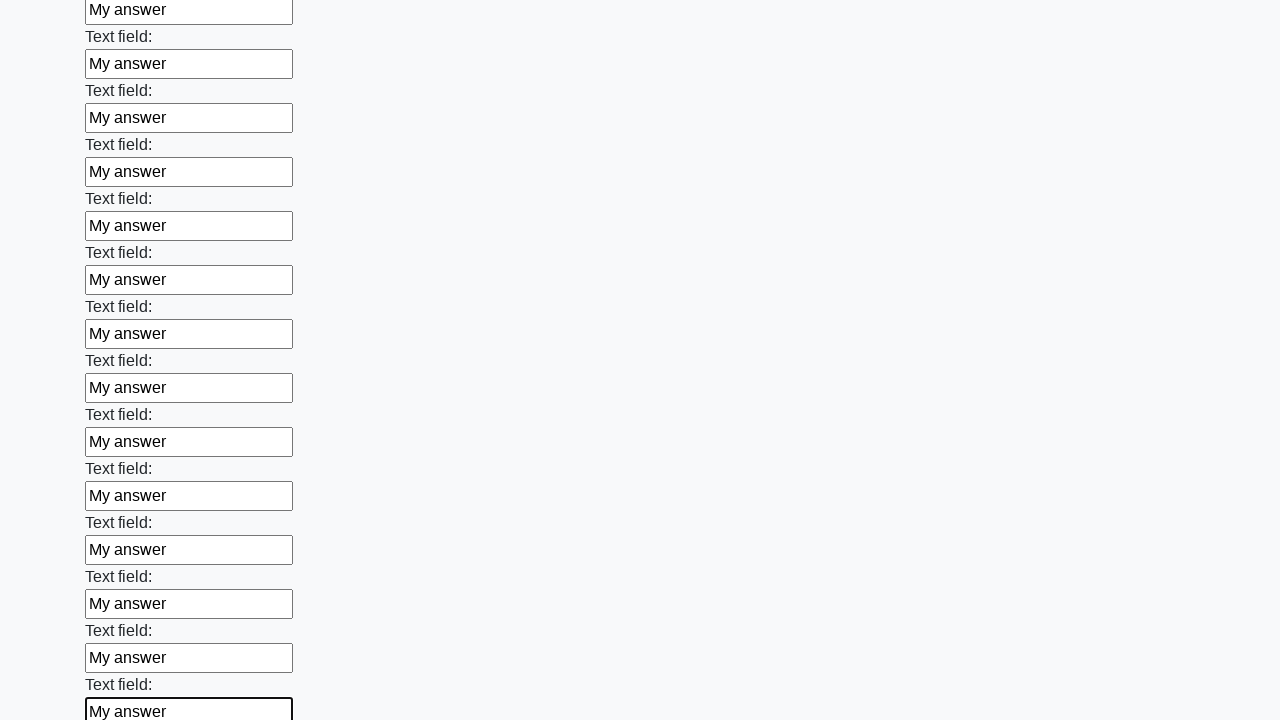

Filled input field with 'My answer' on input >> nth=62
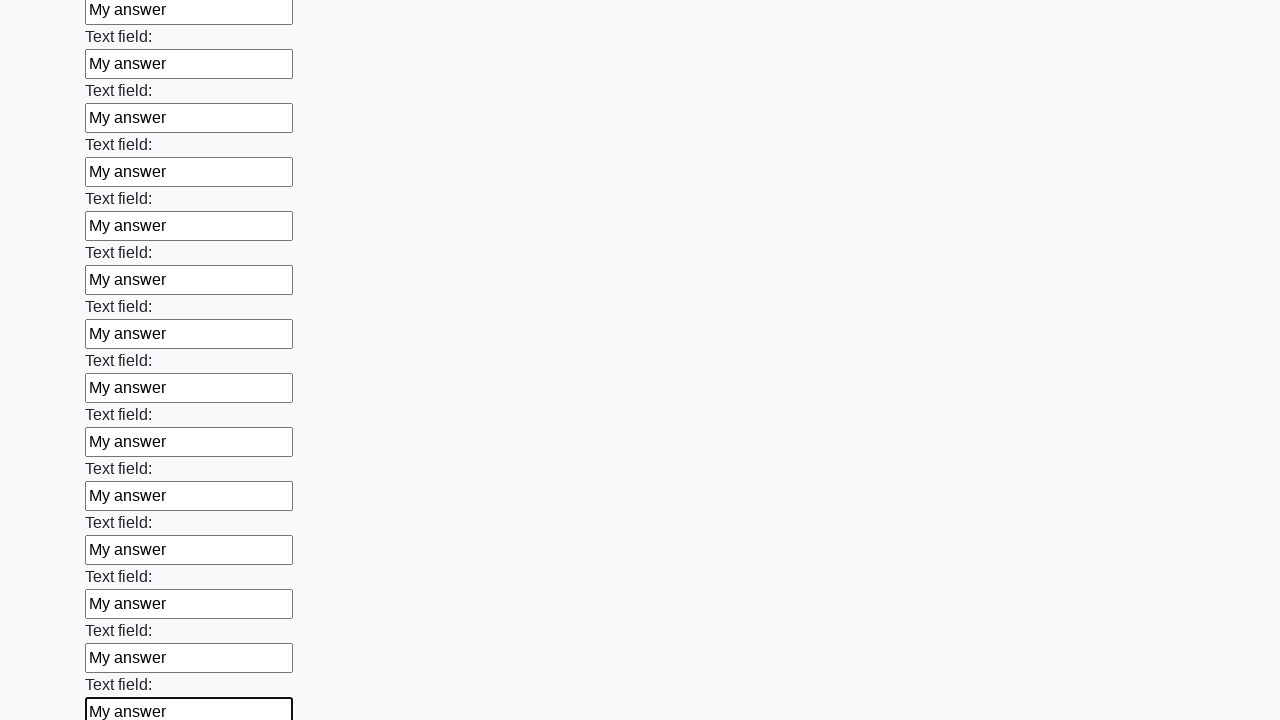

Filled input field with 'My answer' on input >> nth=63
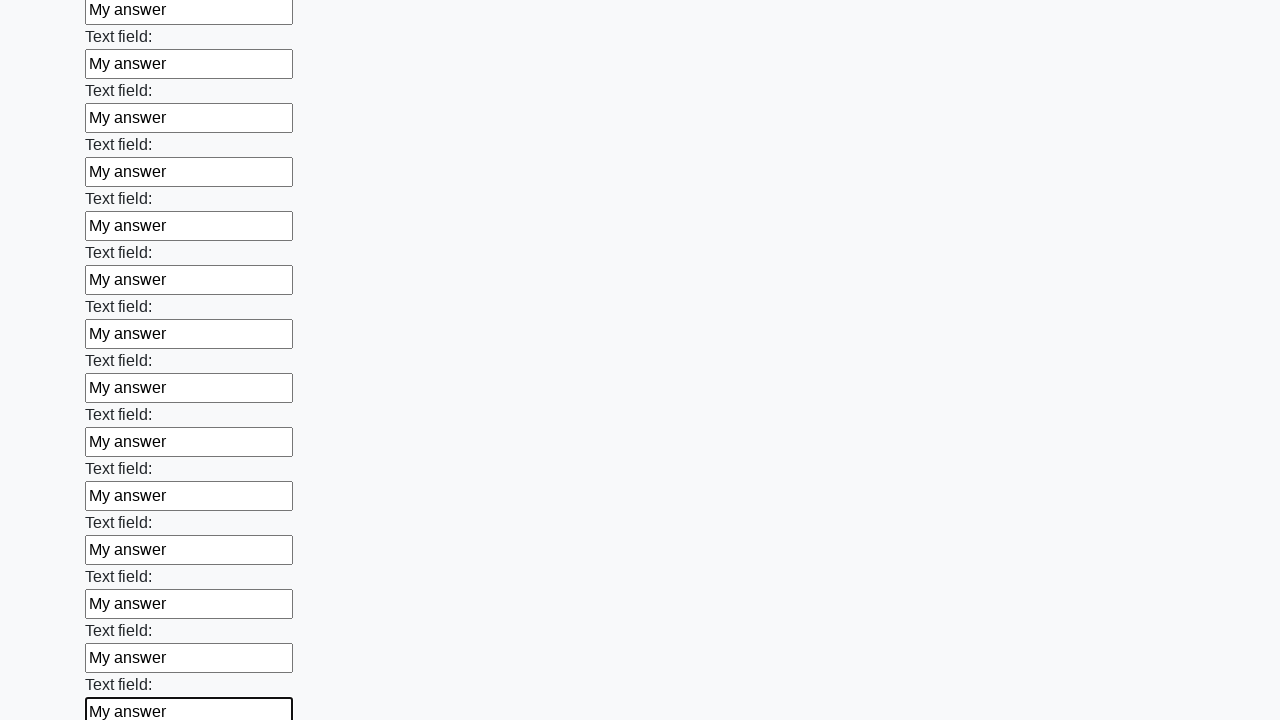

Filled input field with 'My answer' on input >> nth=64
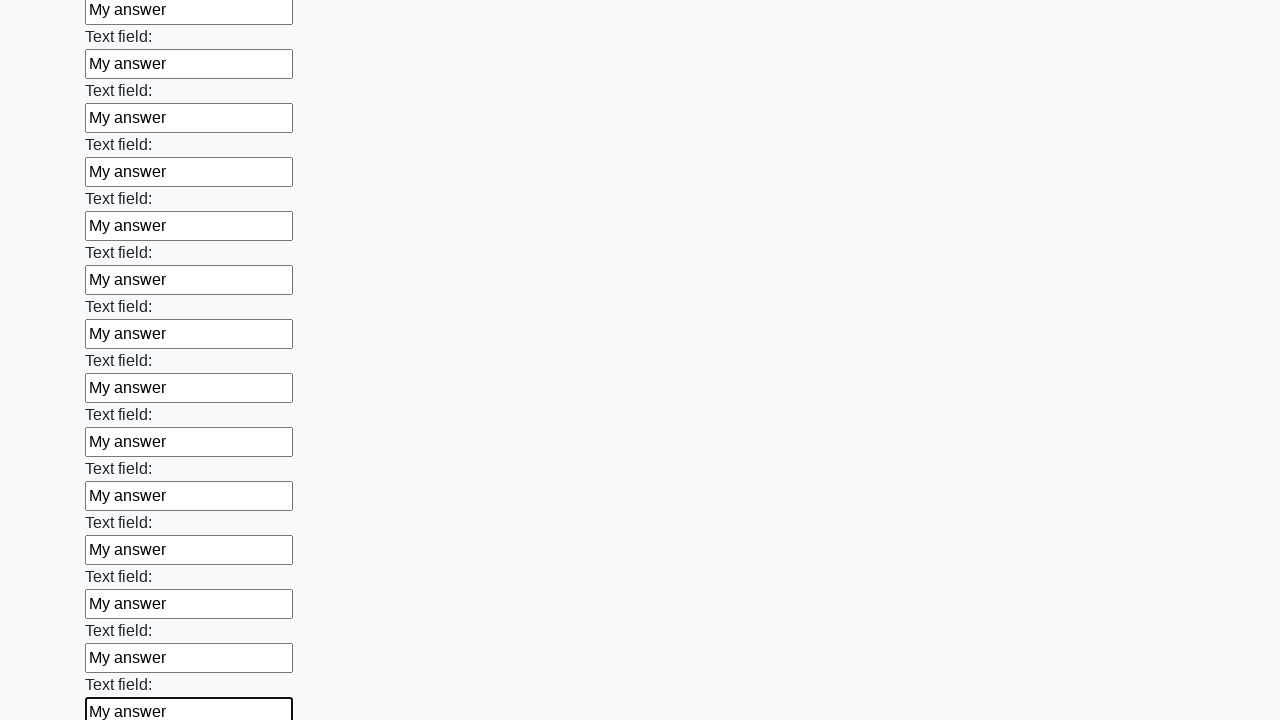

Filled input field with 'My answer' on input >> nth=65
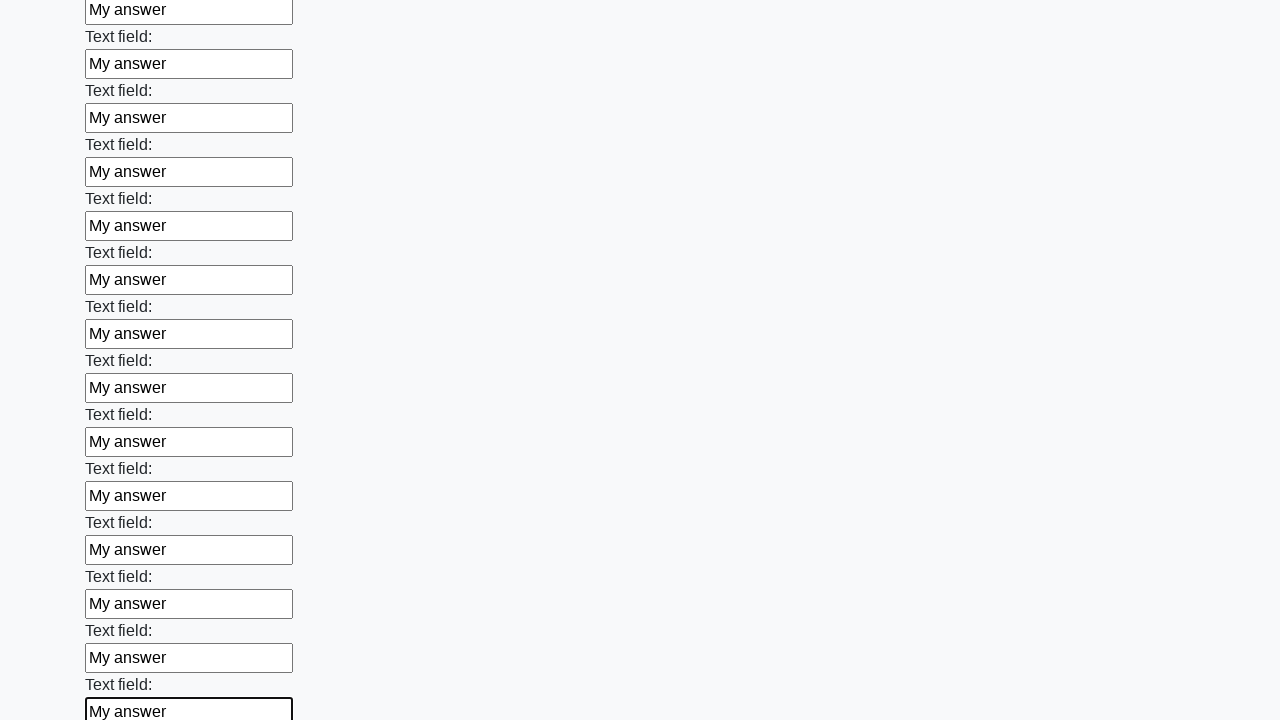

Filled input field with 'My answer' on input >> nth=66
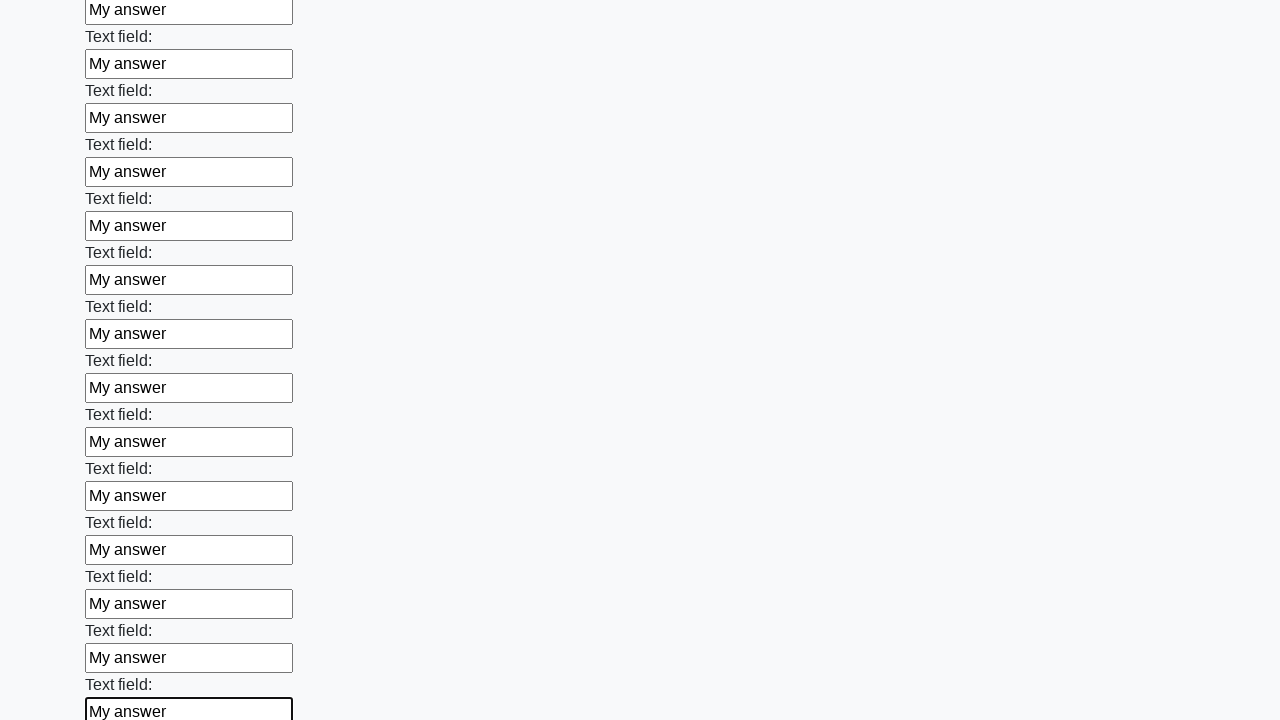

Filled input field with 'My answer' on input >> nth=67
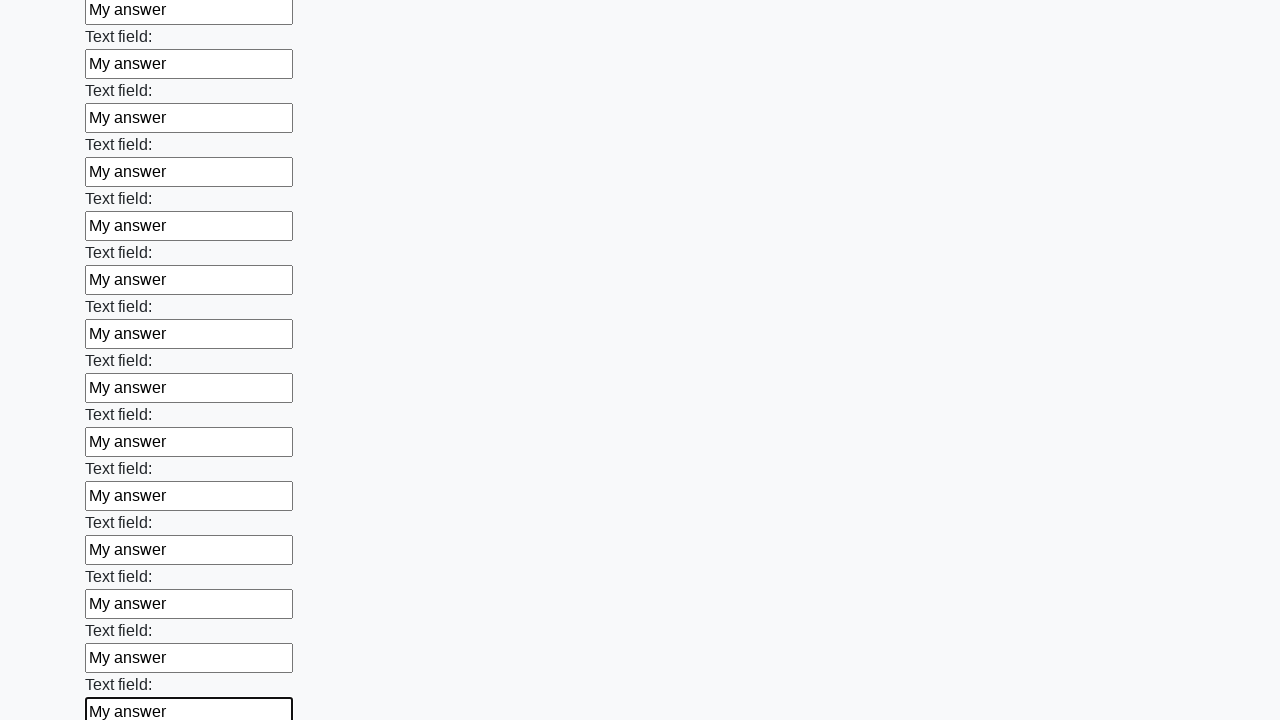

Filled input field with 'My answer' on input >> nth=68
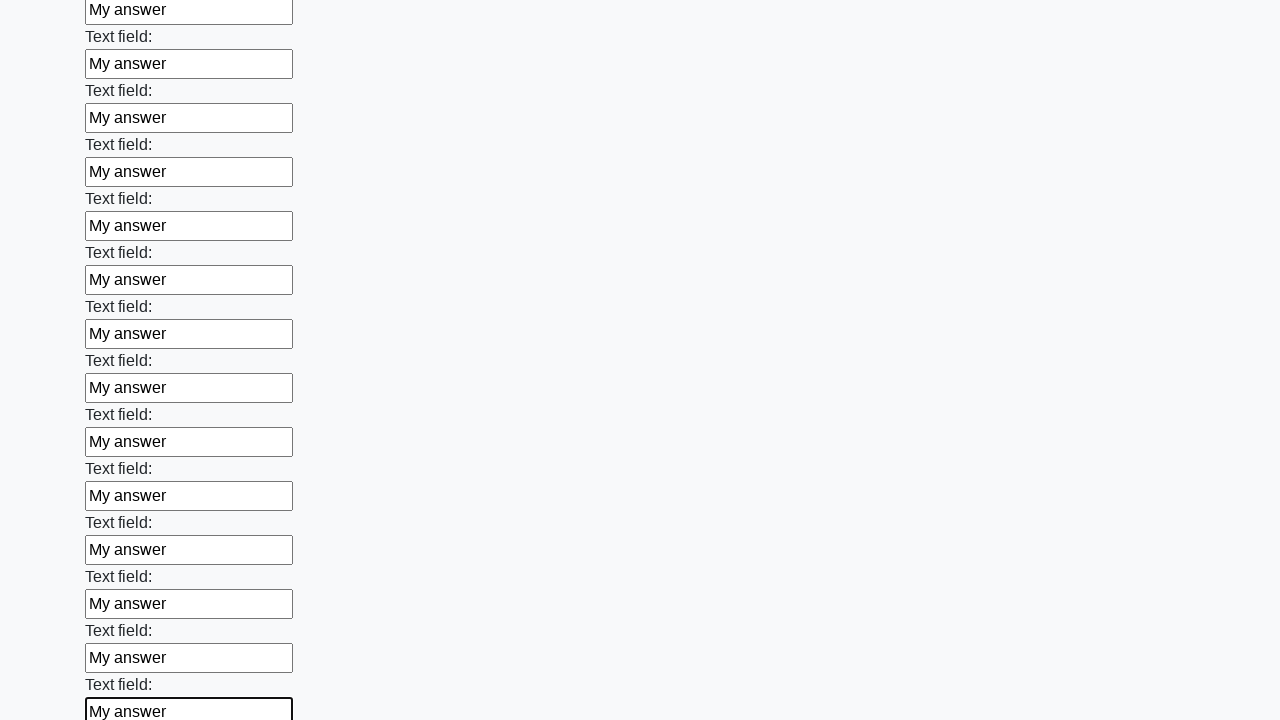

Filled input field with 'My answer' on input >> nth=69
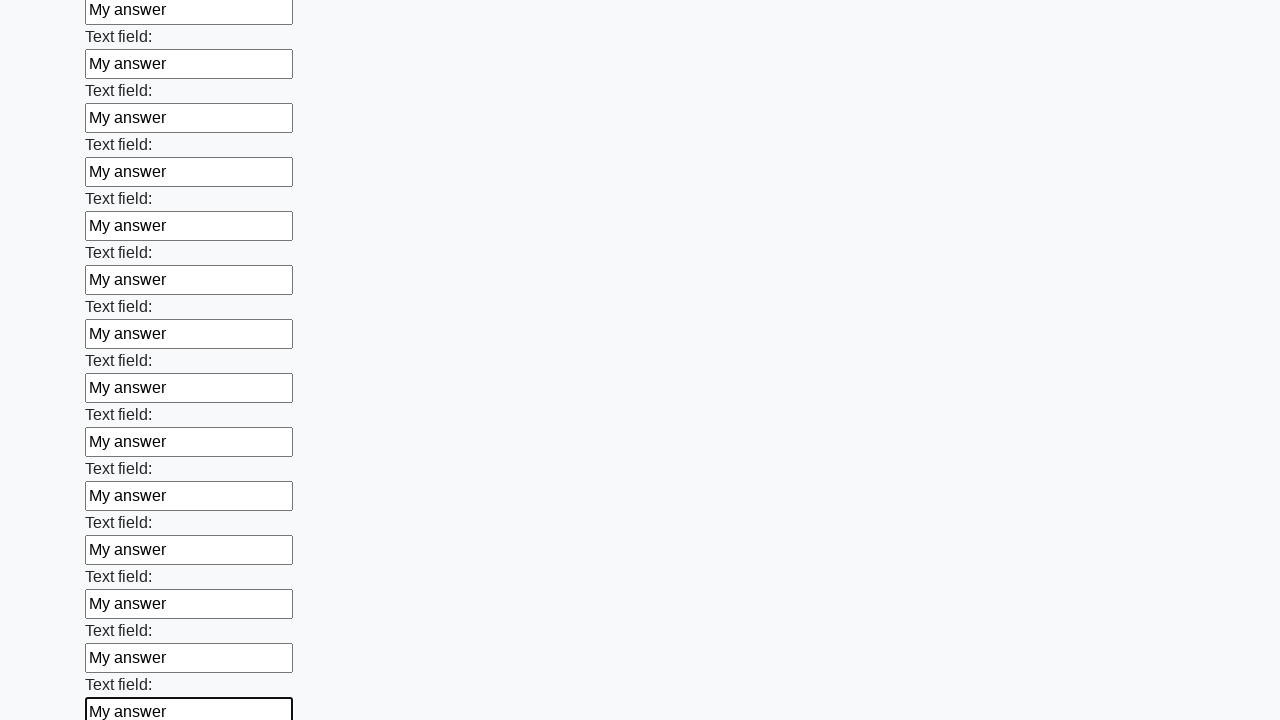

Filled input field with 'My answer' on input >> nth=70
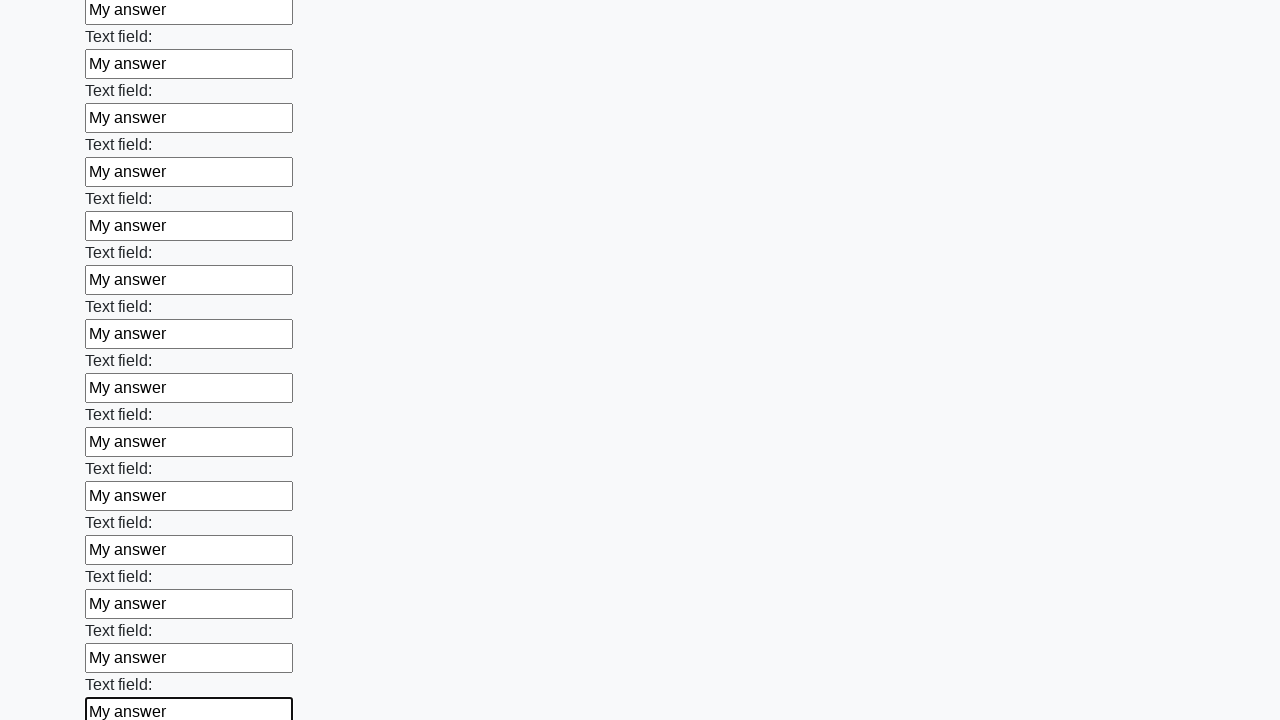

Filled input field with 'My answer' on input >> nth=71
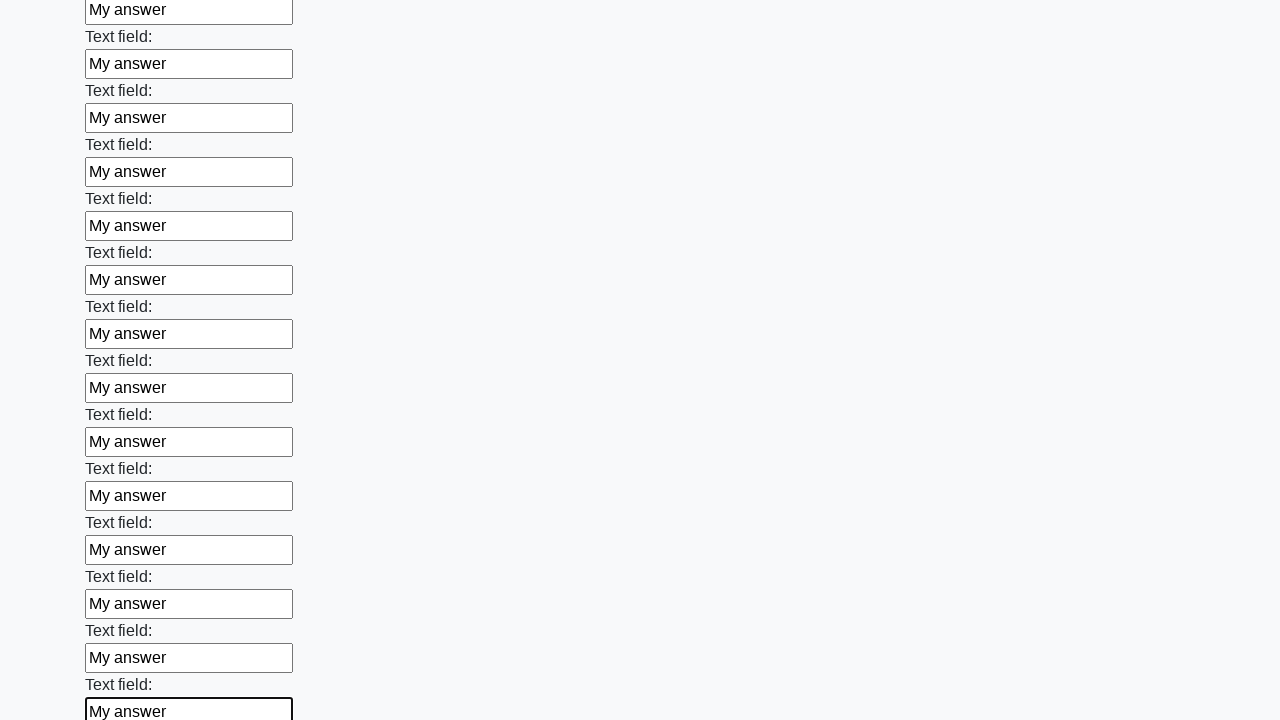

Filled input field with 'My answer' on input >> nth=72
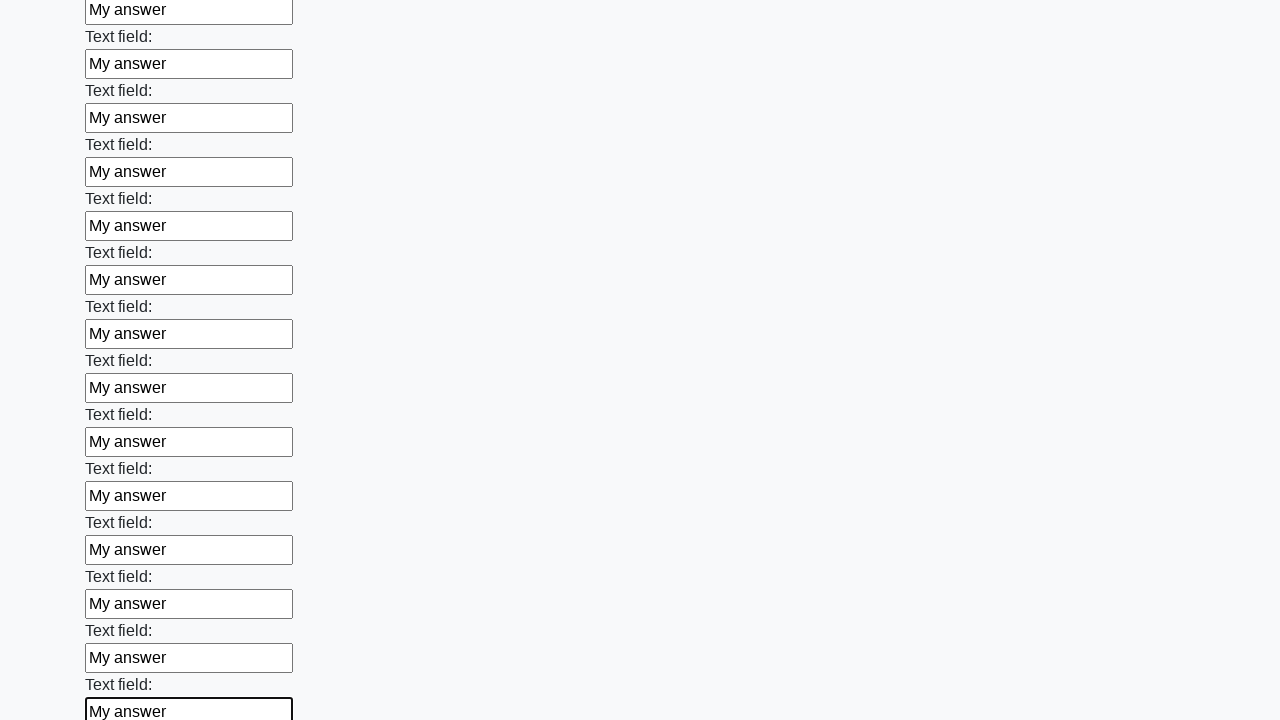

Filled input field with 'My answer' on input >> nth=73
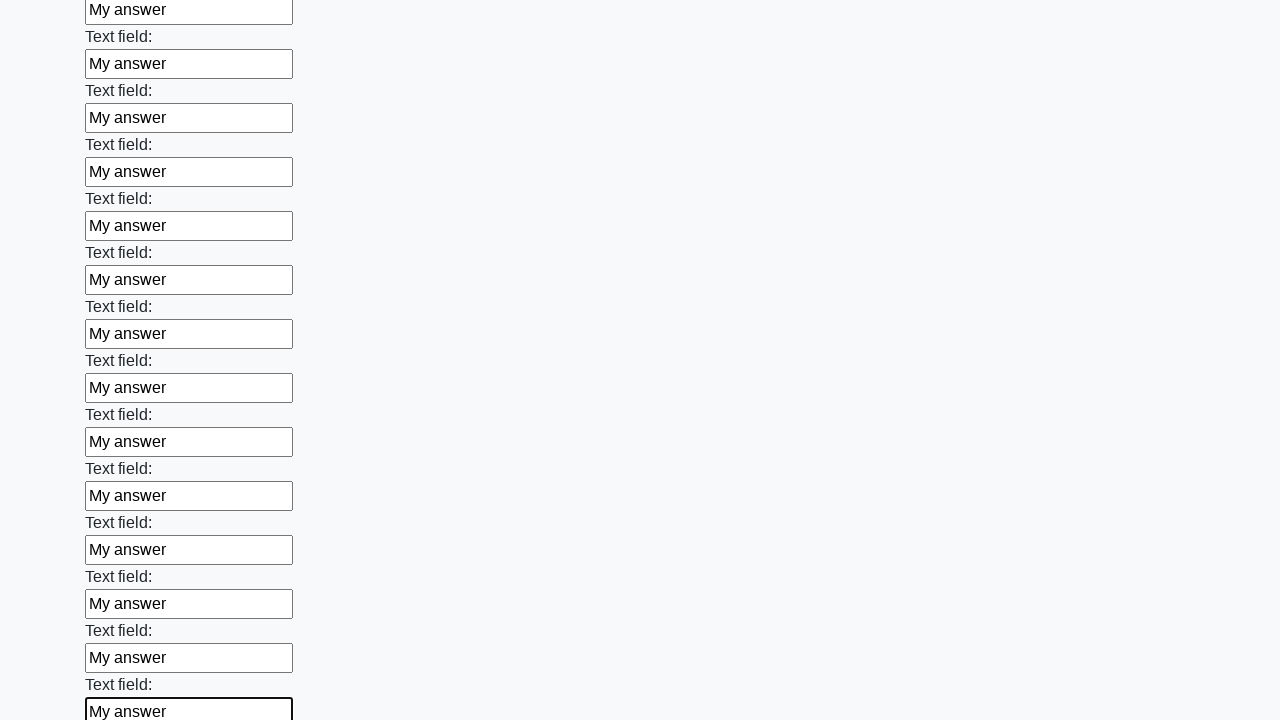

Filled input field with 'My answer' on input >> nth=74
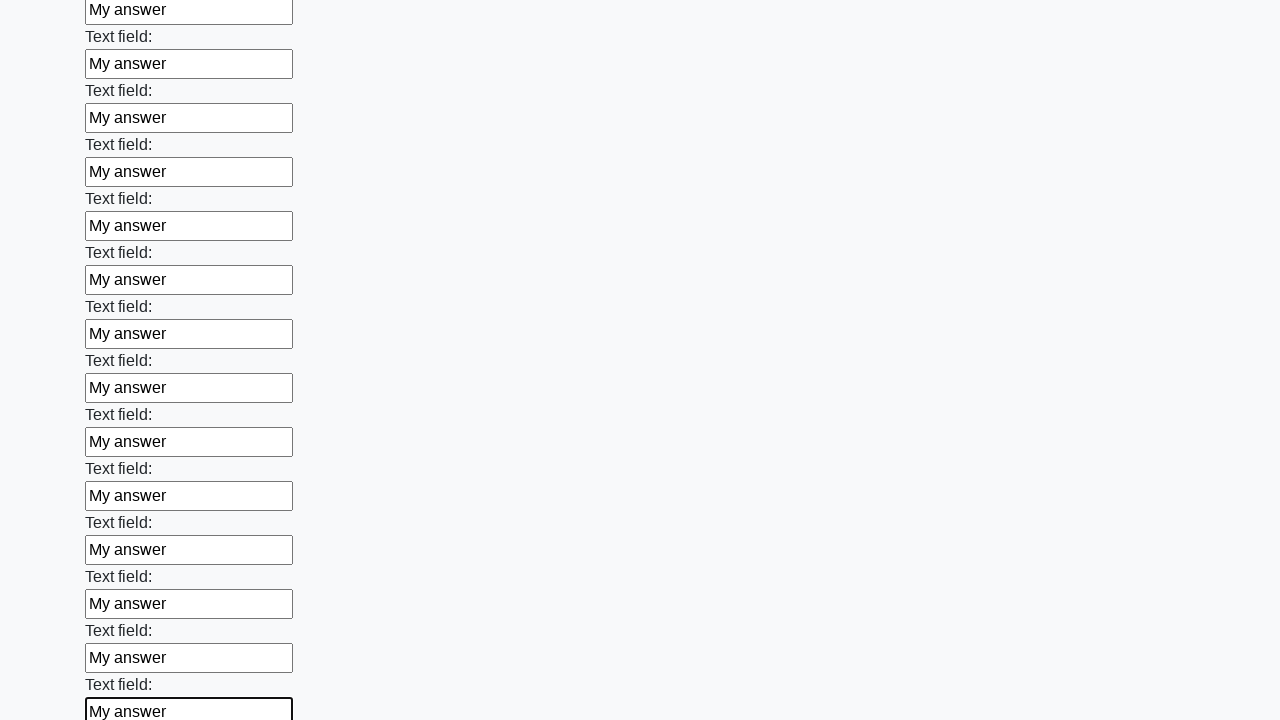

Filled input field with 'My answer' on input >> nth=75
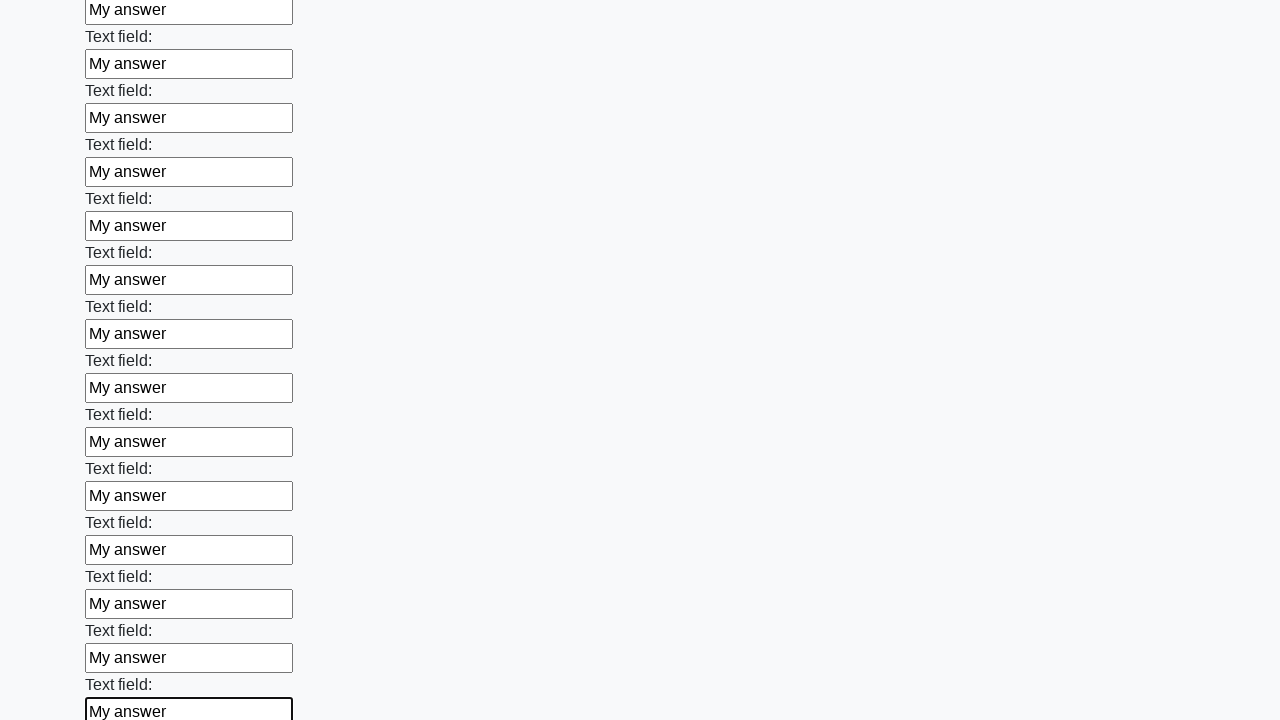

Filled input field with 'My answer' on input >> nth=76
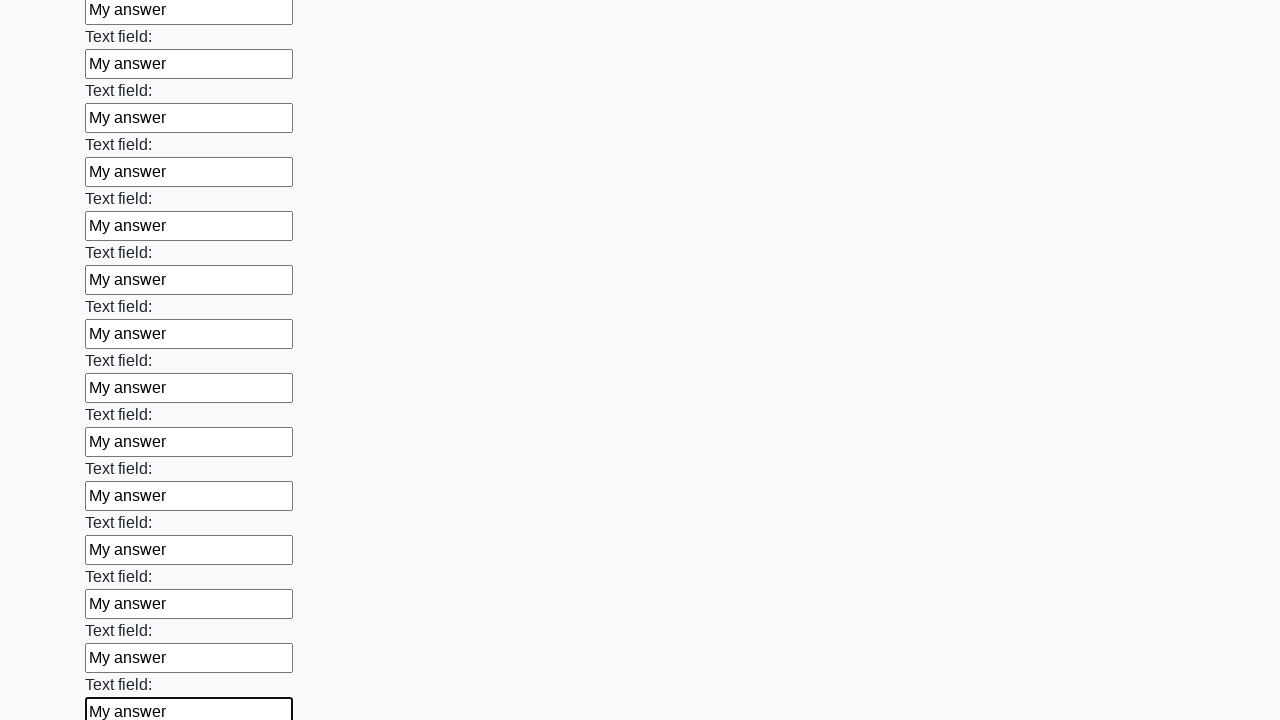

Filled input field with 'My answer' on input >> nth=77
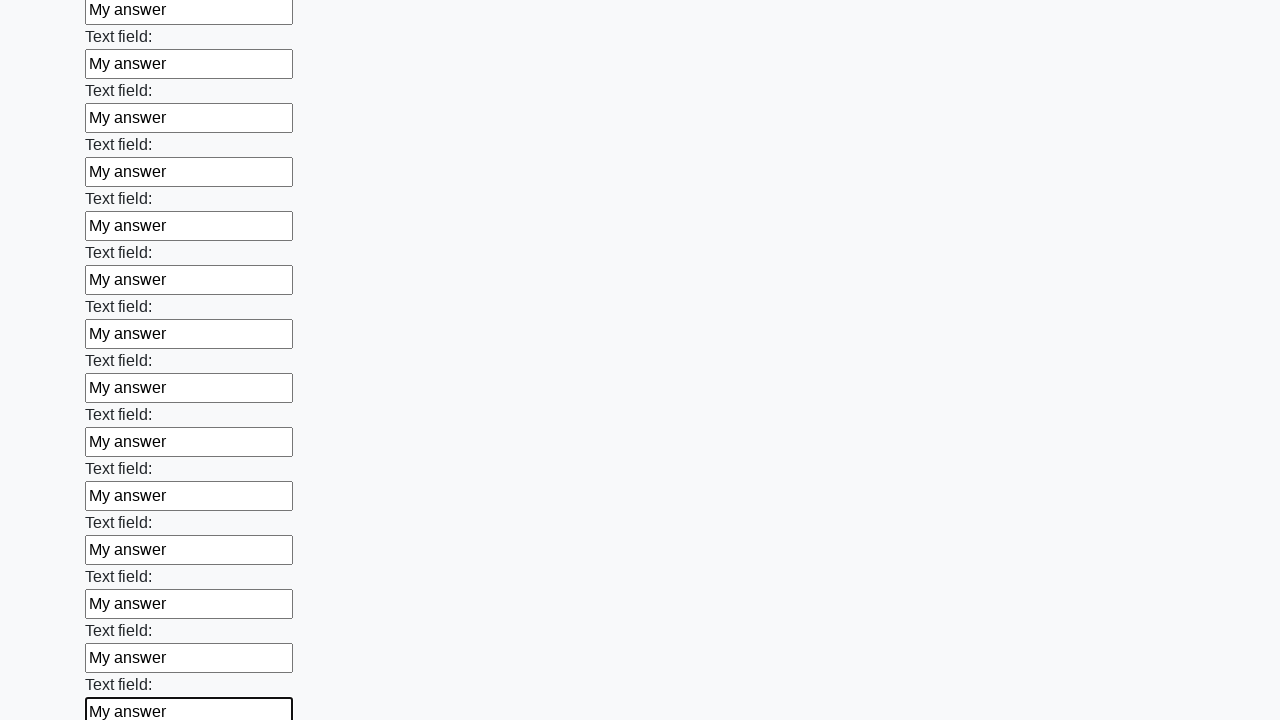

Filled input field with 'My answer' on input >> nth=78
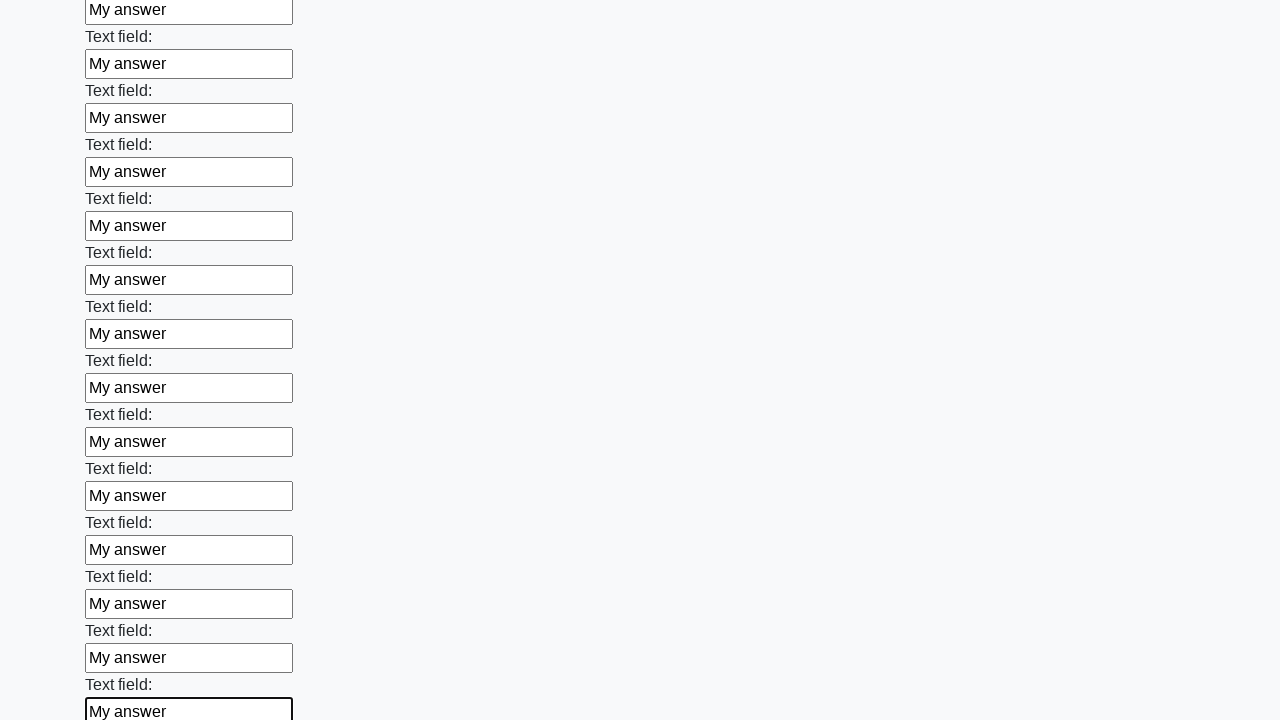

Filled input field with 'My answer' on input >> nth=79
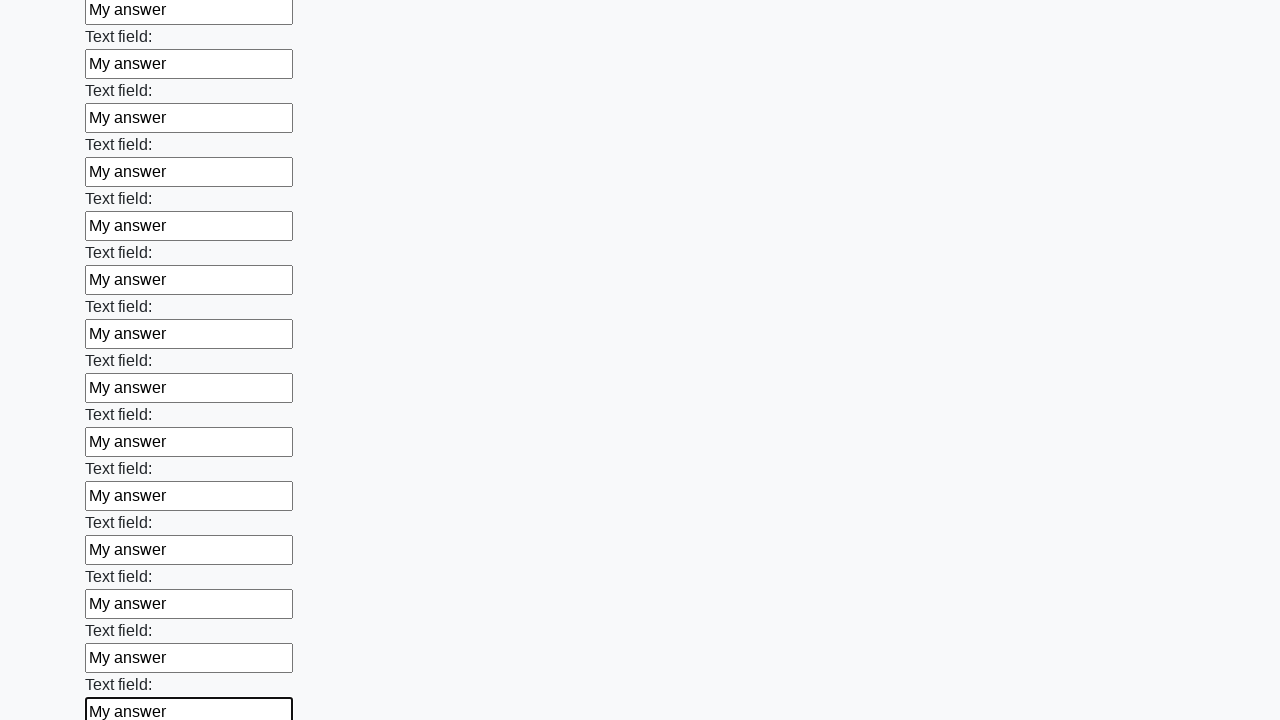

Filled input field with 'My answer' on input >> nth=80
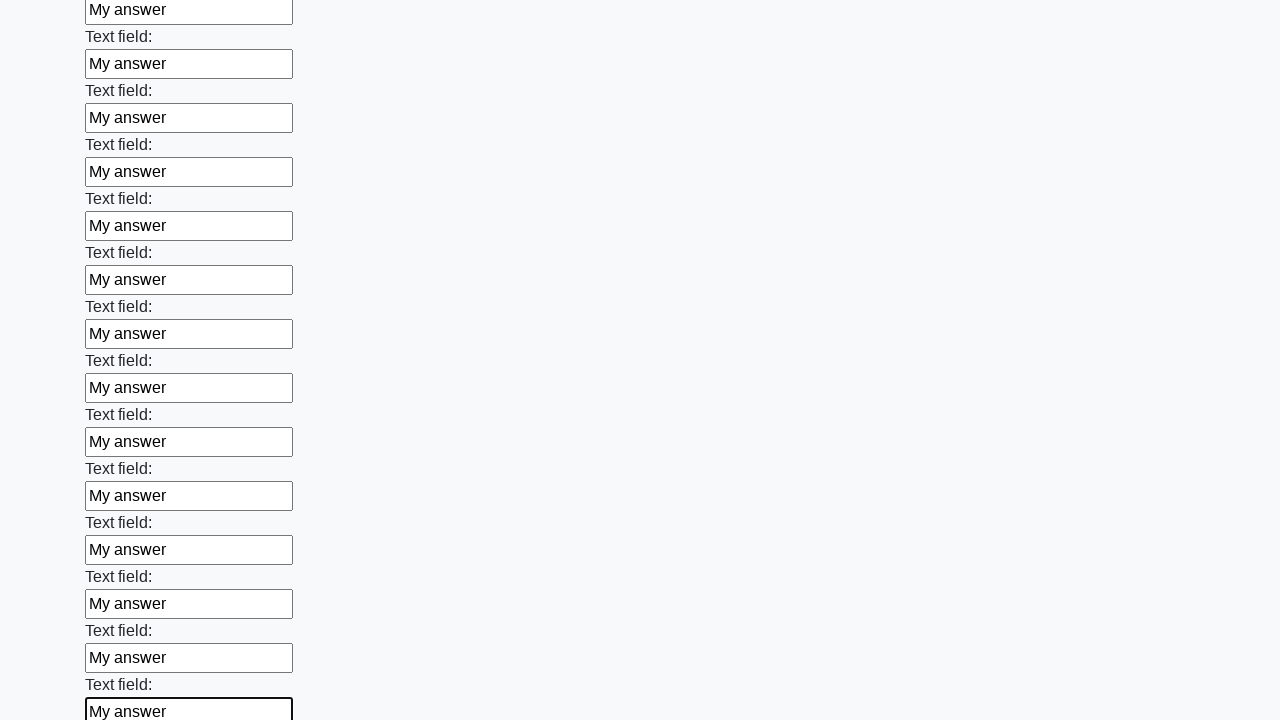

Filled input field with 'My answer' on input >> nth=81
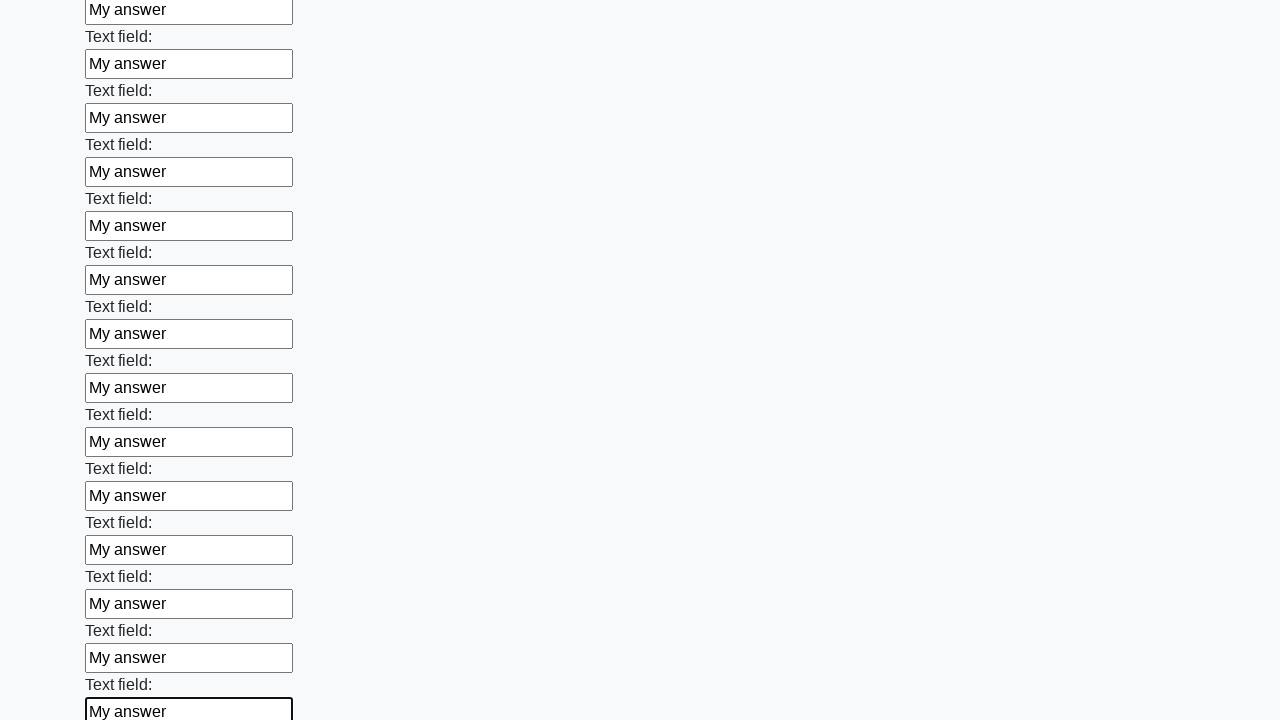

Filled input field with 'My answer' on input >> nth=82
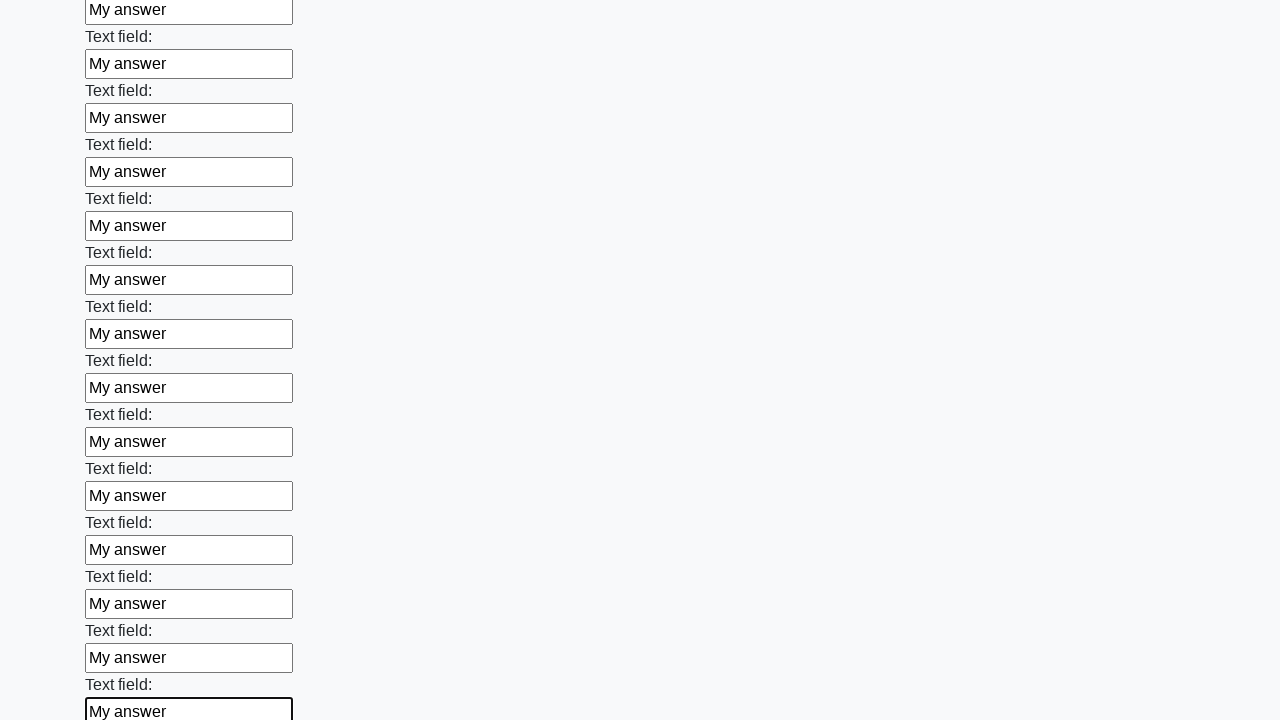

Filled input field with 'My answer' on input >> nth=83
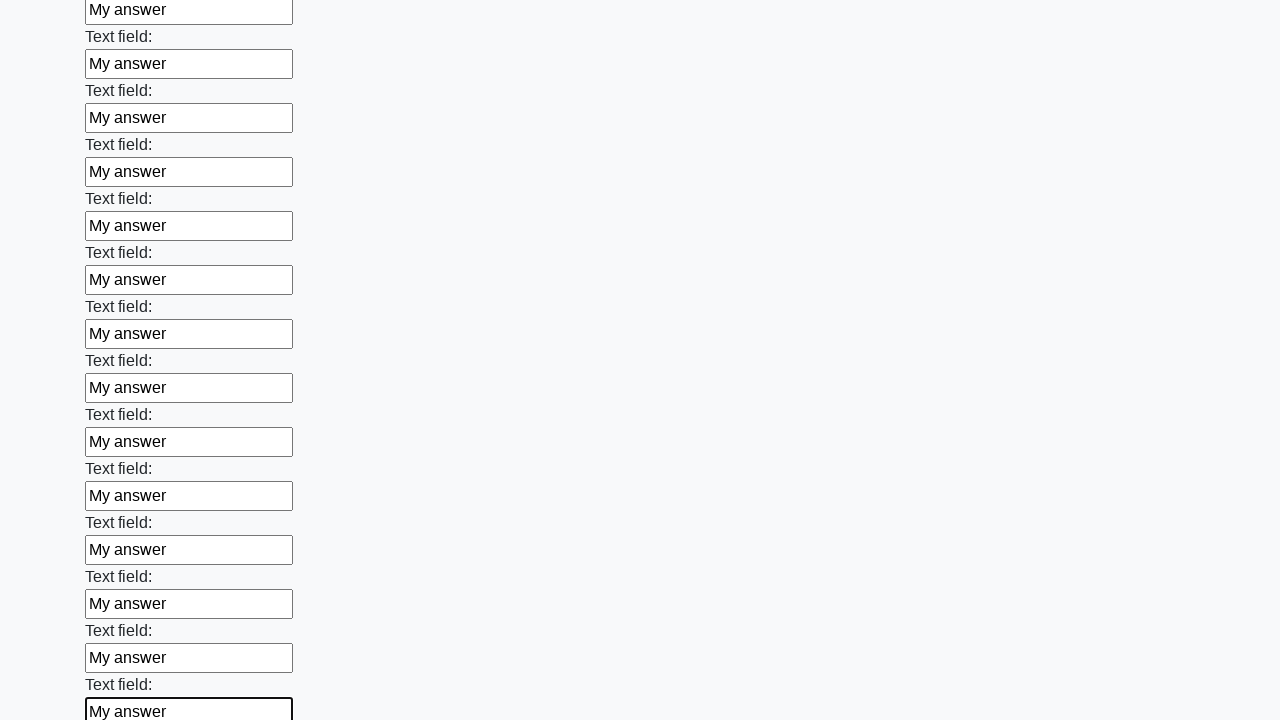

Filled input field with 'My answer' on input >> nth=84
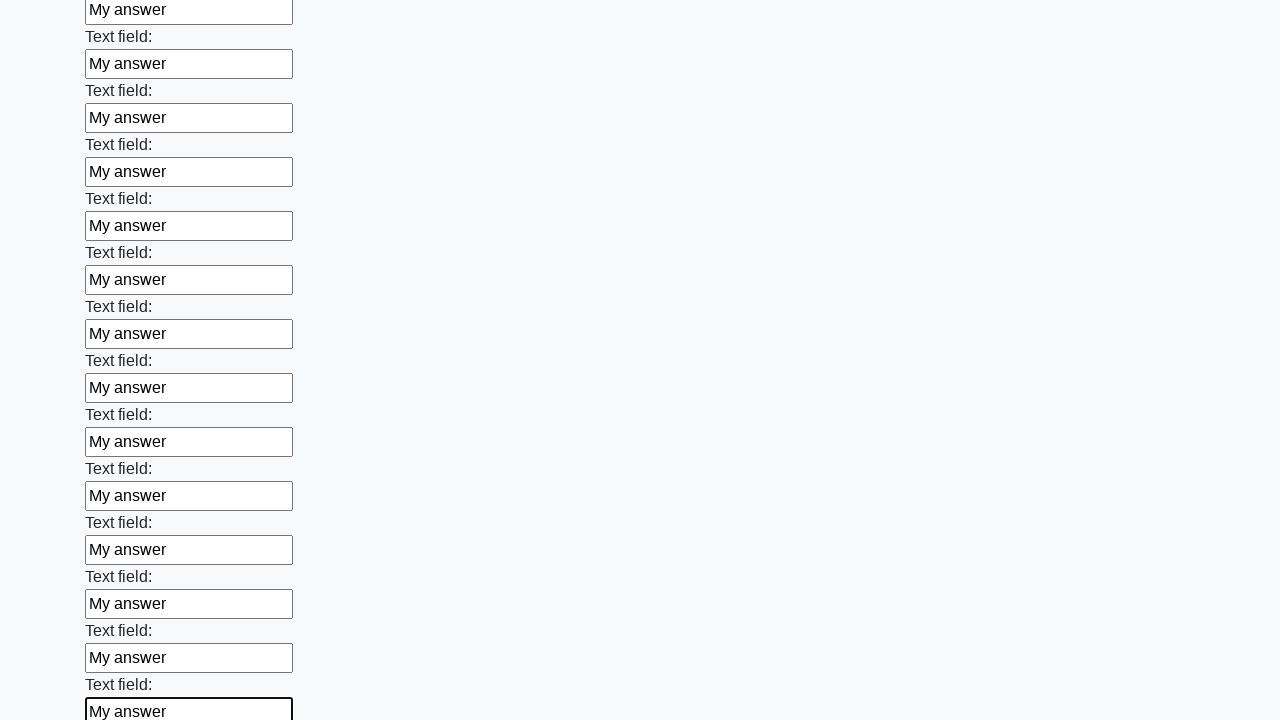

Filled input field with 'My answer' on input >> nth=85
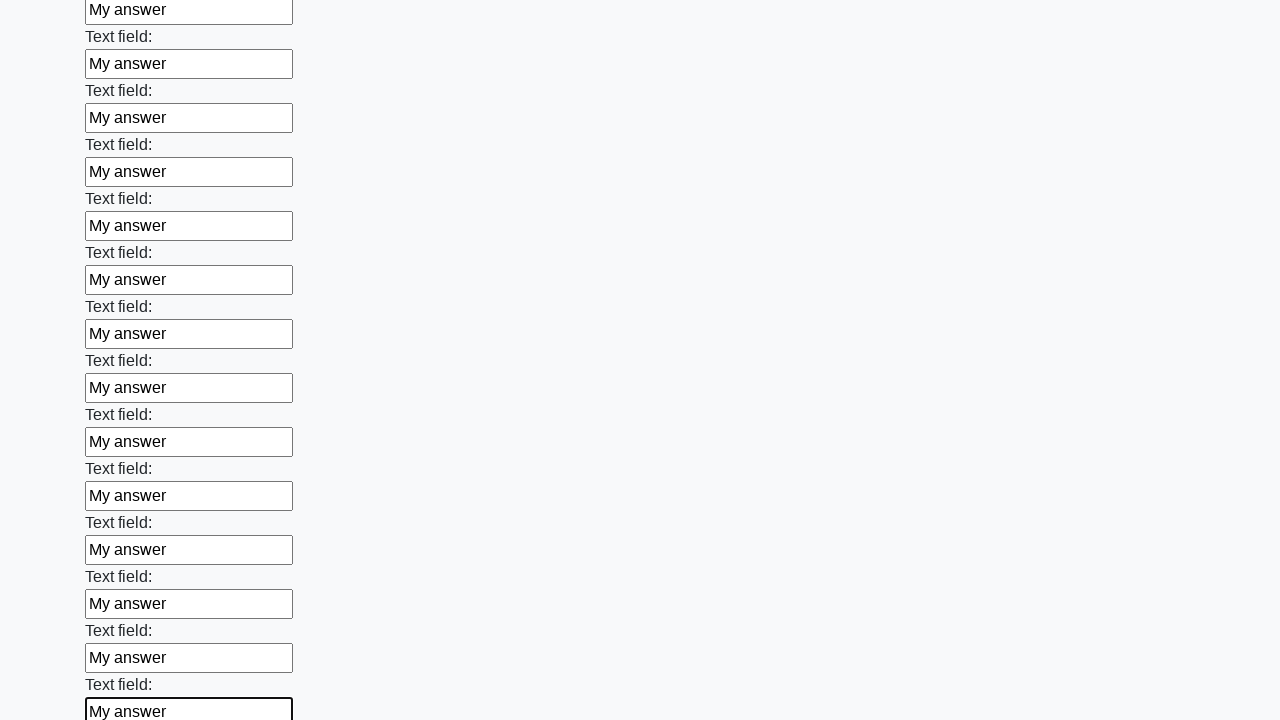

Filled input field with 'My answer' on input >> nth=86
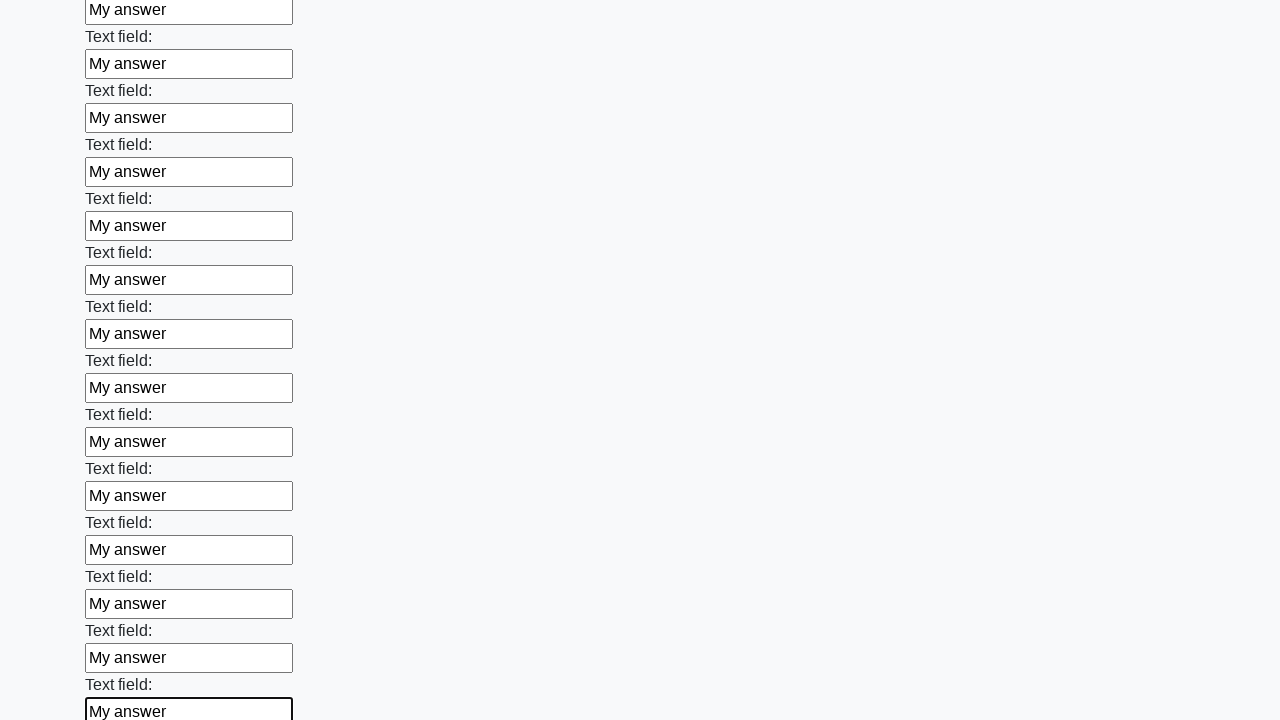

Filled input field with 'My answer' on input >> nth=87
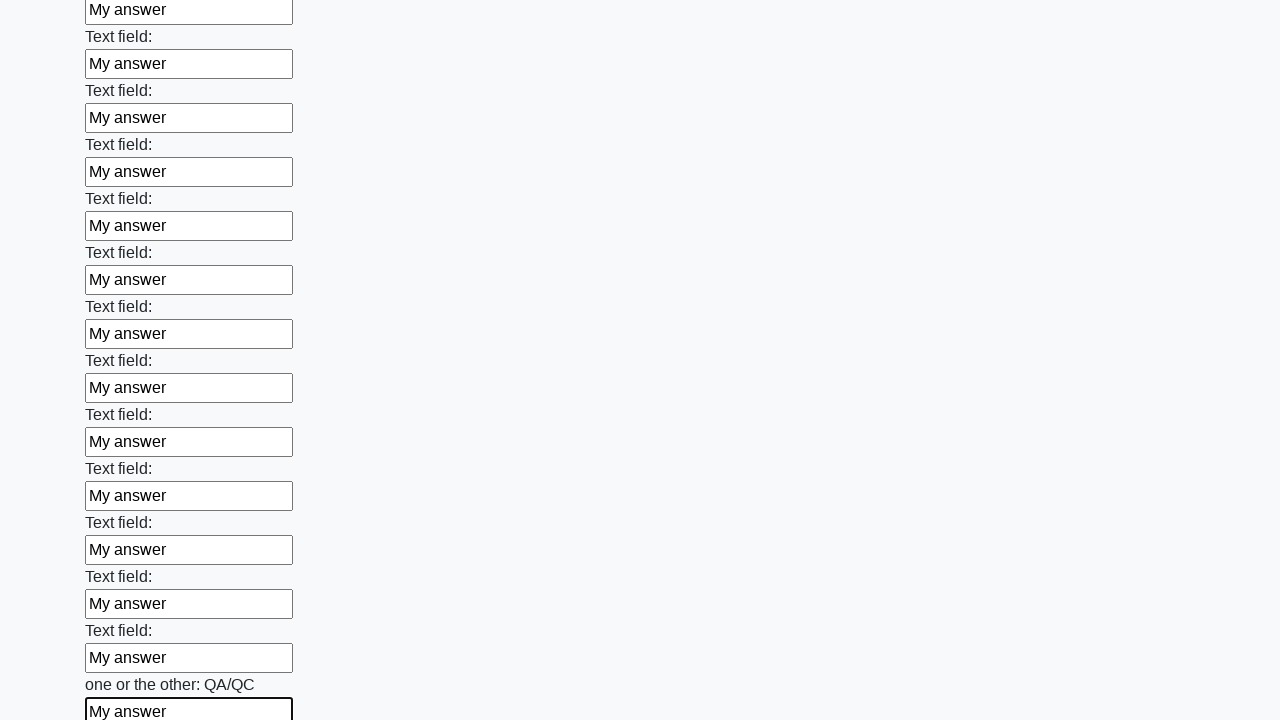

Filled input field with 'My answer' on input >> nth=88
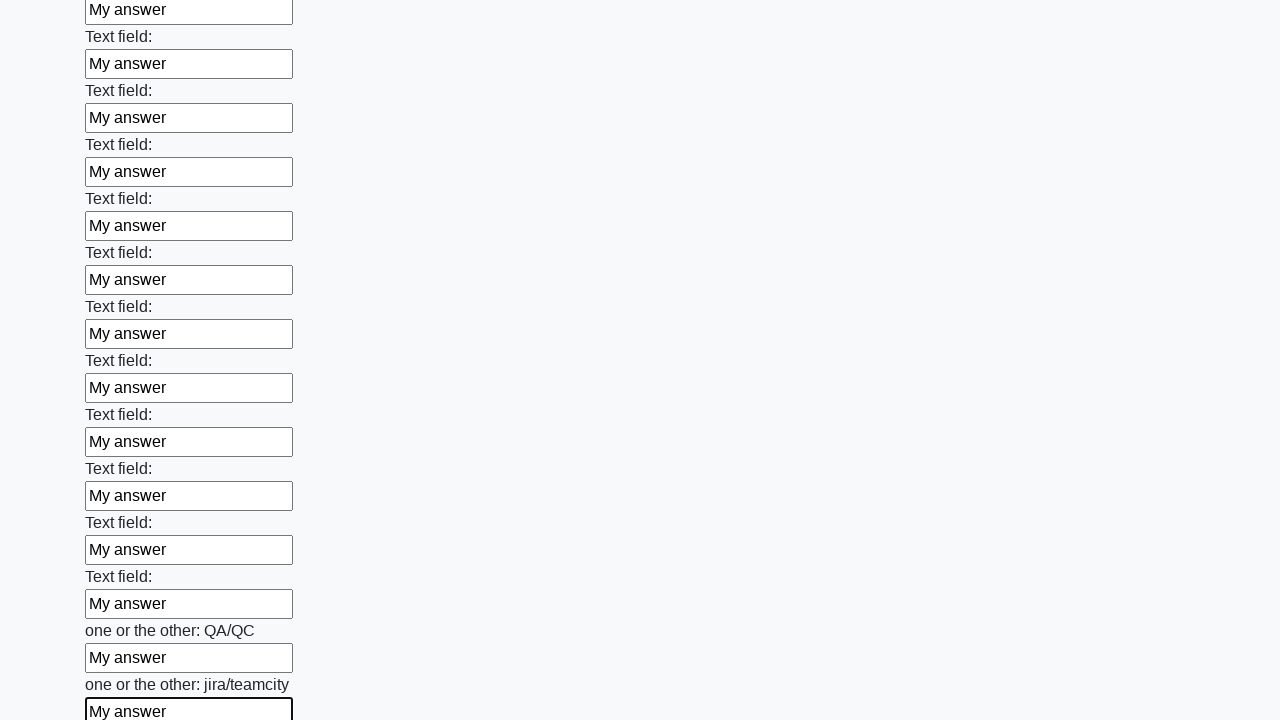

Filled input field with 'My answer' on input >> nth=89
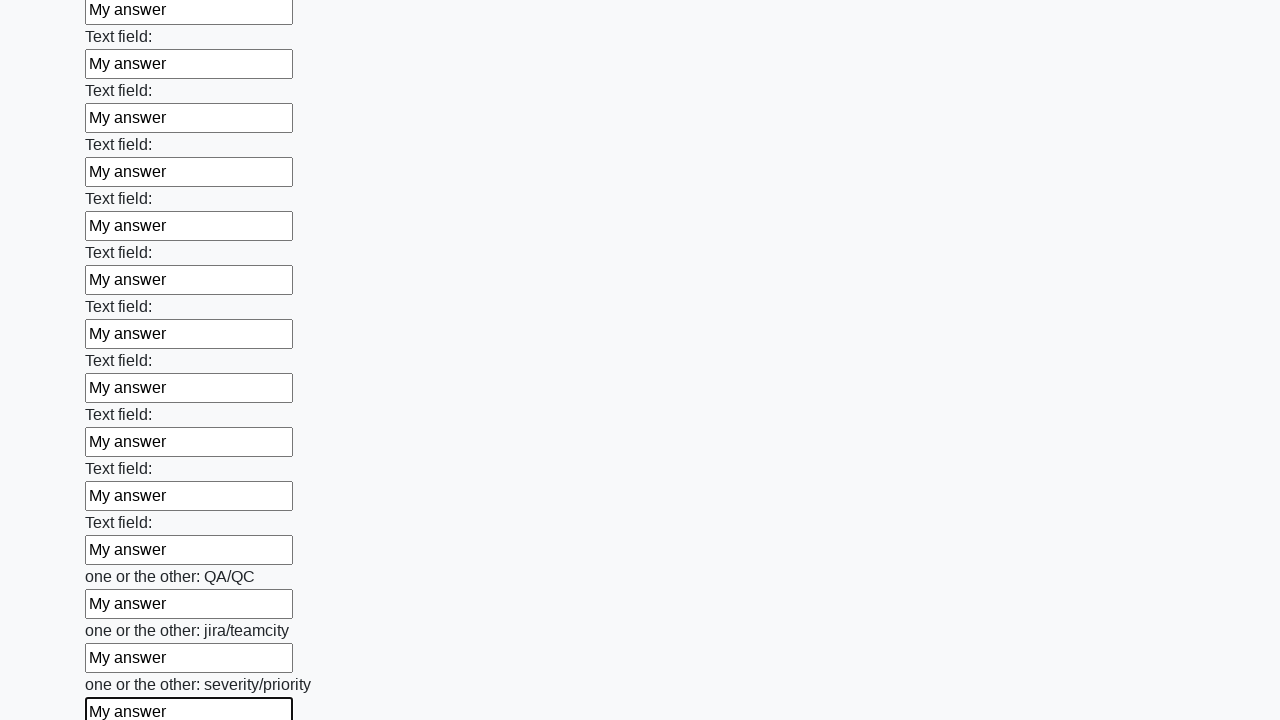

Filled input field with 'My answer' on input >> nth=90
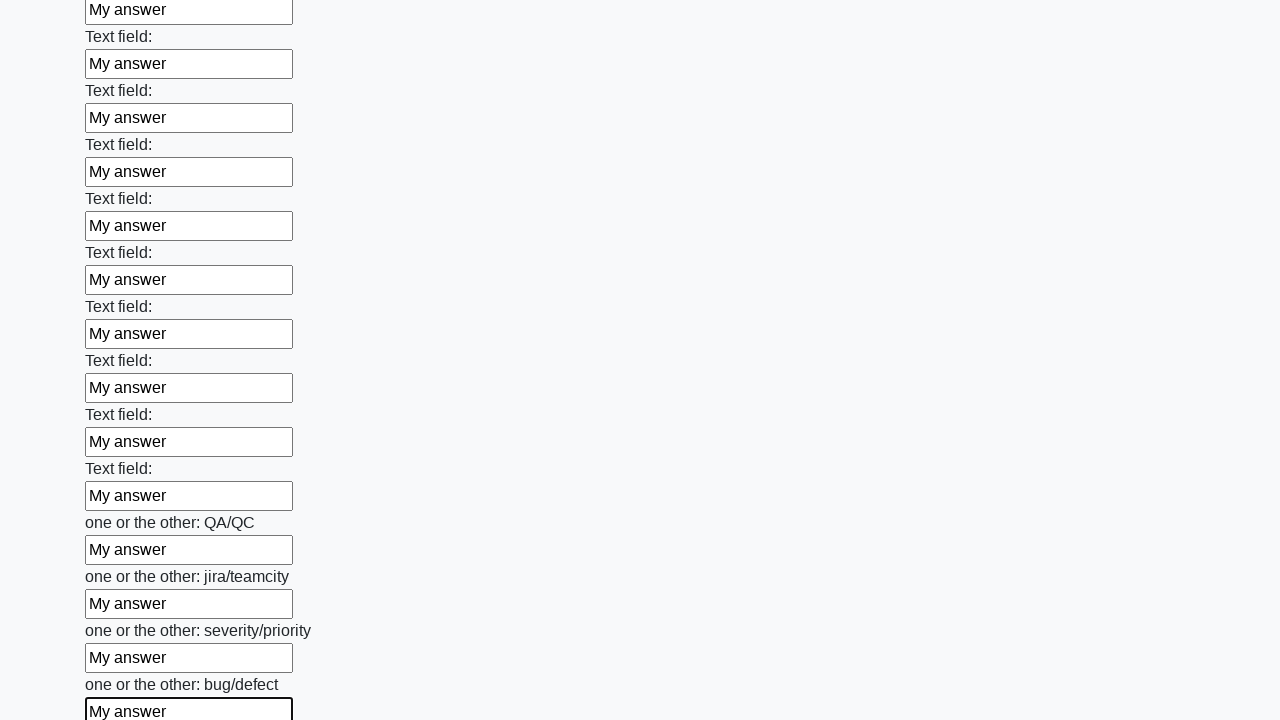

Filled input field with 'My answer' on input >> nth=91
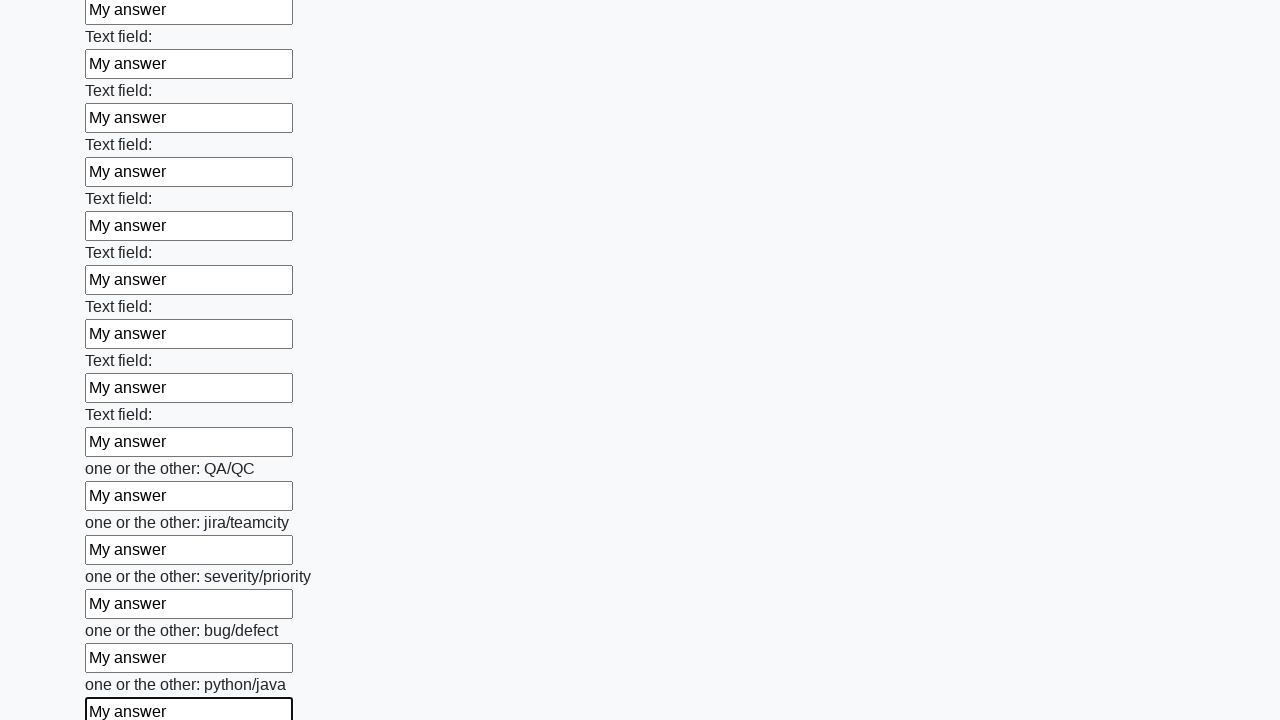

Filled input field with 'My answer' on input >> nth=92
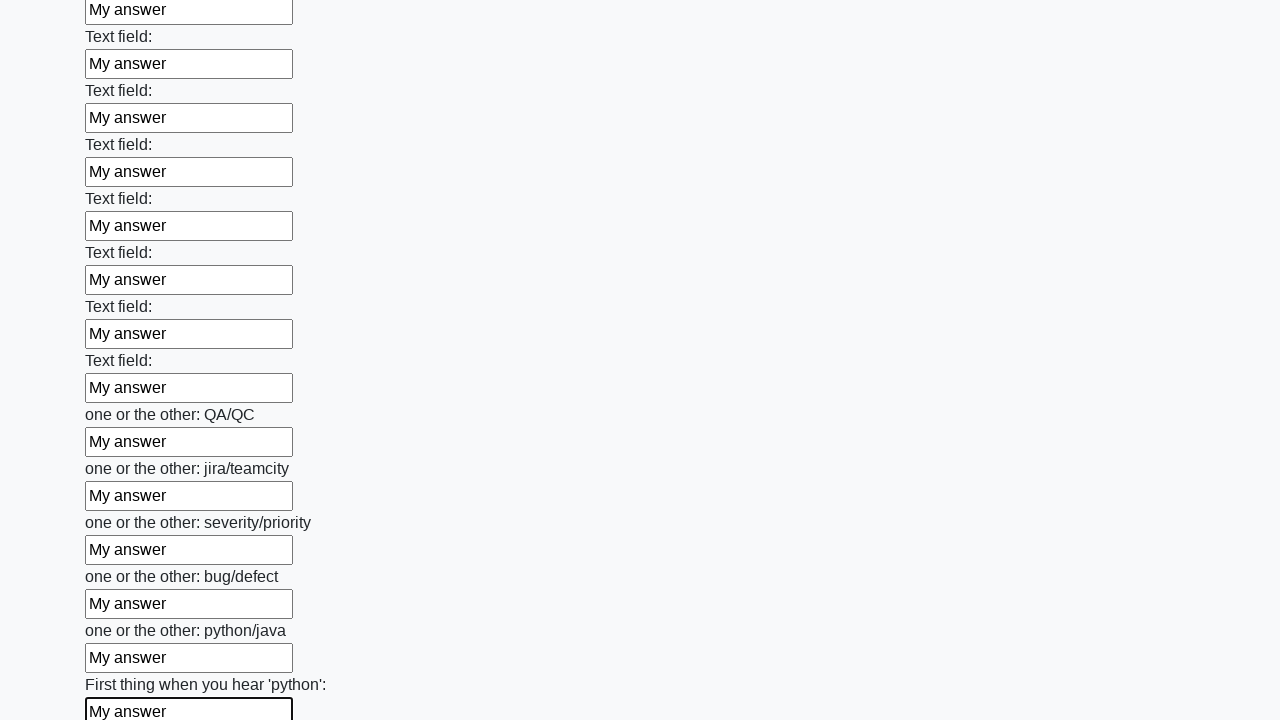

Filled input field with 'My answer' on input >> nth=93
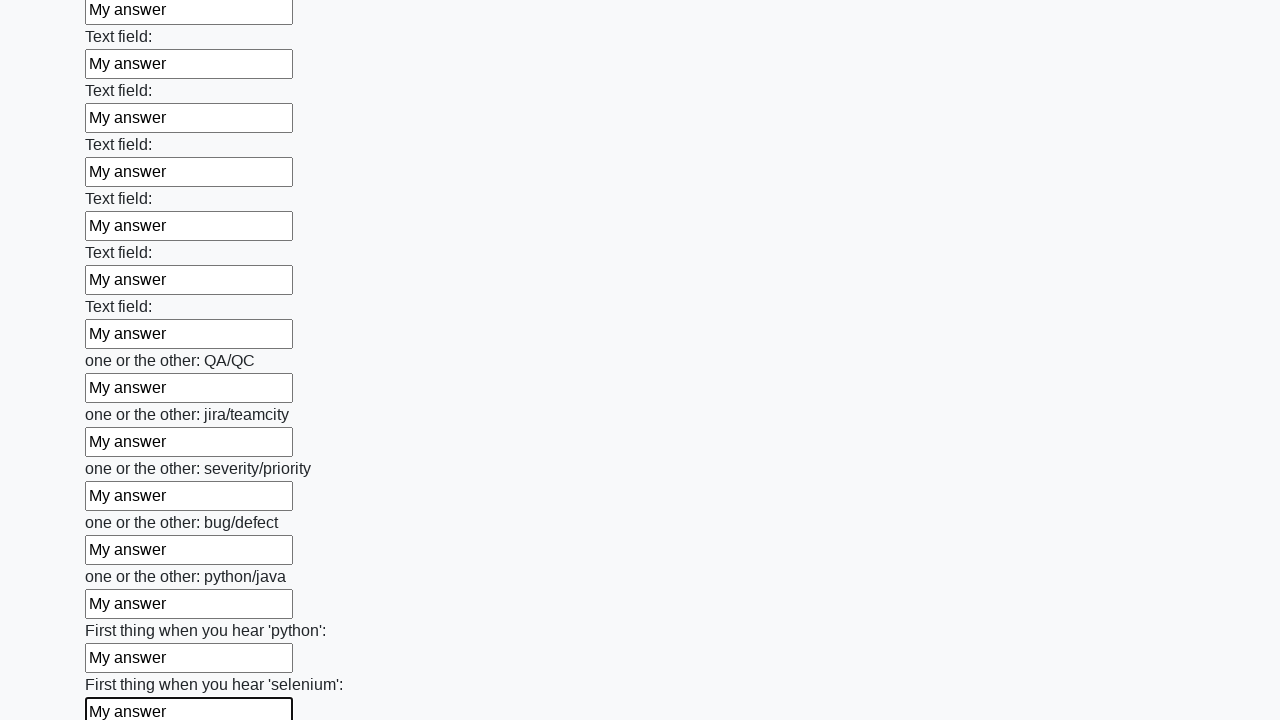

Filled input field with 'My answer' on input >> nth=94
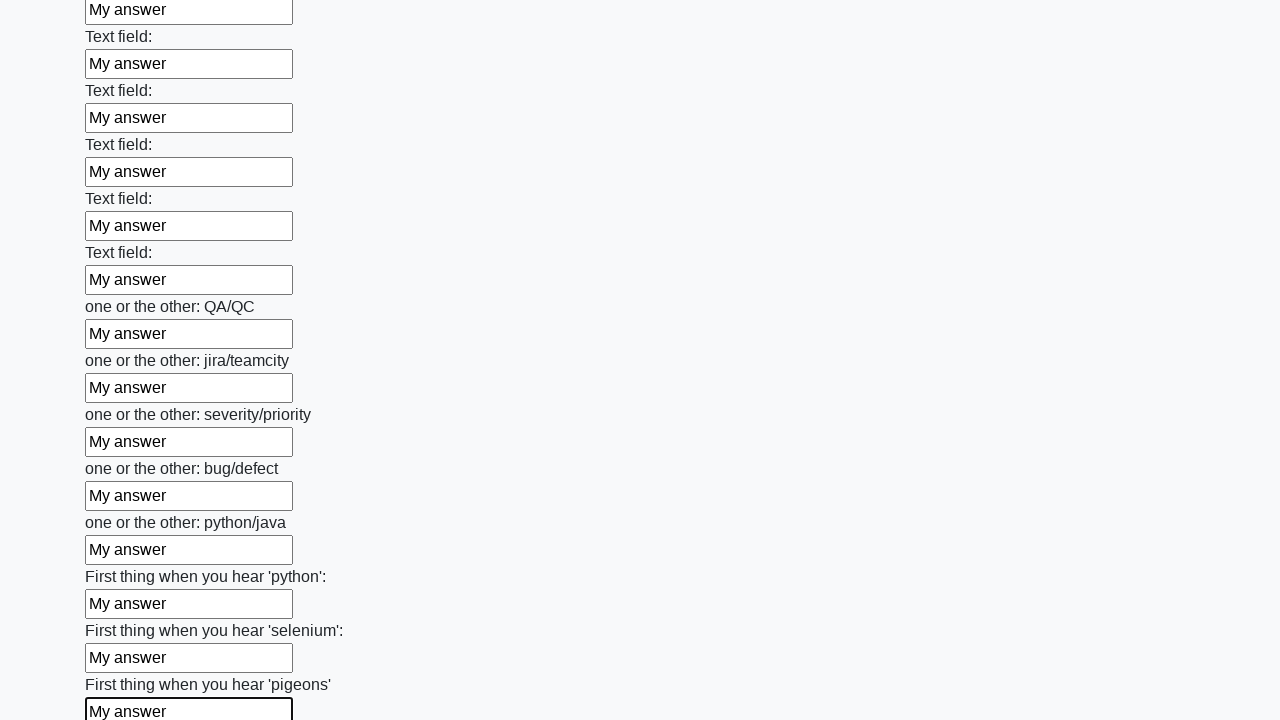

Filled input field with 'My answer' on input >> nth=95
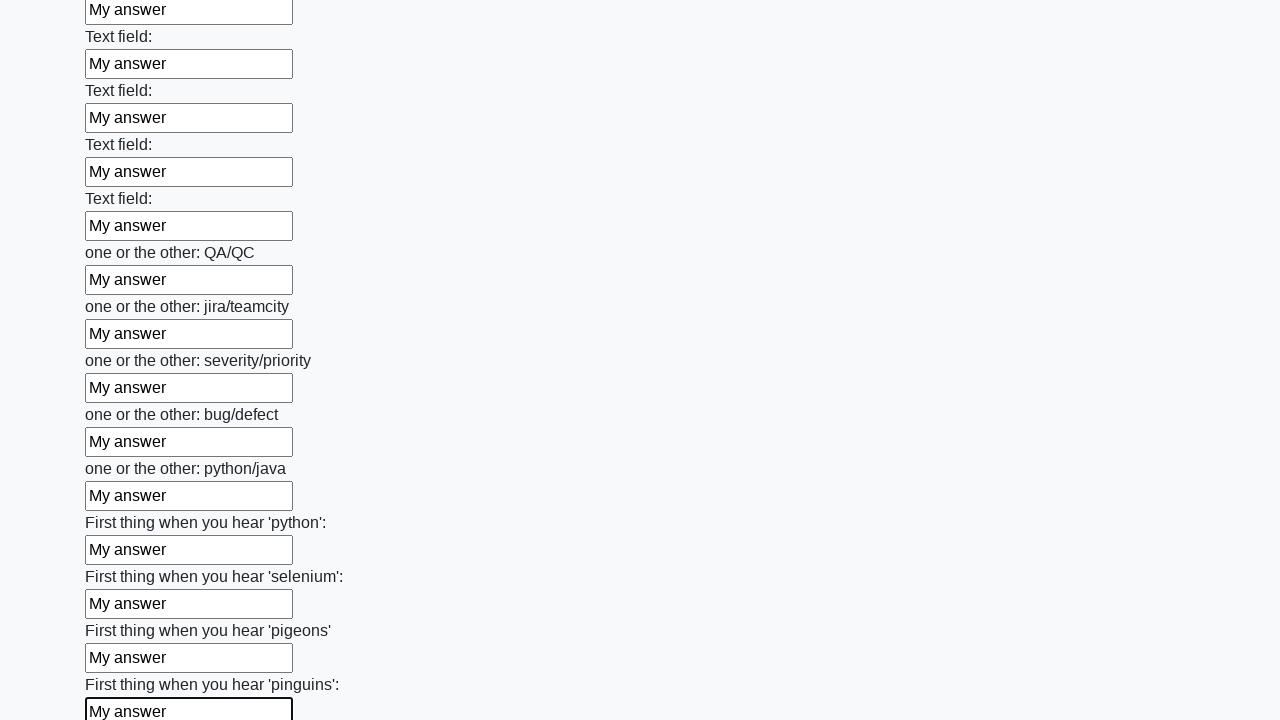

Filled input field with 'My answer' on input >> nth=96
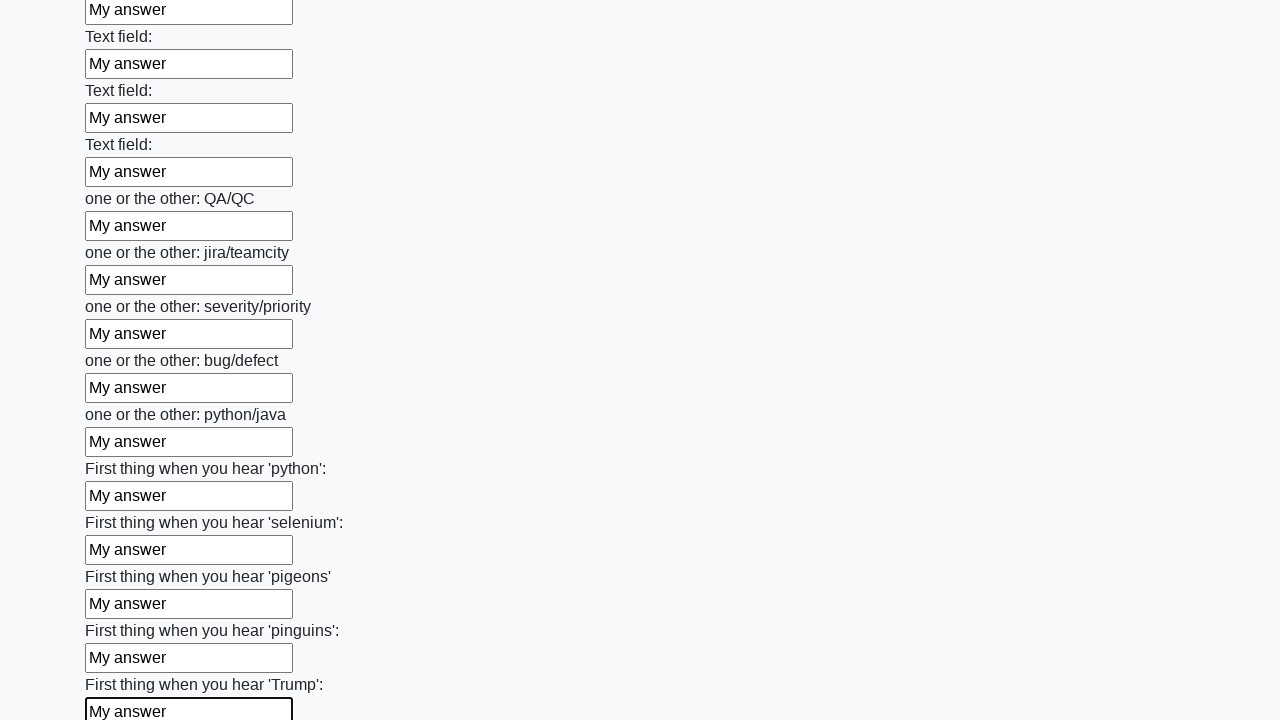

Filled input field with 'My answer' on input >> nth=97
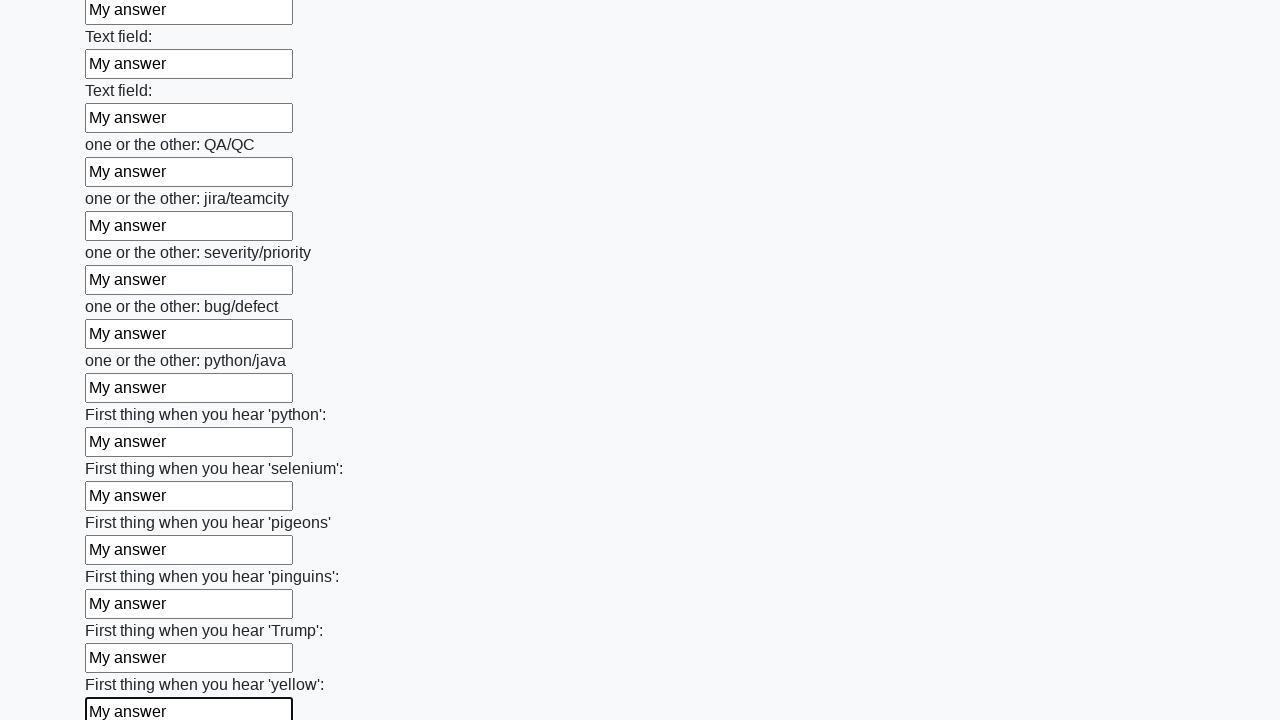

Filled input field with 'My answer' on input >> nth=98
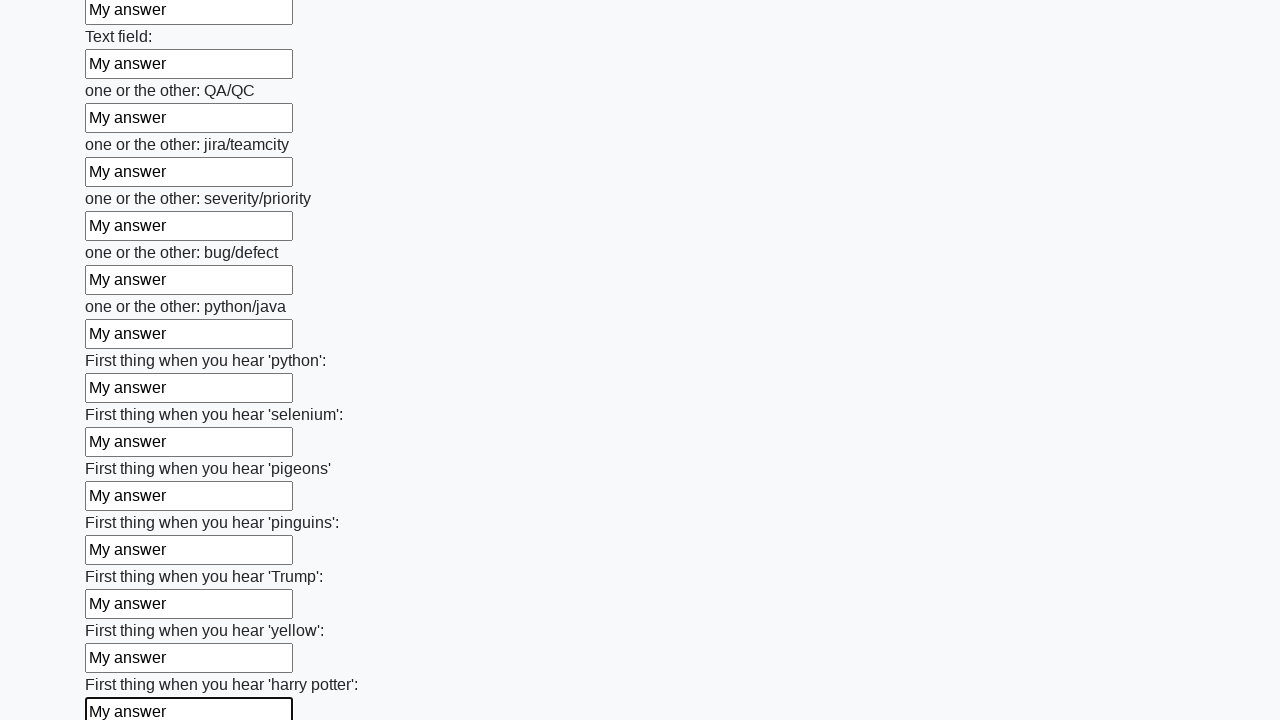

Filled input field with 'My answer' on input >> nth=99
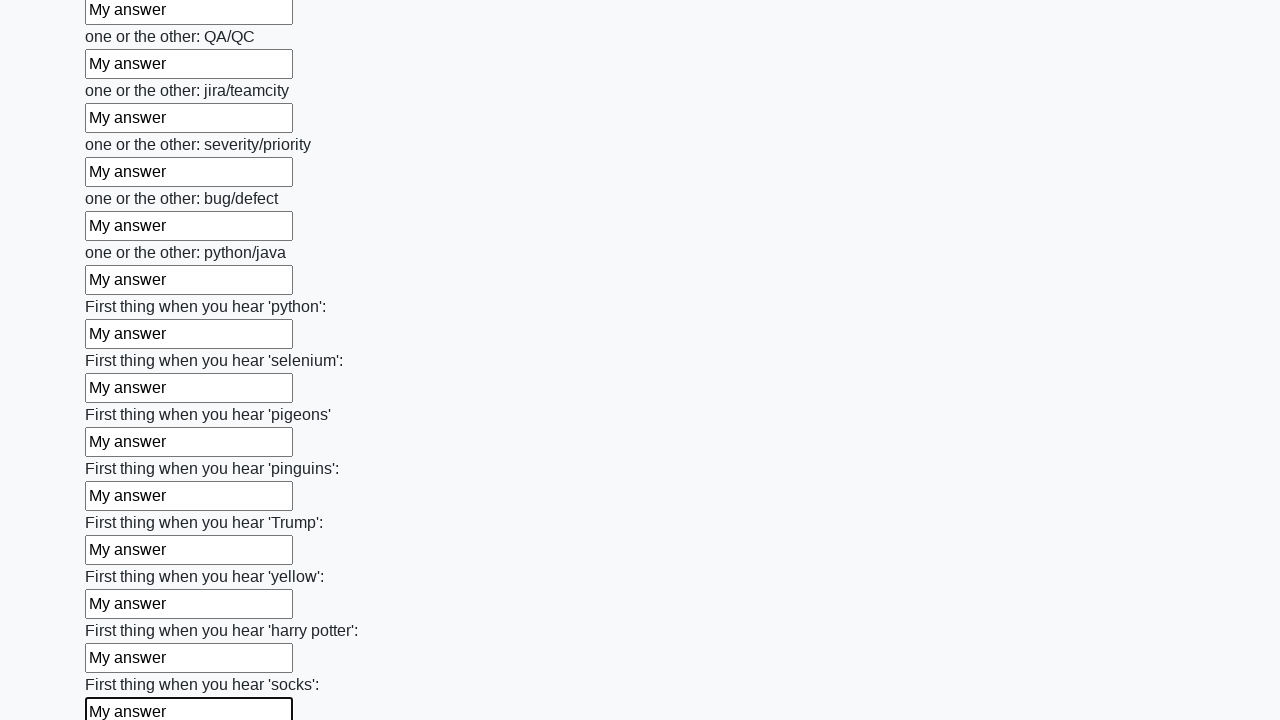

Clicked submit button at (123, 611) on button.btn
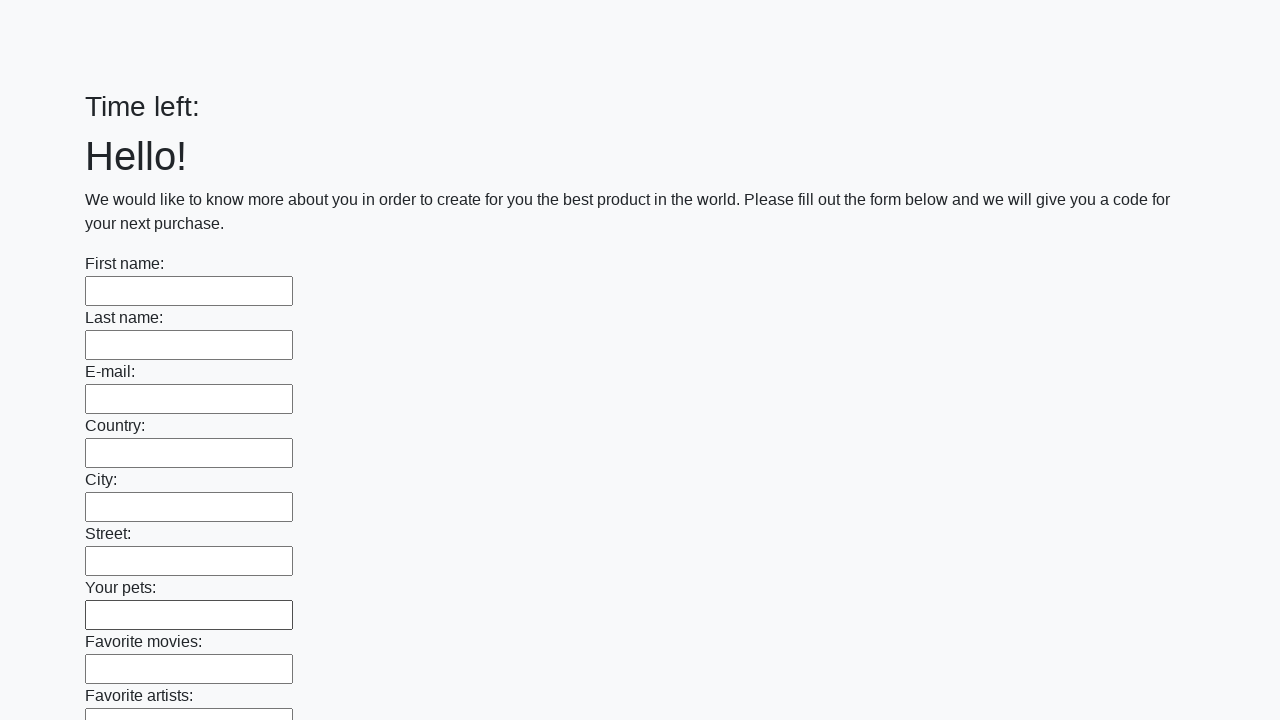

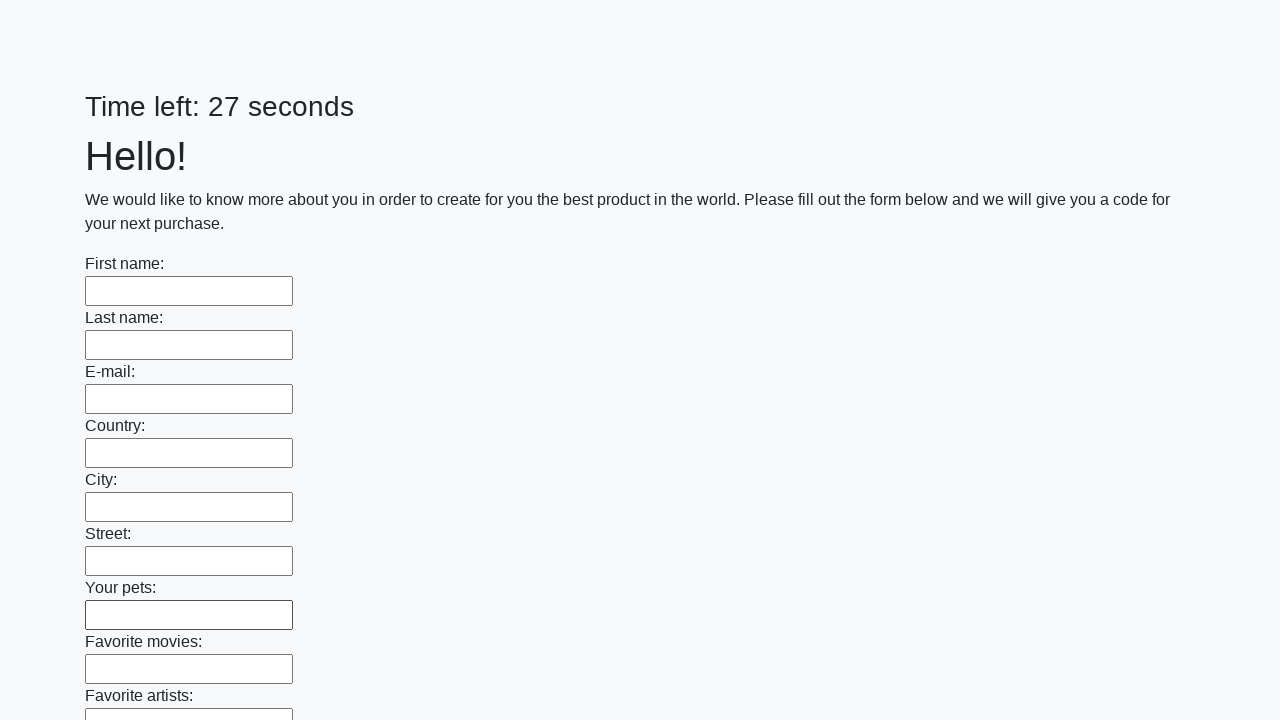